Tests the progress bar functionality by clicking Start, monitoring the progress until it reaches 75%, then clicking Stop to verify the progress bar can be controlled.

Starting URL: http://uitestingplayground.com/progressbar

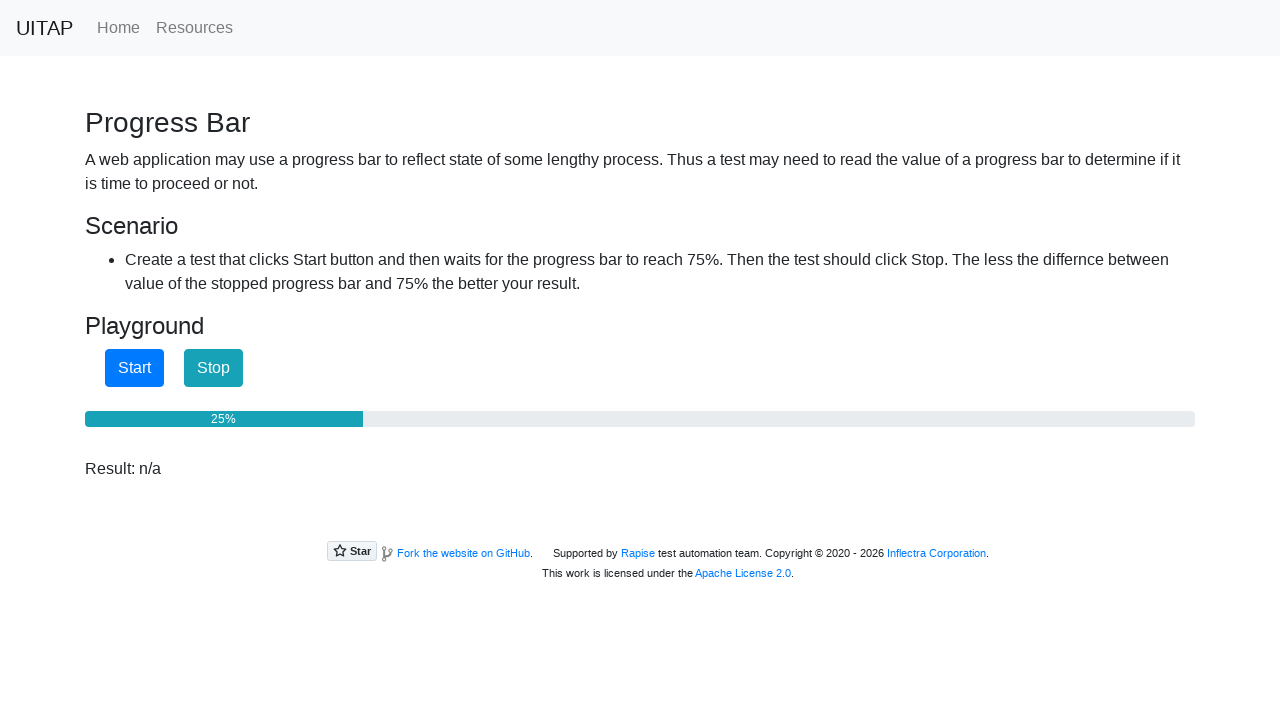

Got reference to progressbar element
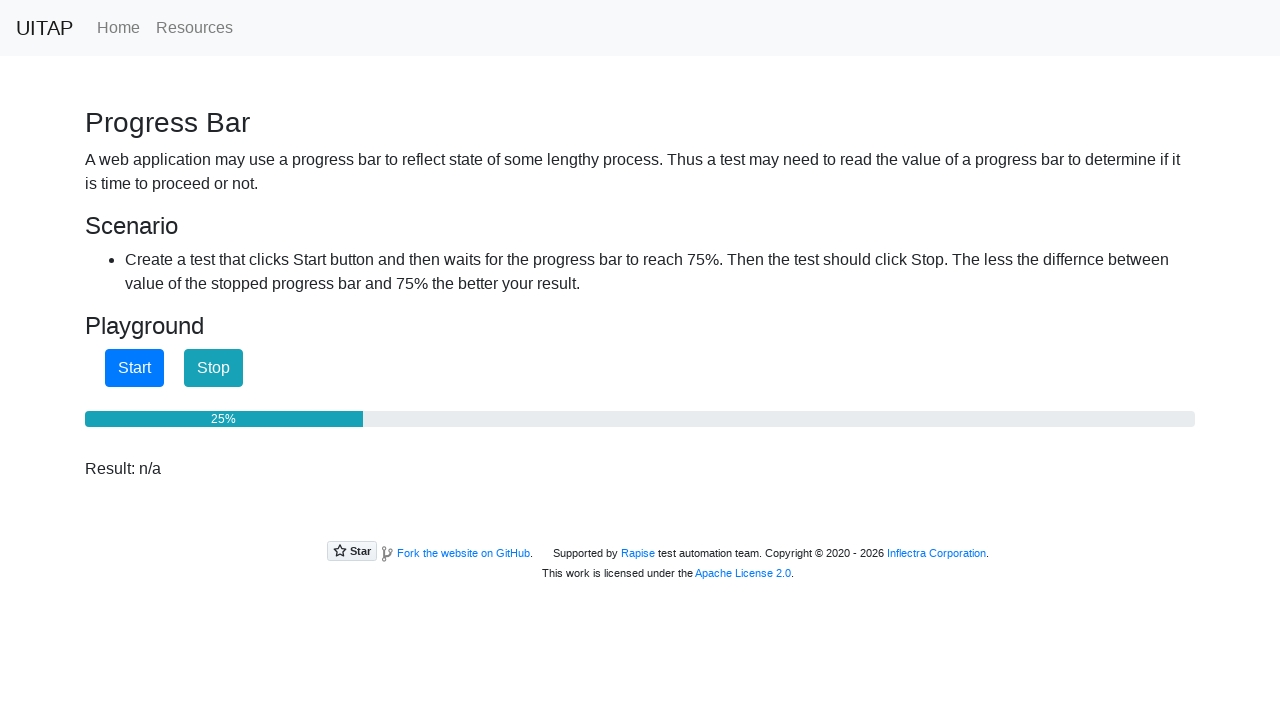

Got reference to Start button
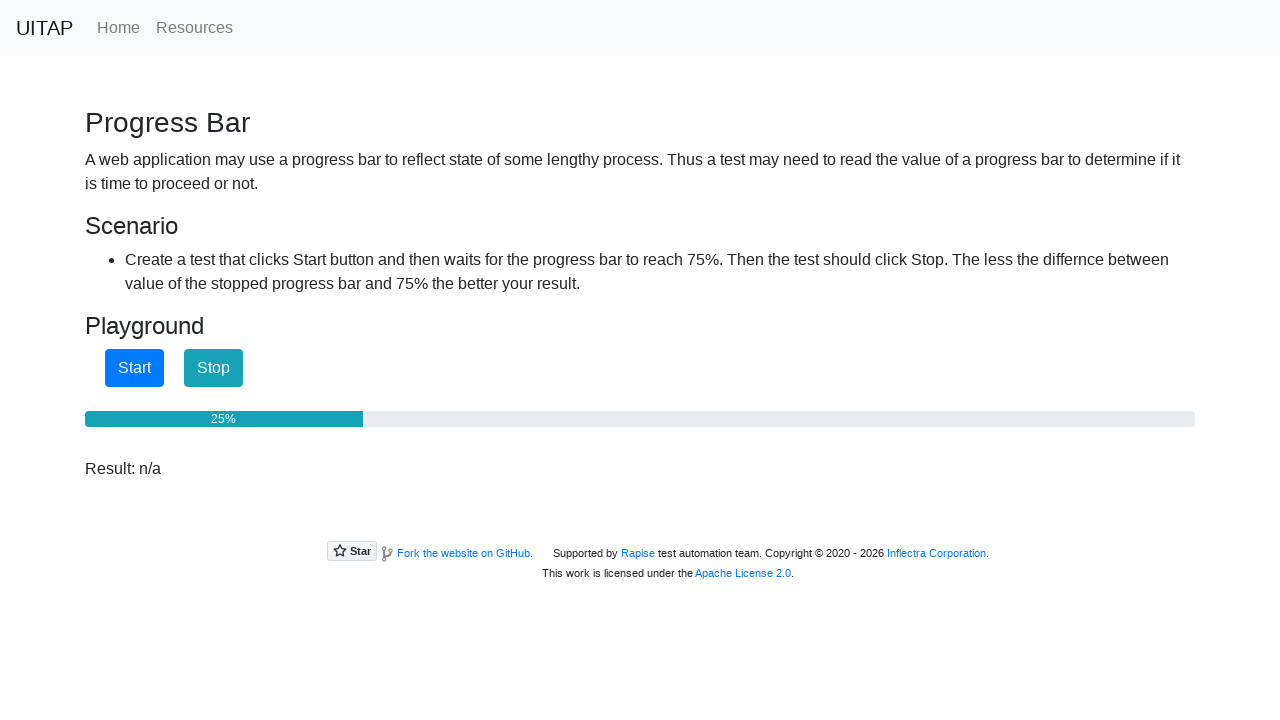

Got reference to Stop button
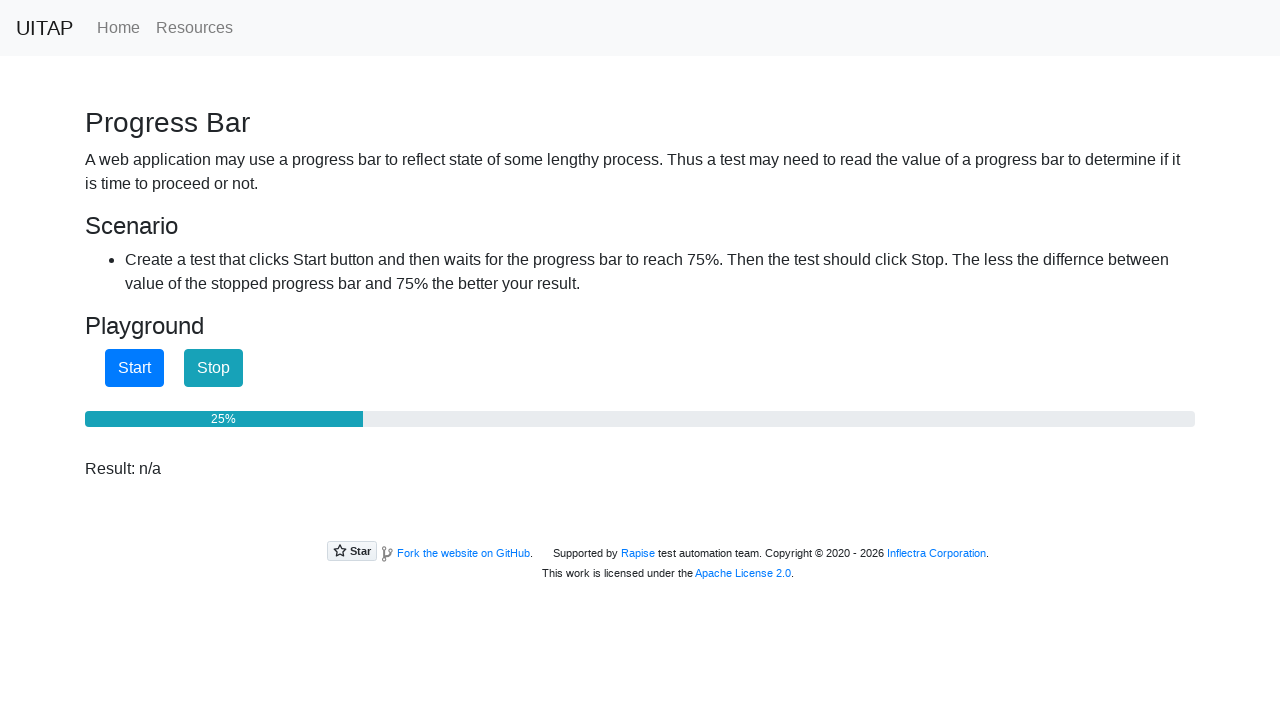

Clicked Start button to begin progress bar at (134, 368) on internal:role=button[name="Start"i]
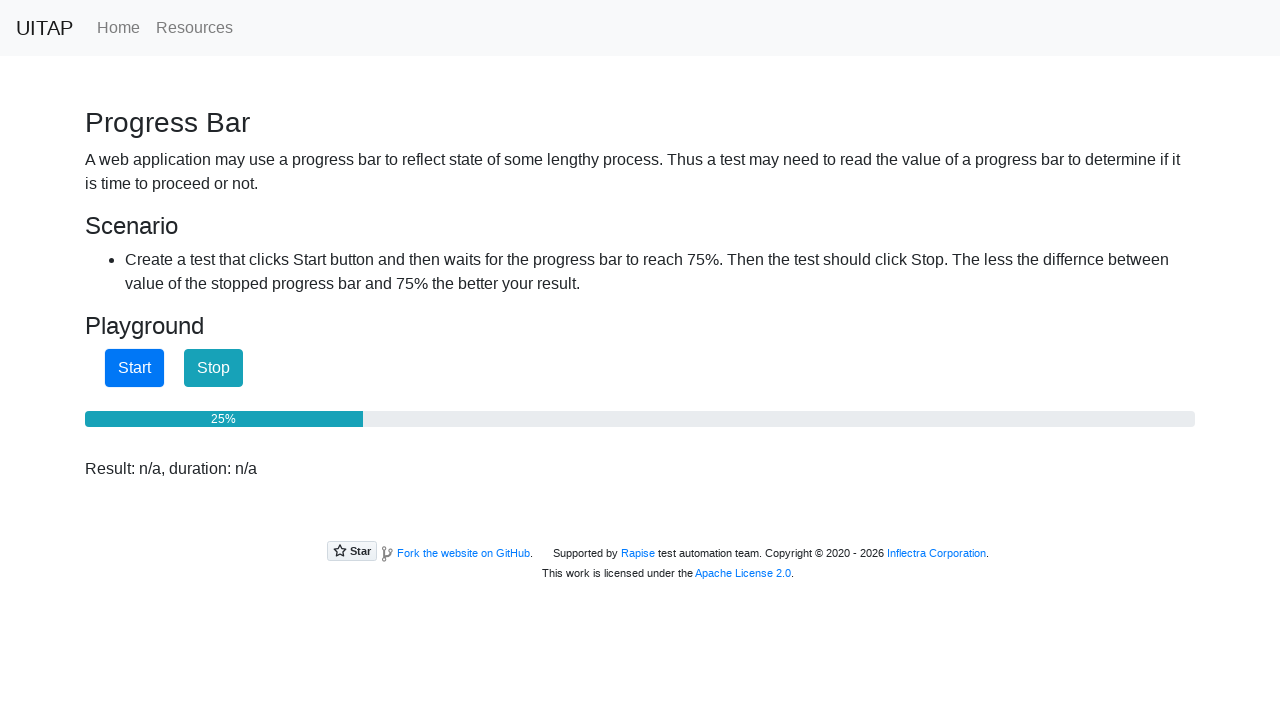

Progress bar value checked: 25%
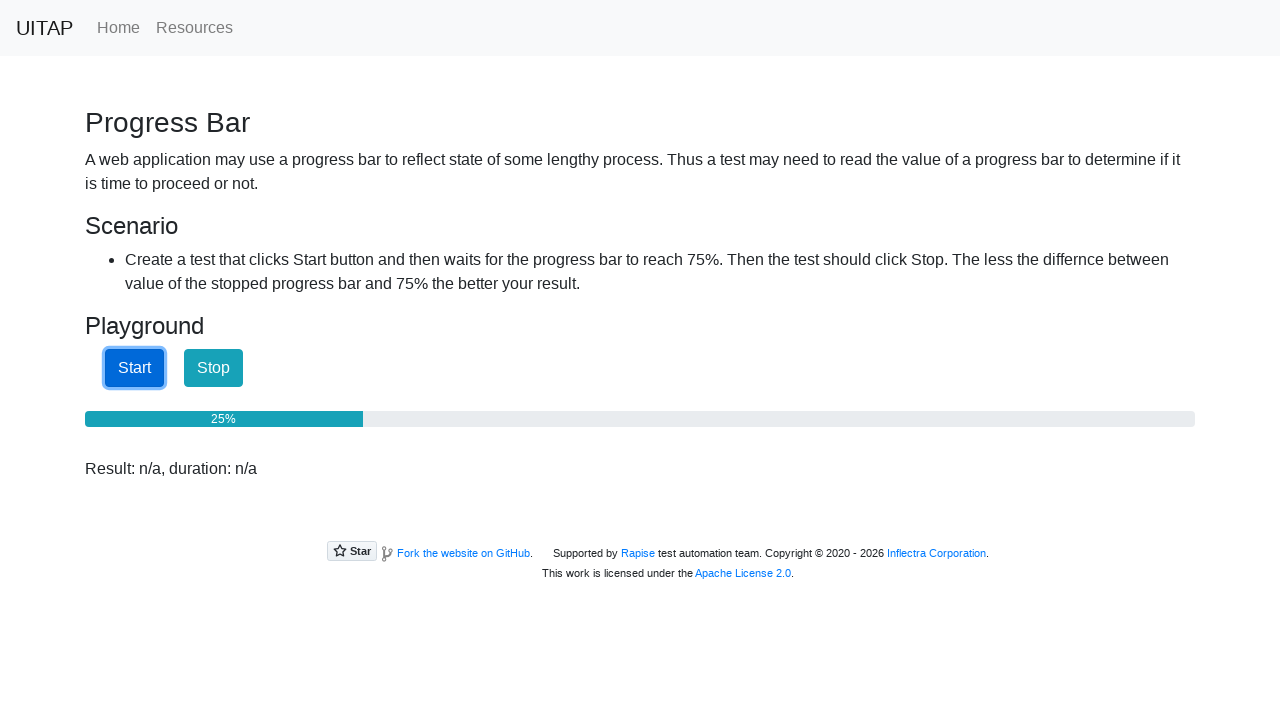

Progress bar value checked: 25%
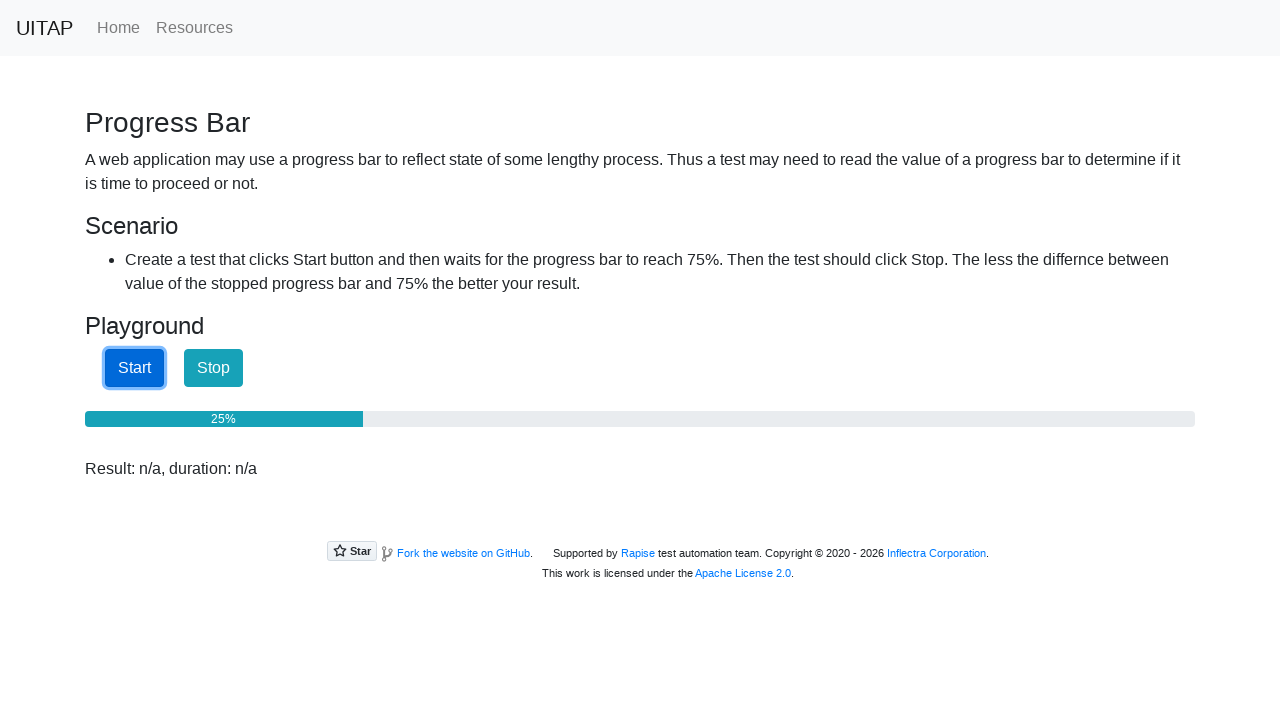

Progress bar value checked: 25%
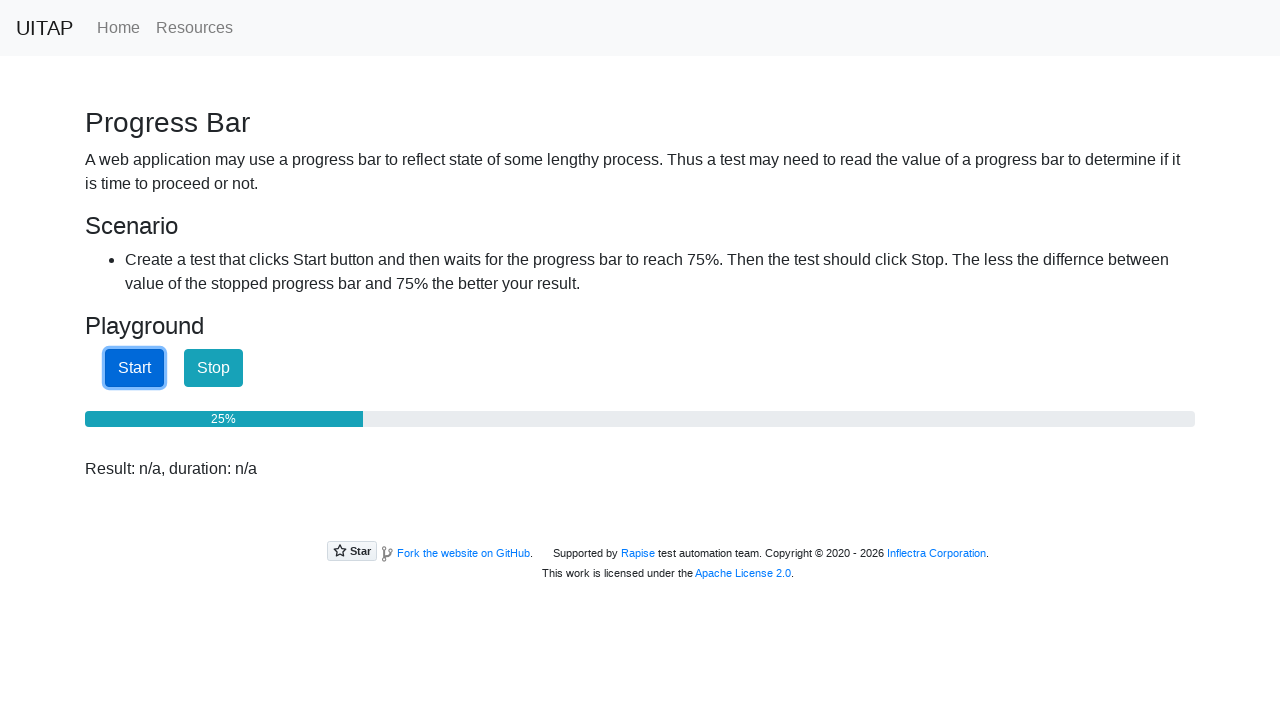

Progress bar value checked: 25%
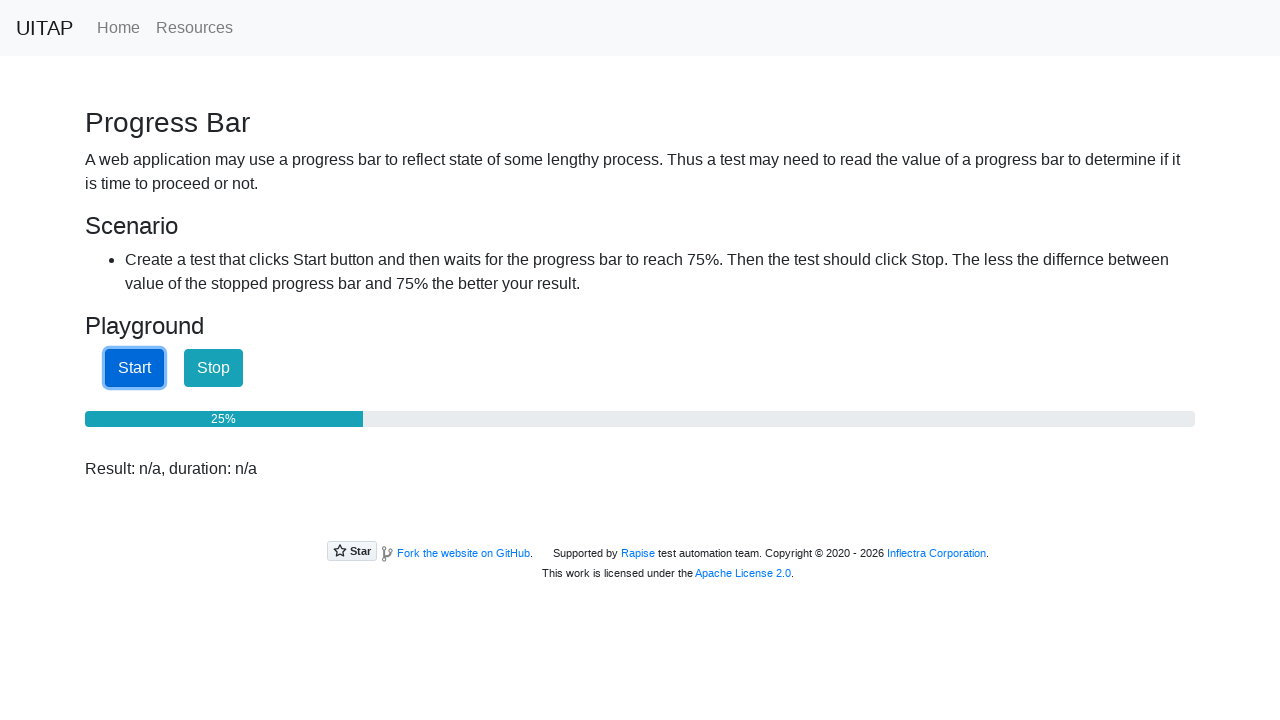

Progress bar value checked: 25%
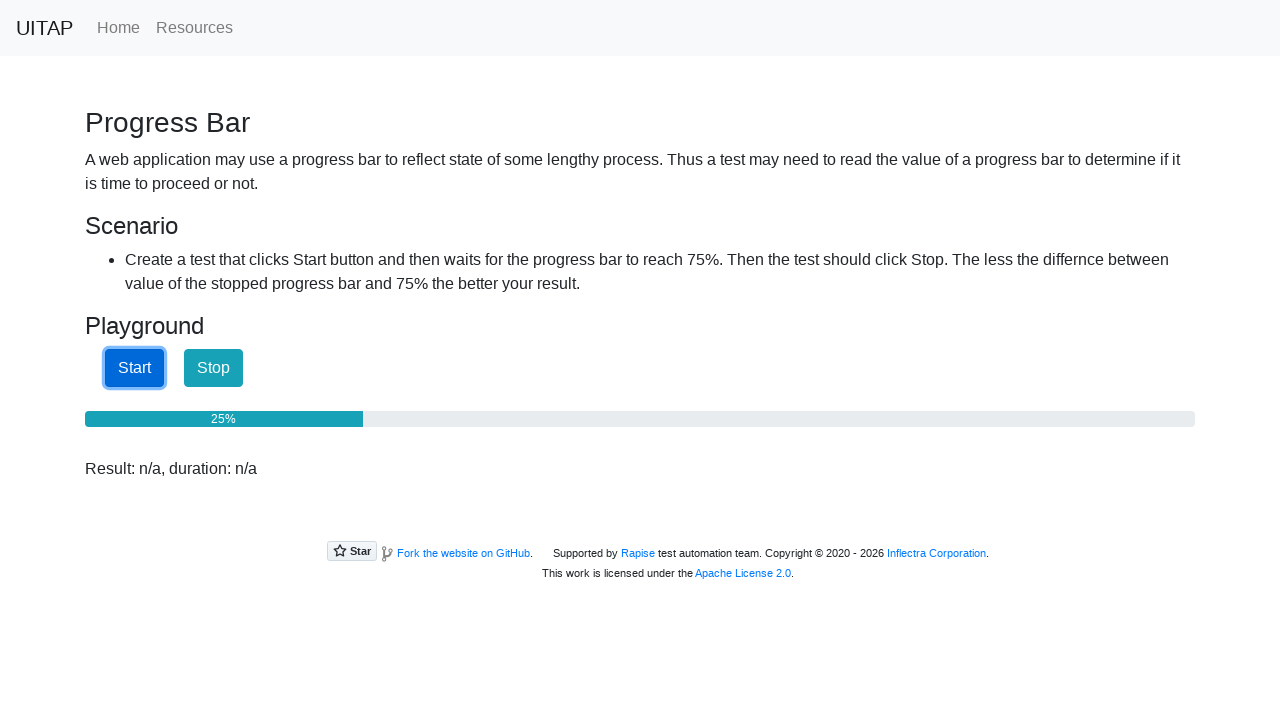

Progress bar value checked: 25%
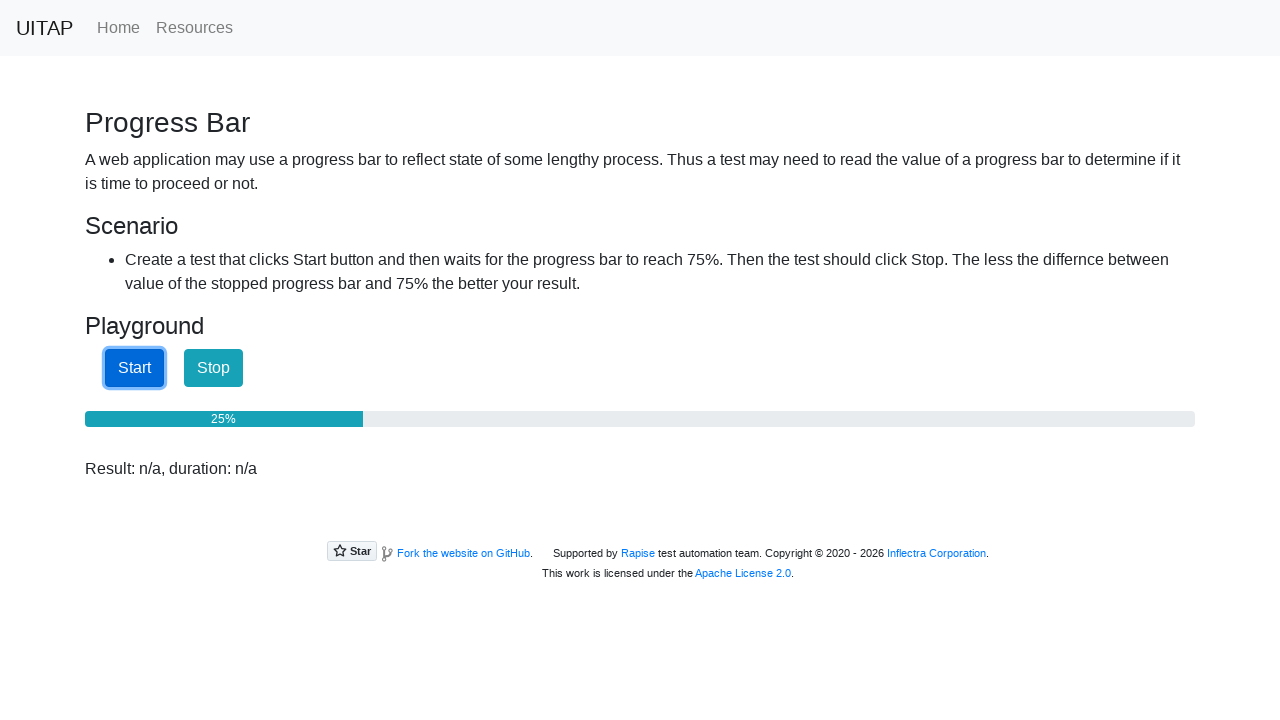

Progress bar value checked: 25%
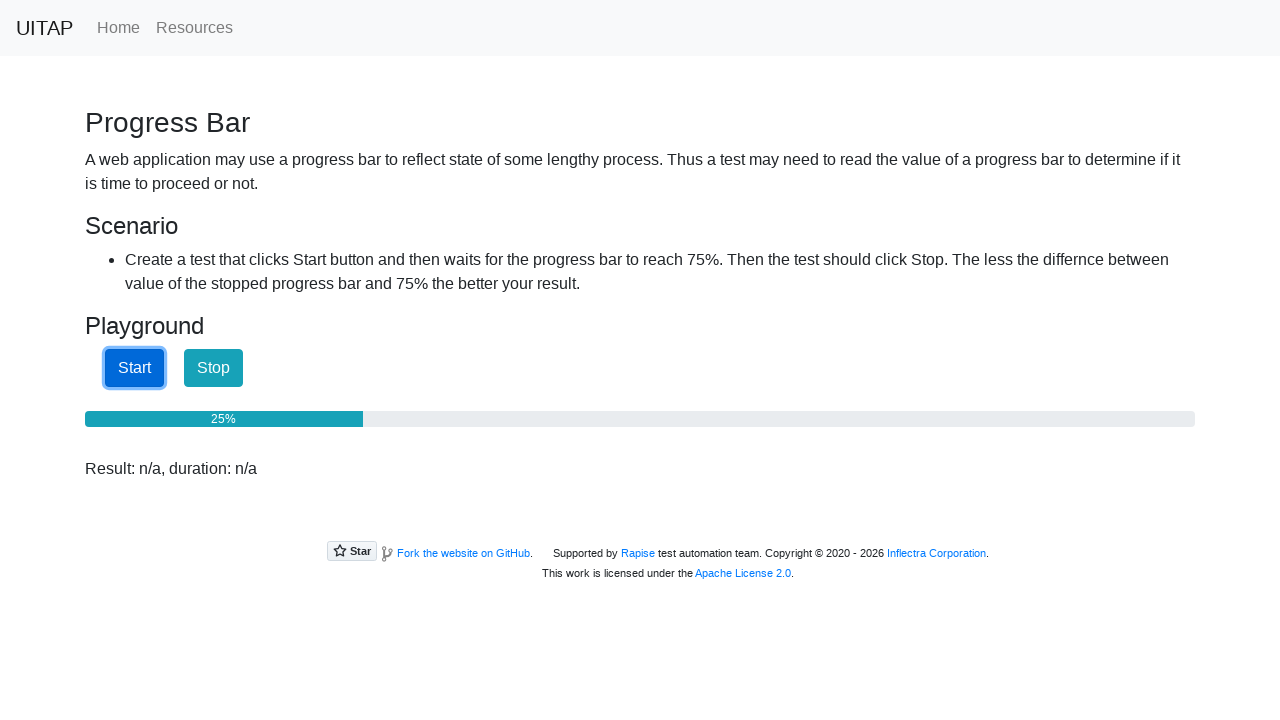

Progress bar value checked: 26%
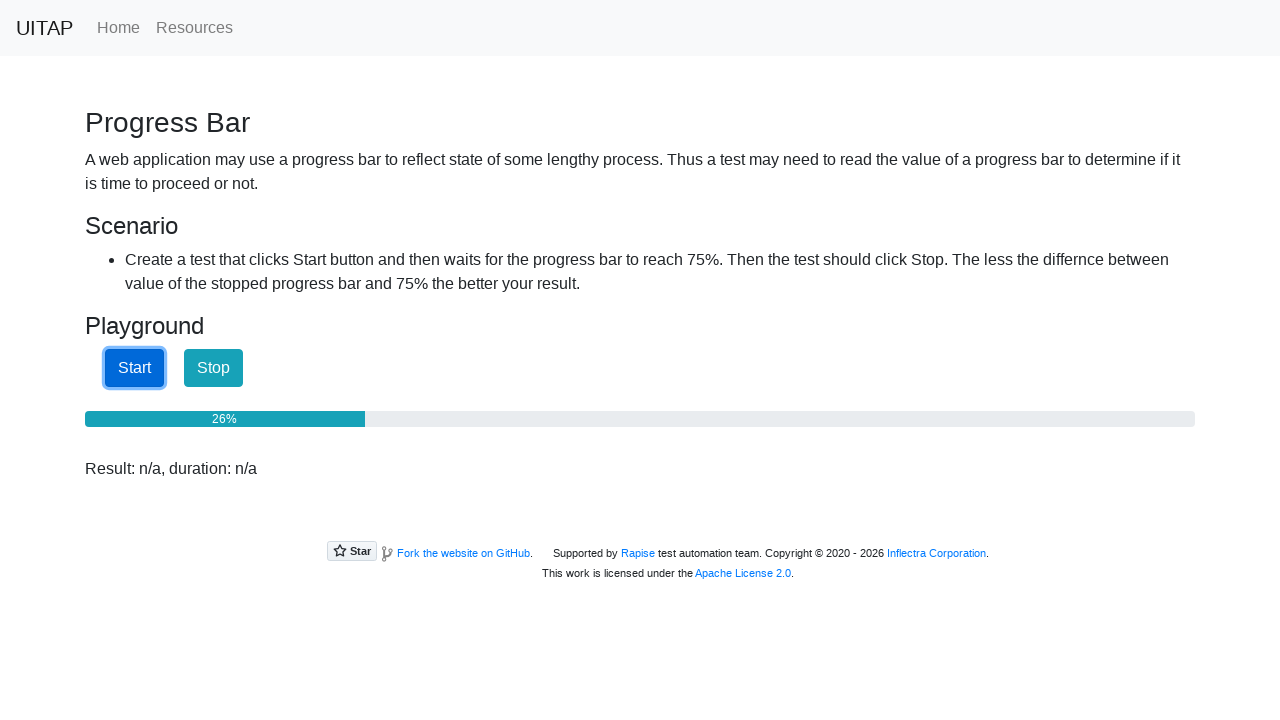

Progress bar value checked: 26%
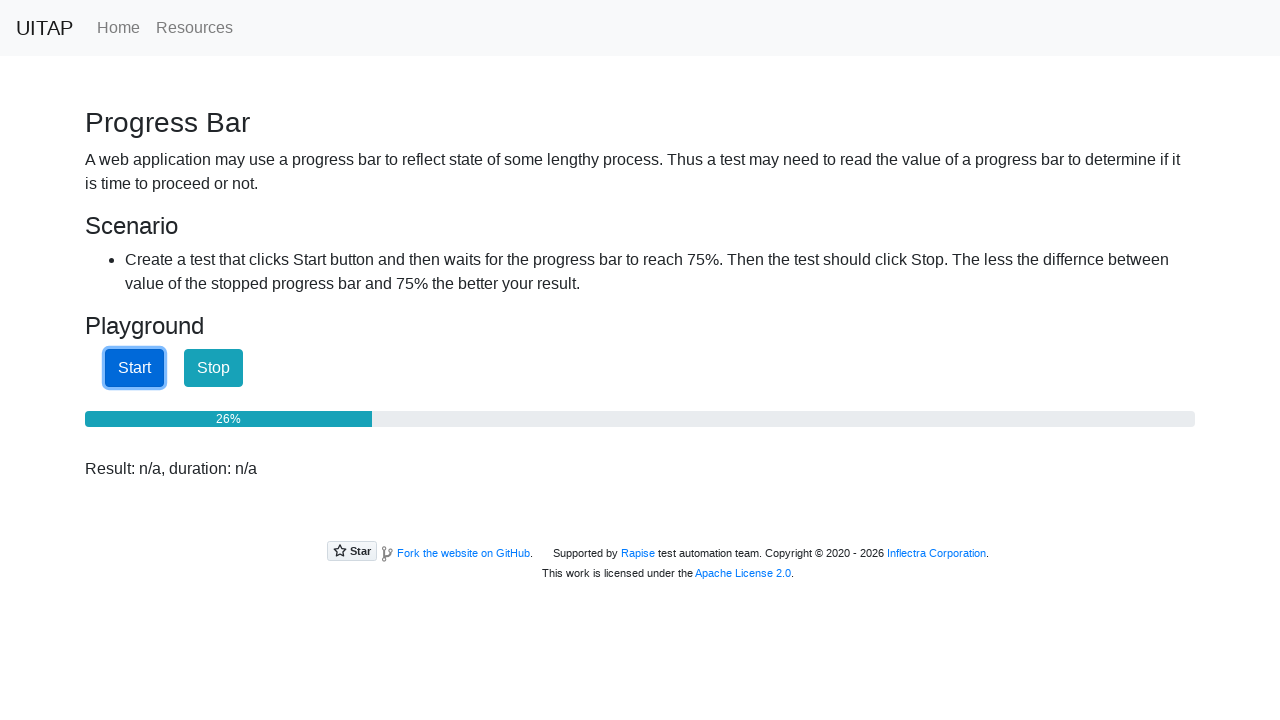

Progress bar value checked: 27%
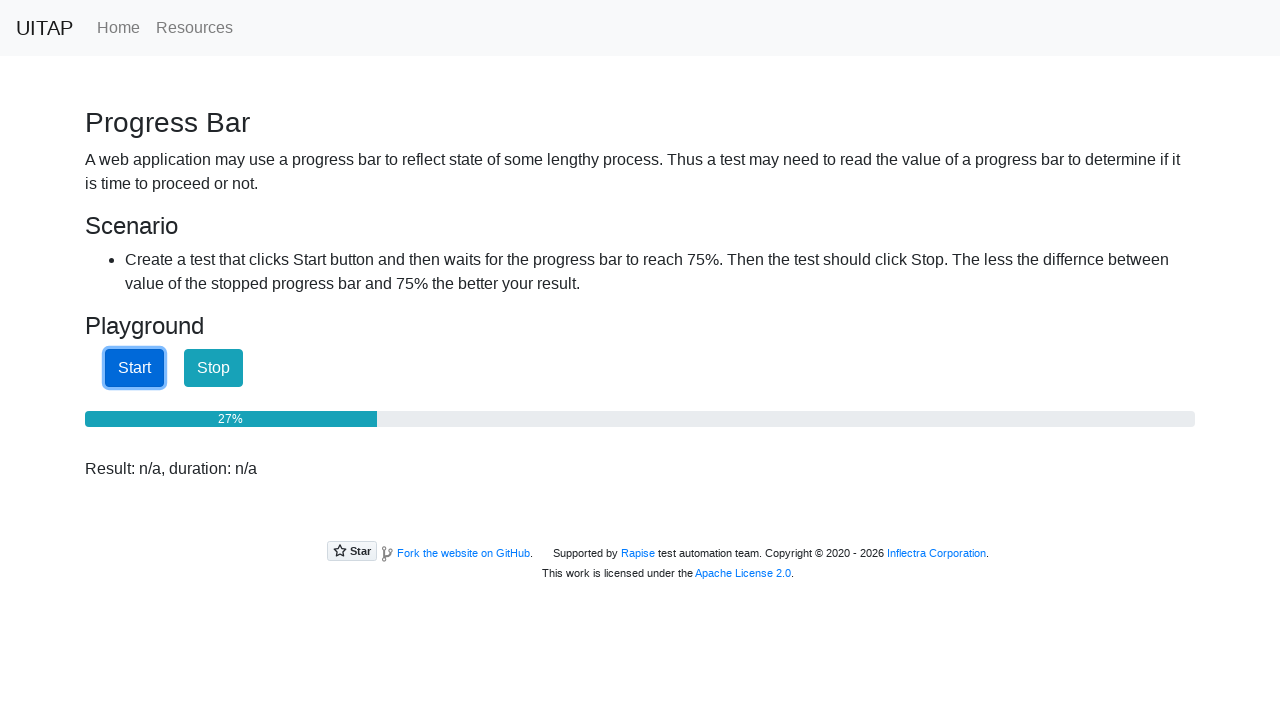

Progress bar value checked: 27%
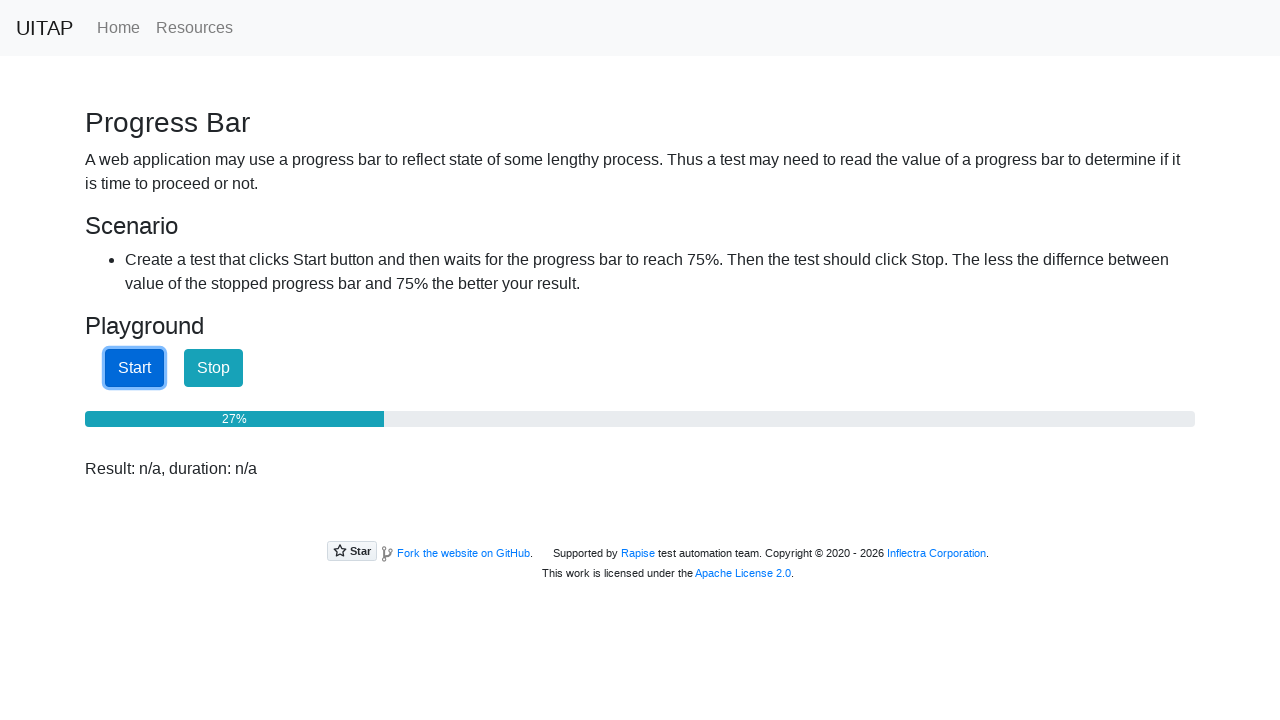

Progress bar value checked: 28%
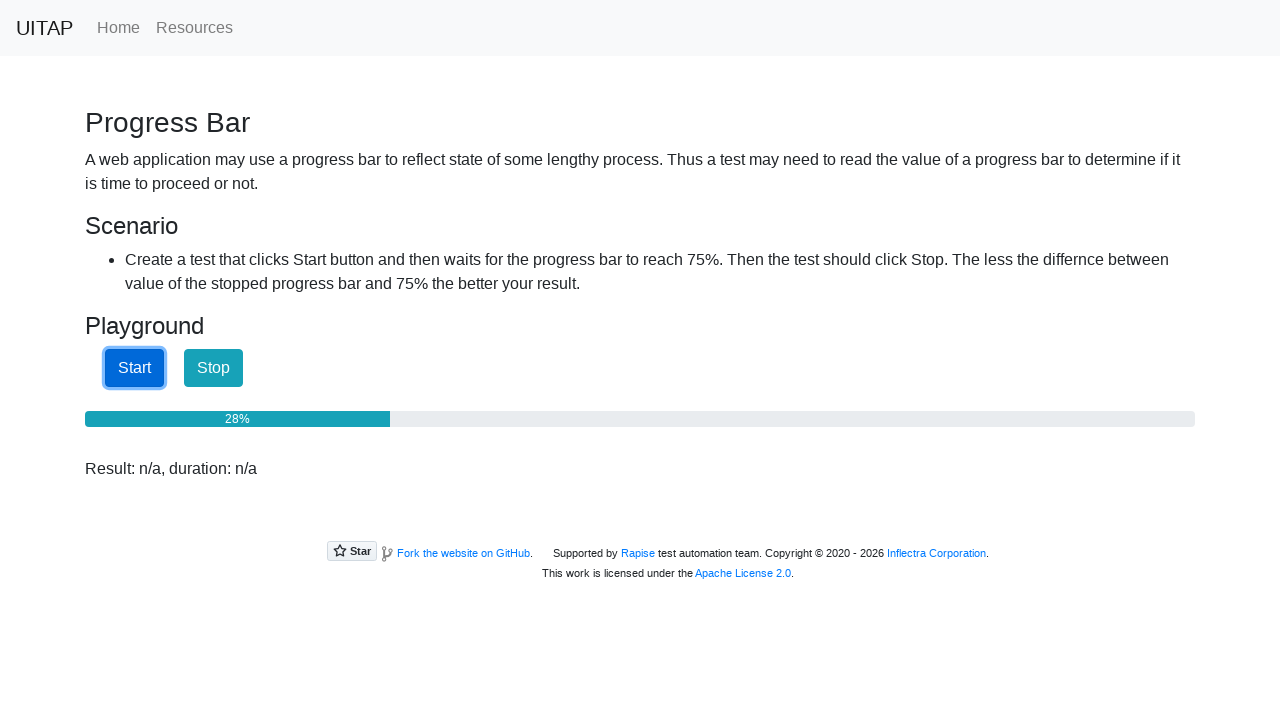

Progress bar value checked: 28%
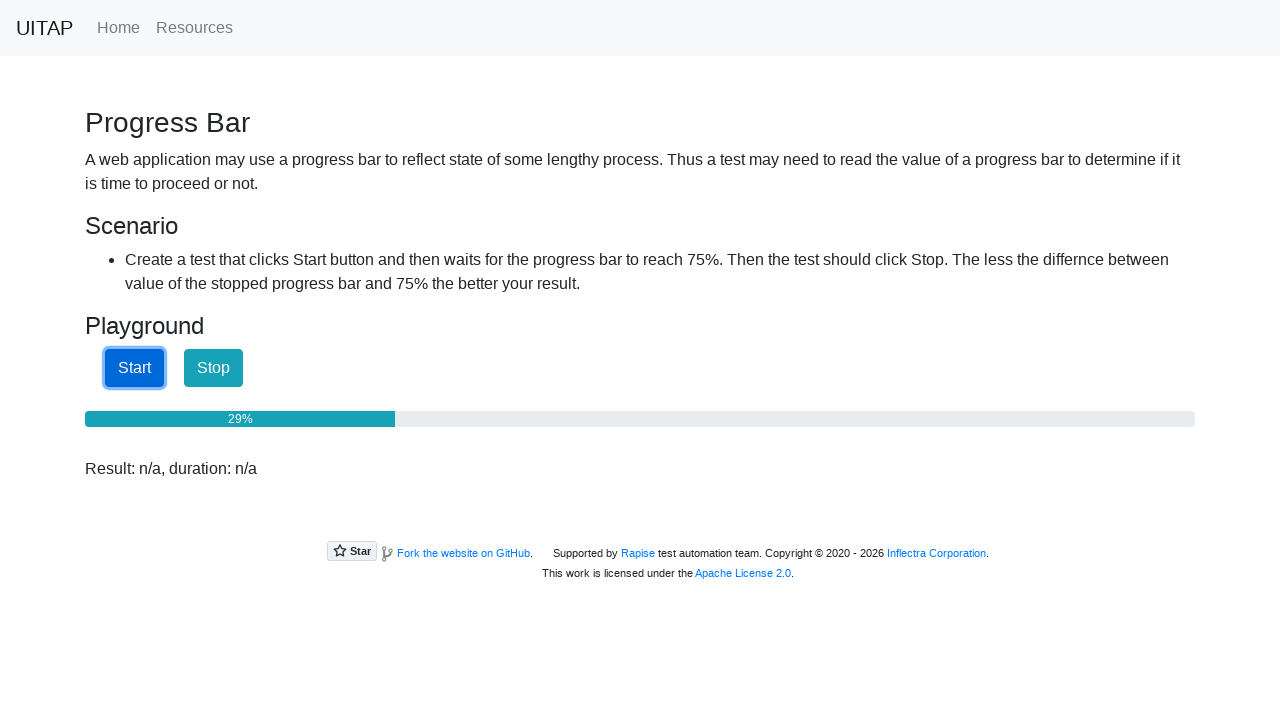

Progress bar value checked: 29%
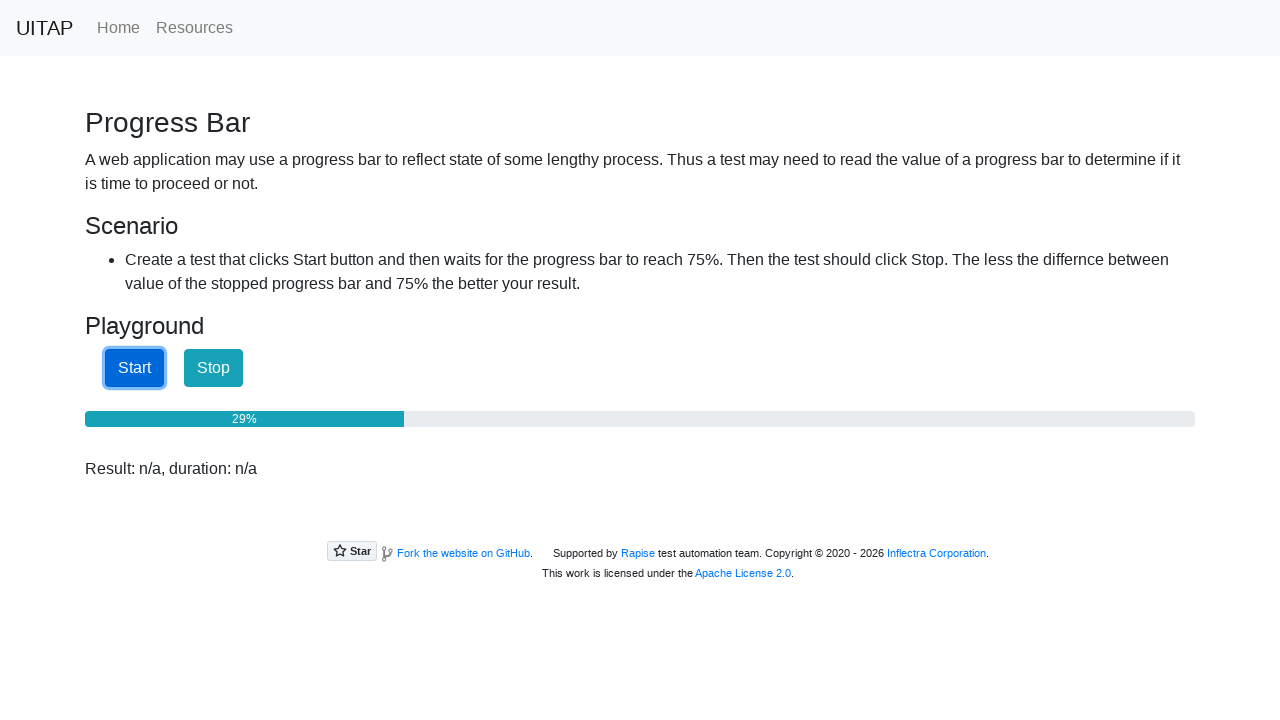

Progress bar value checked: 30%
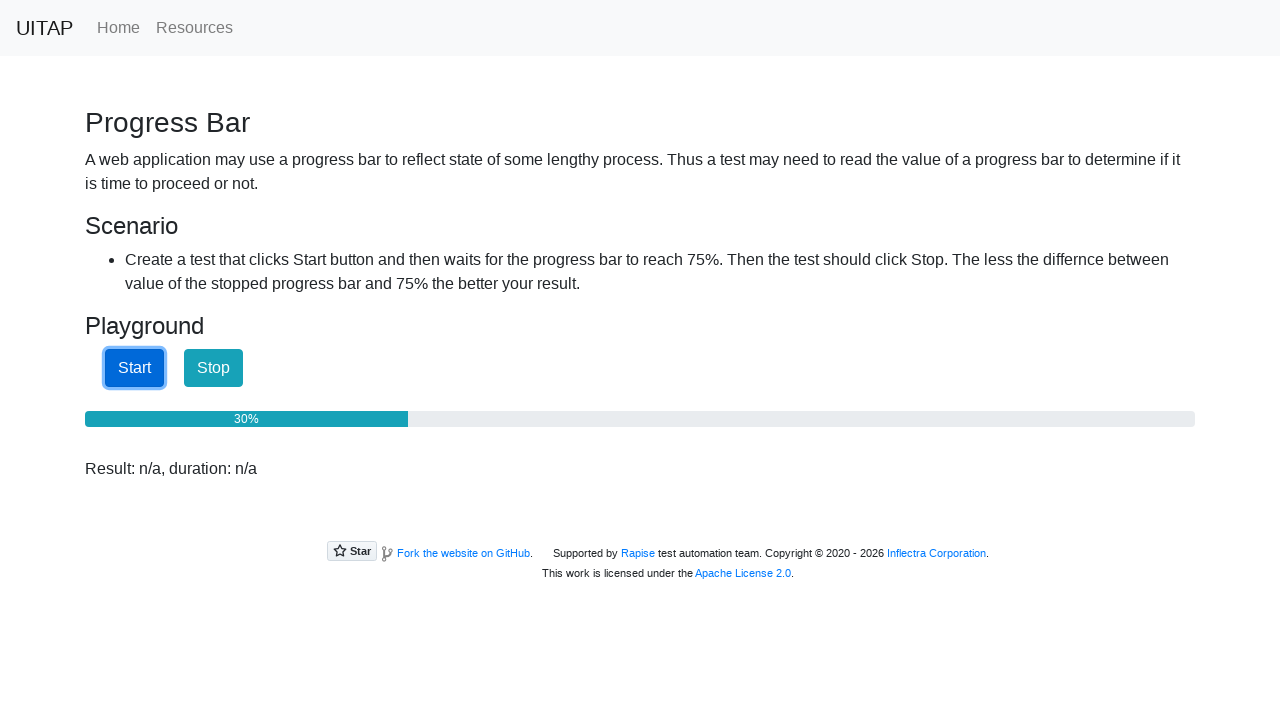

Progress bar value checked: 30%
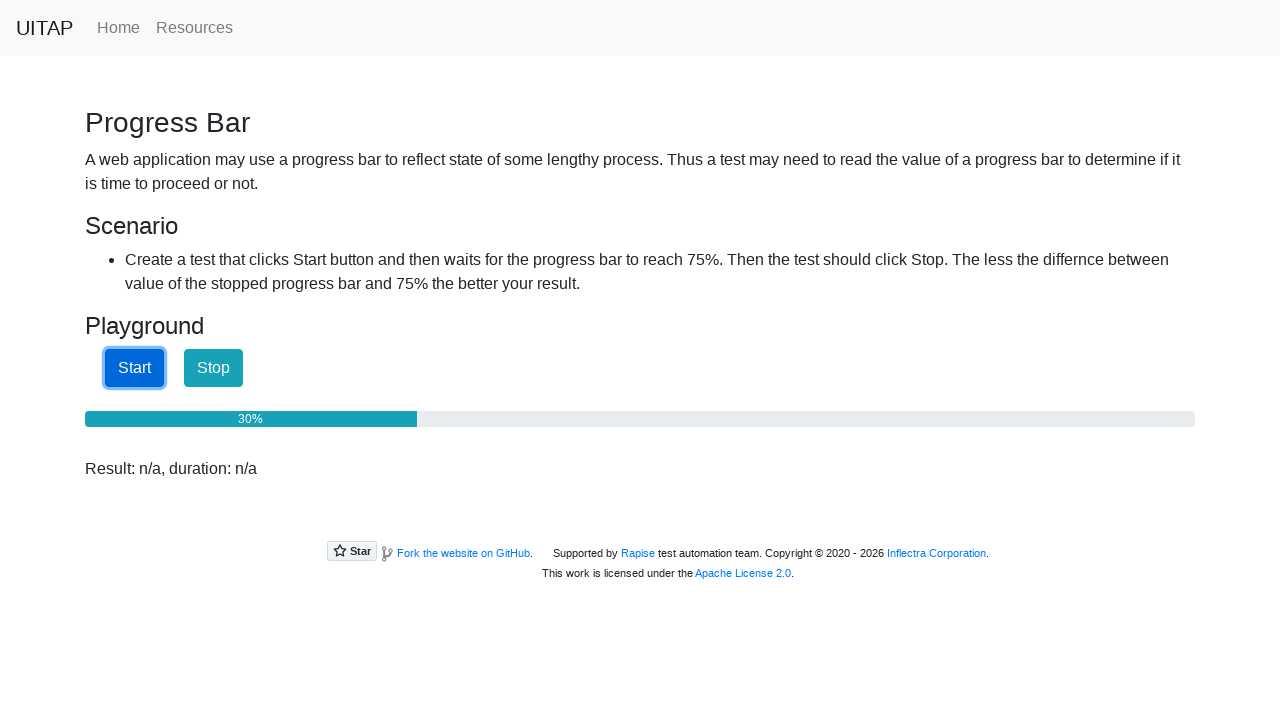

Progress bar value checked: 31%
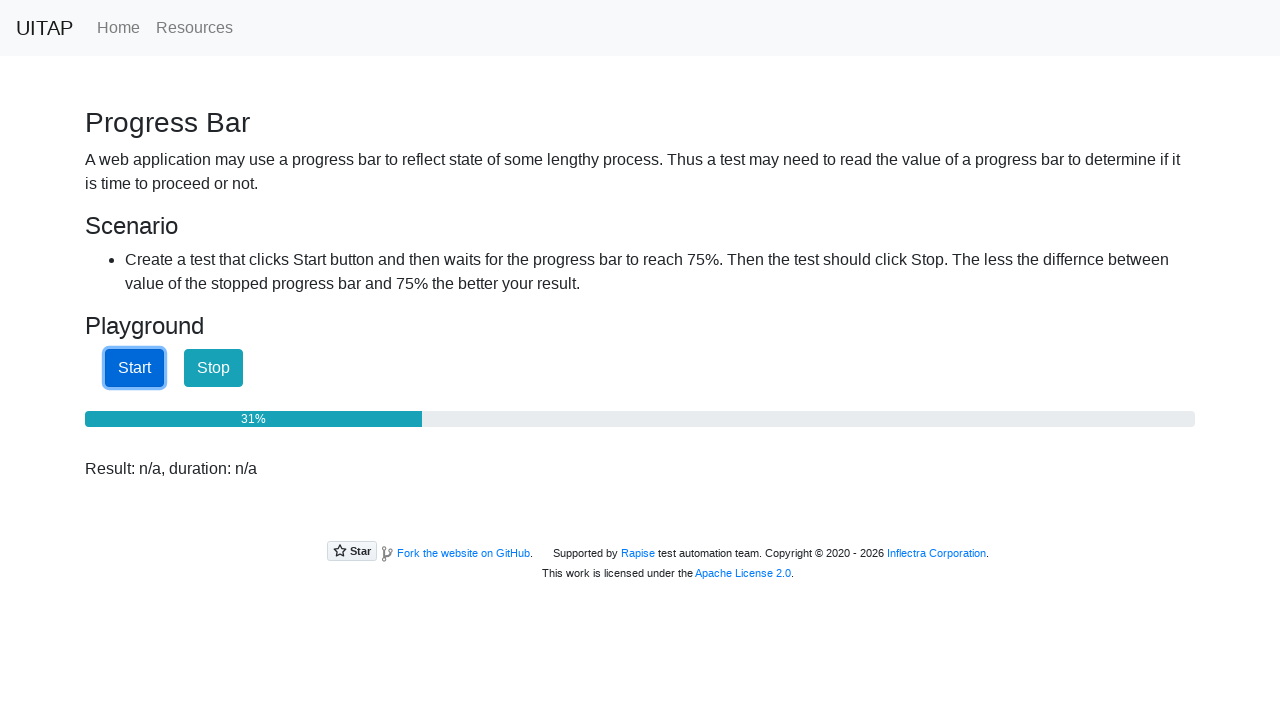

Progress bar value checked: 31%
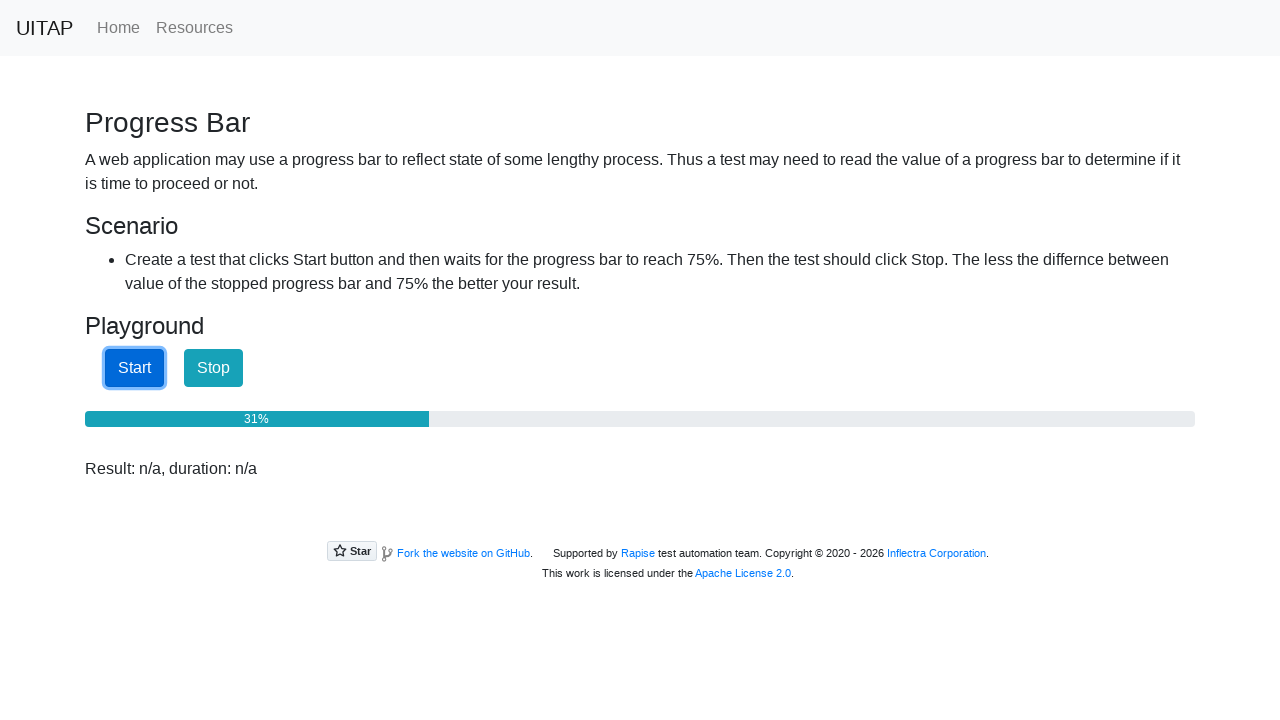

Progress bar value checked: 32%
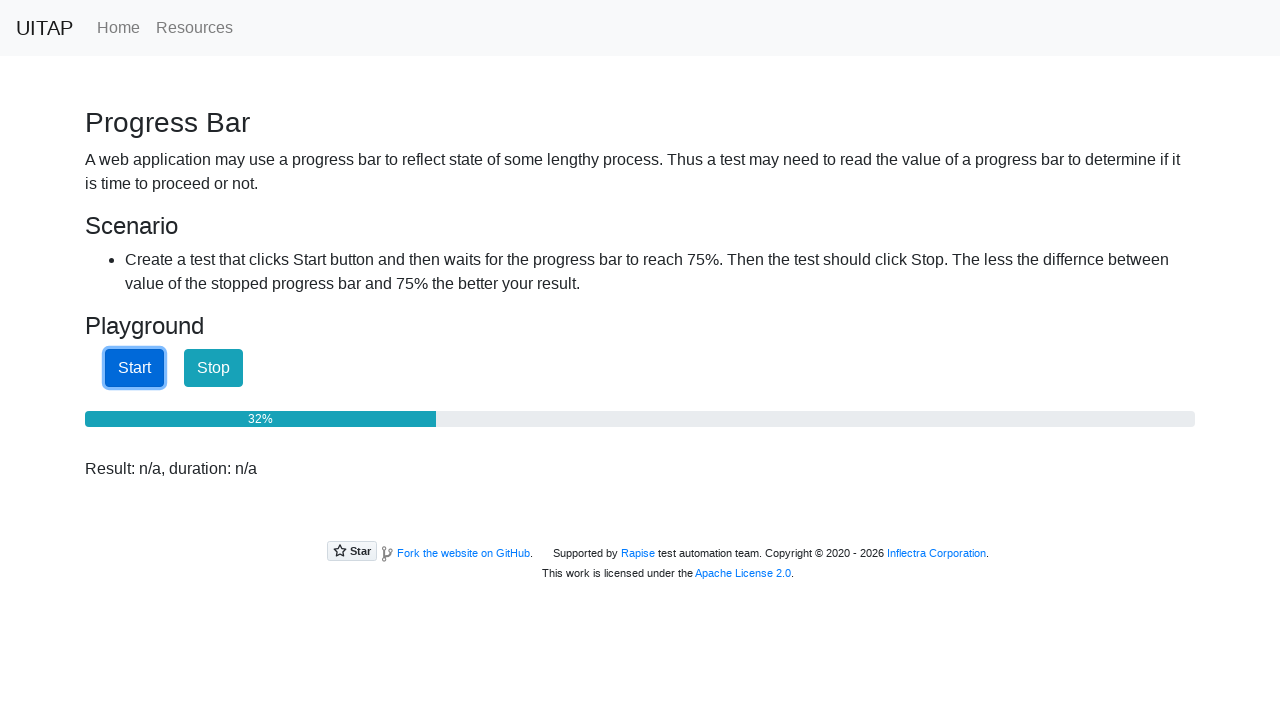

Progress bar value checked: 32%
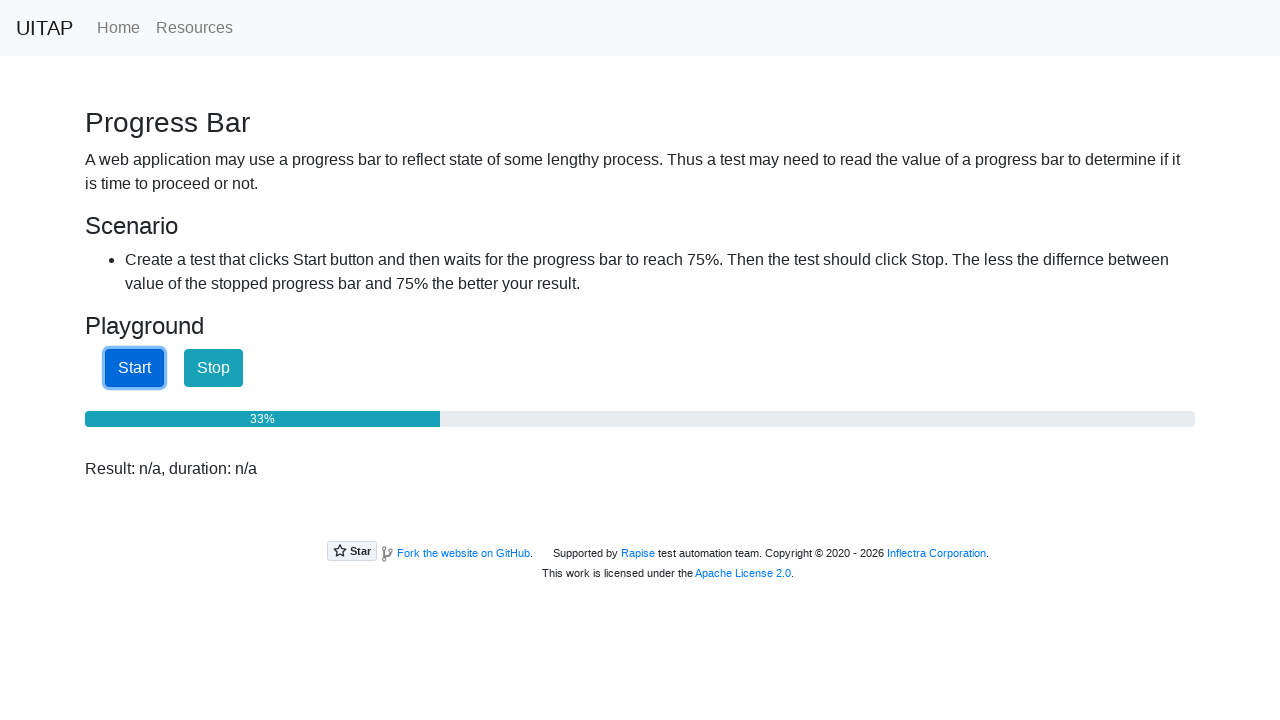

Progress bar value checked: 33%
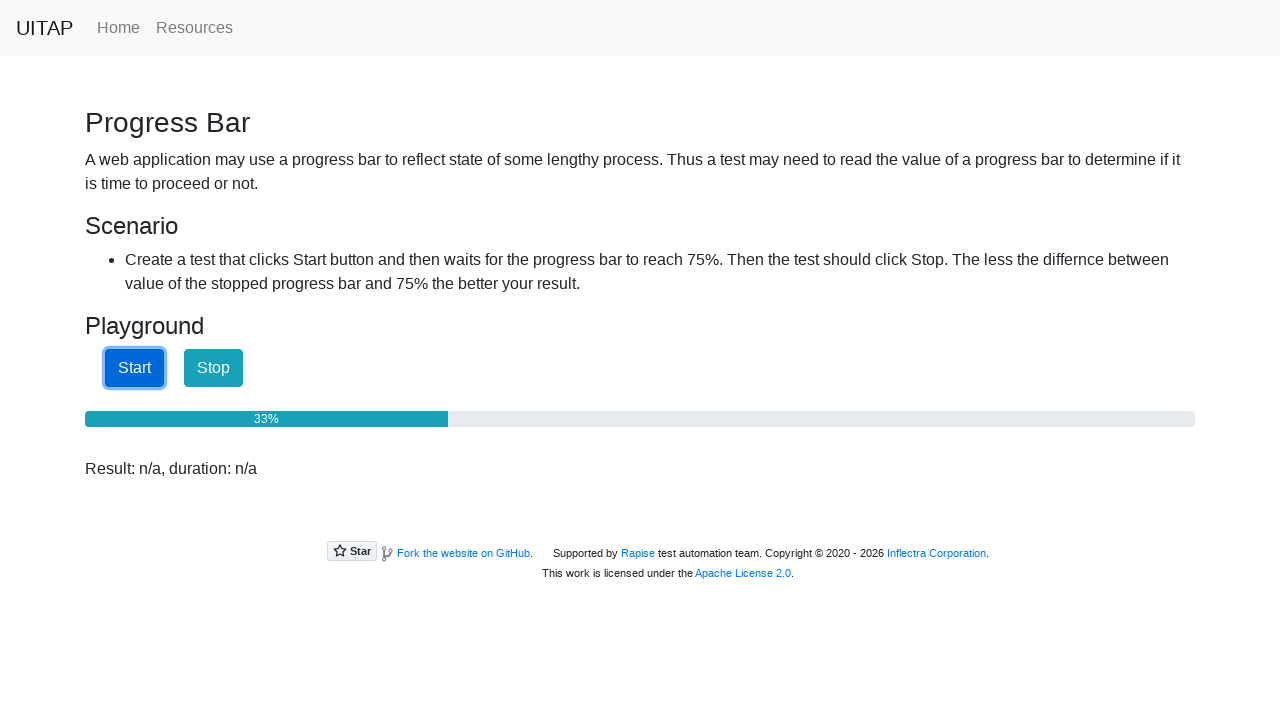

Progress bar value checked: 34%
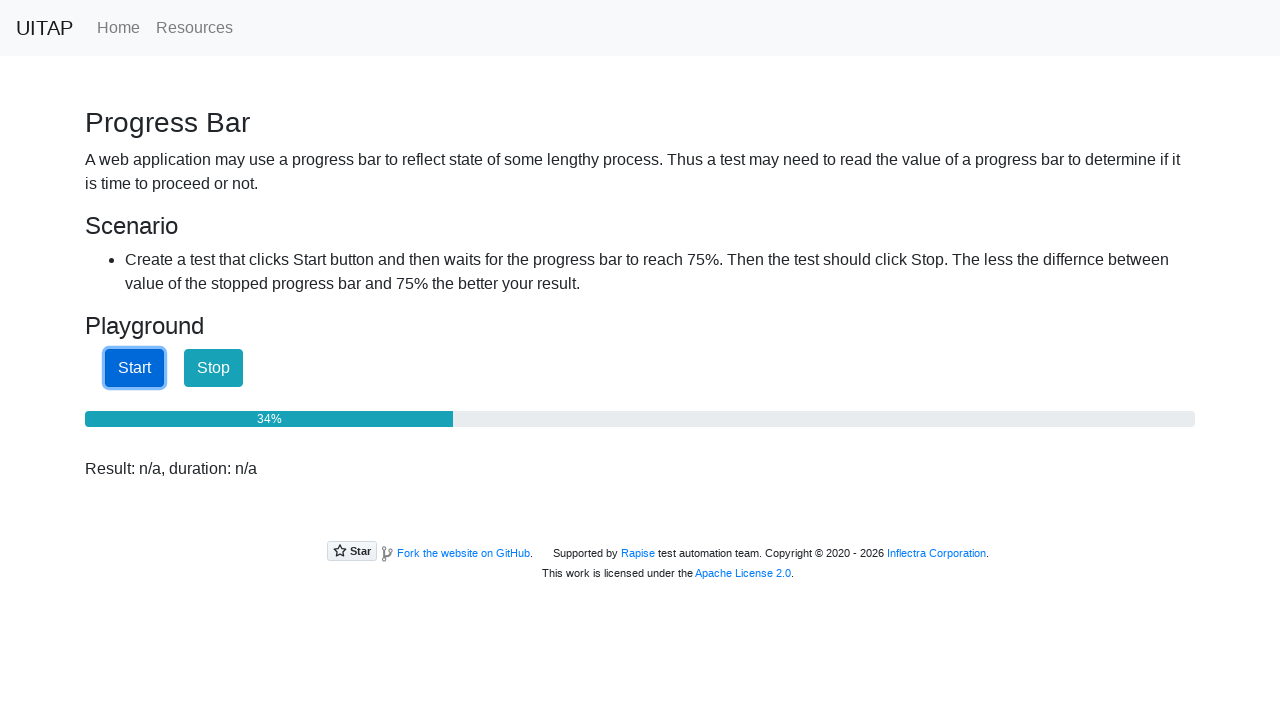

Progress bar value checked: 34%
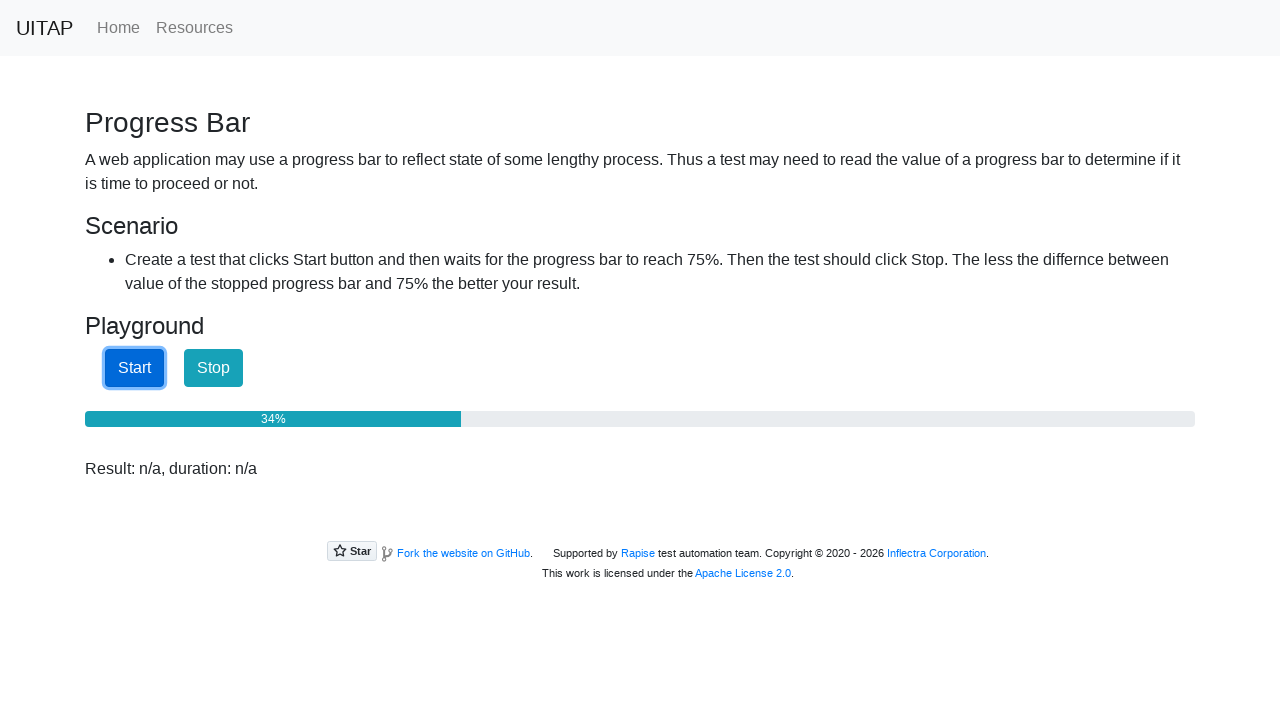

Progress bar value checked: 35%
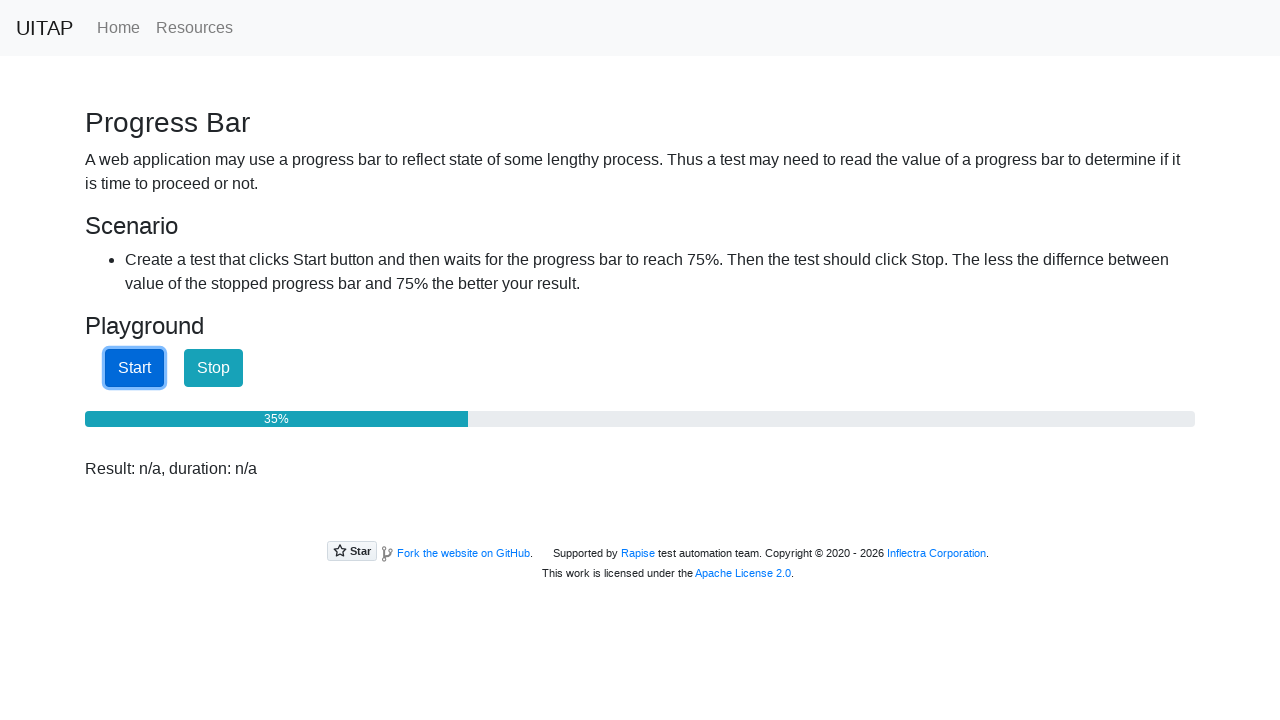

Progress bar value checked: 35%
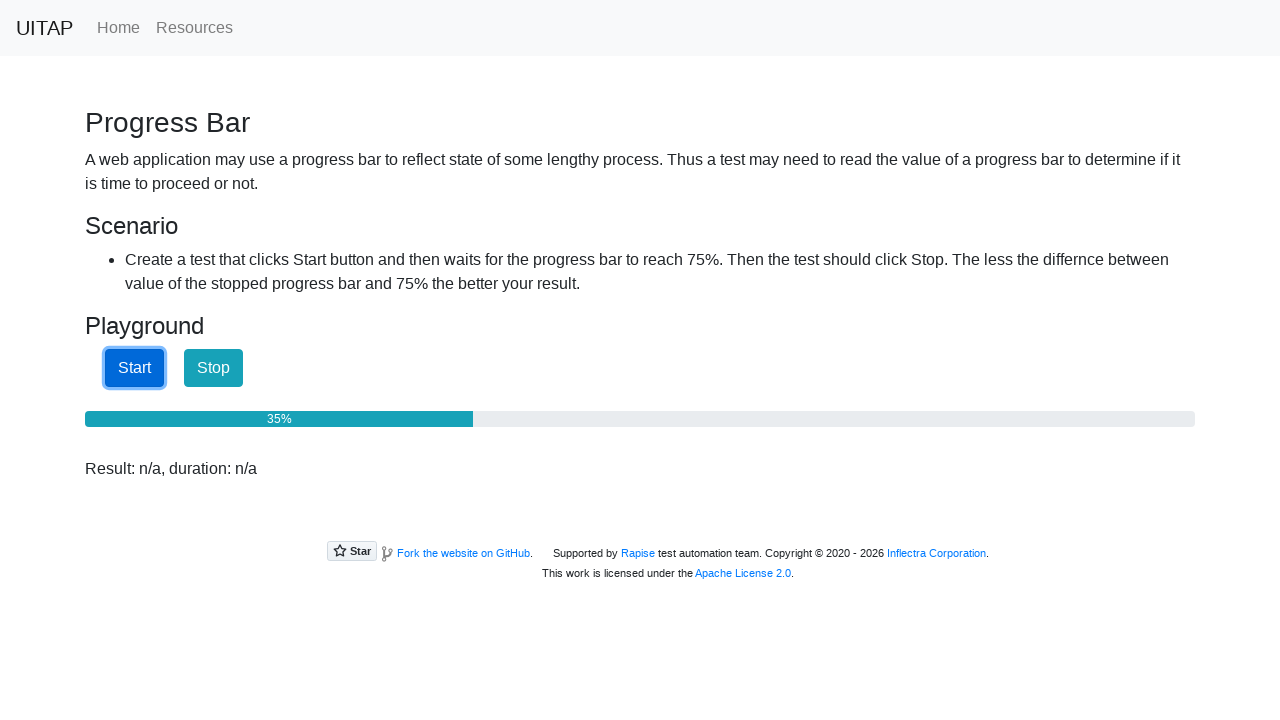

Progress bar value checked: 36%
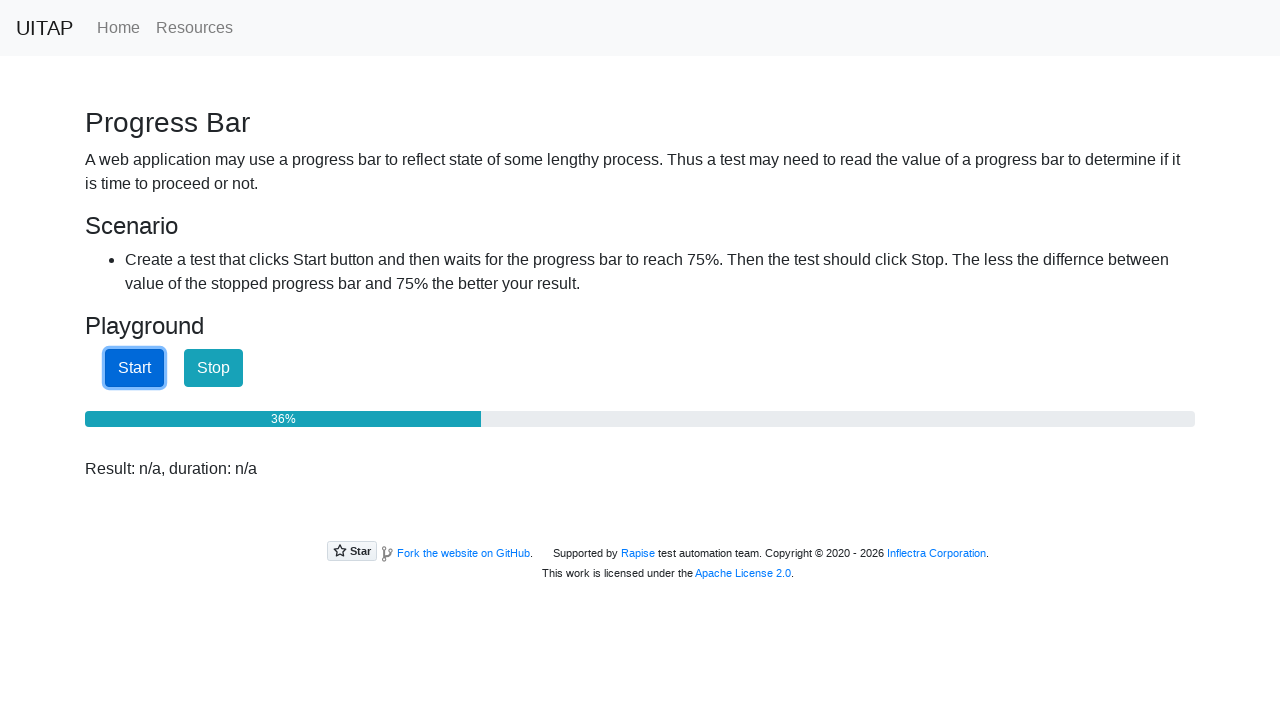

Progress bar value checked: 36%
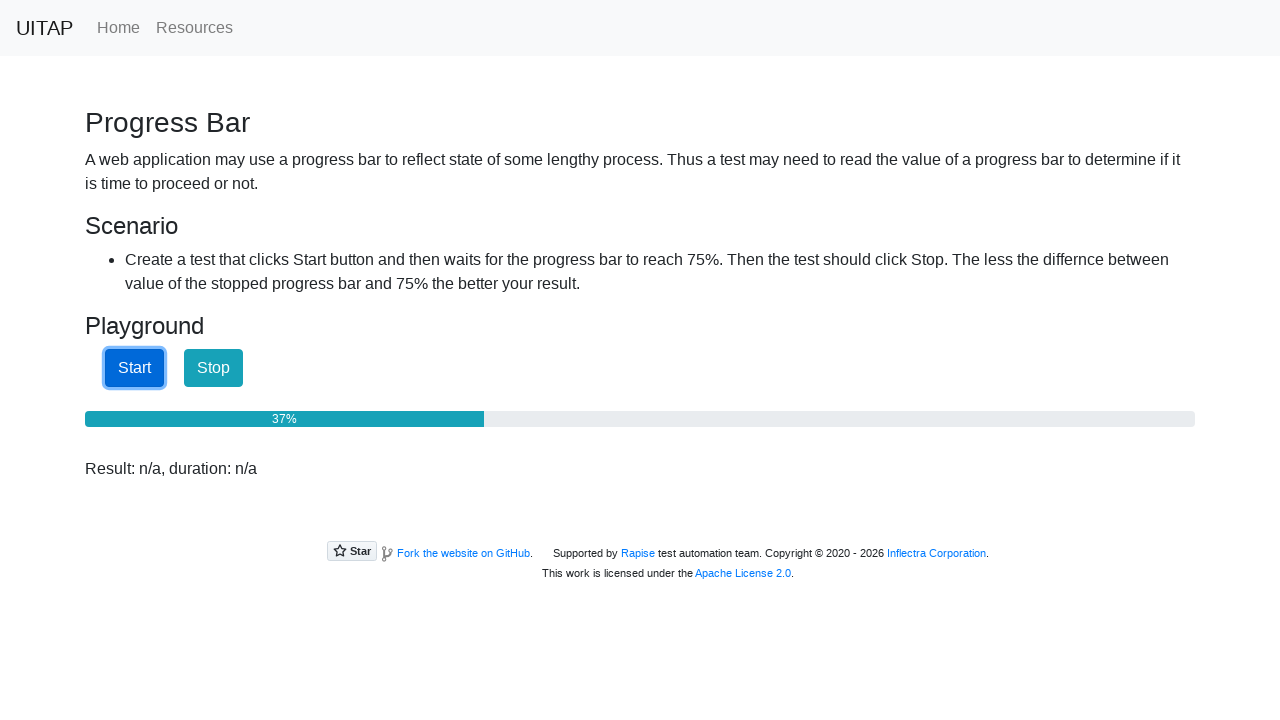

Progress bar value checked: 37%
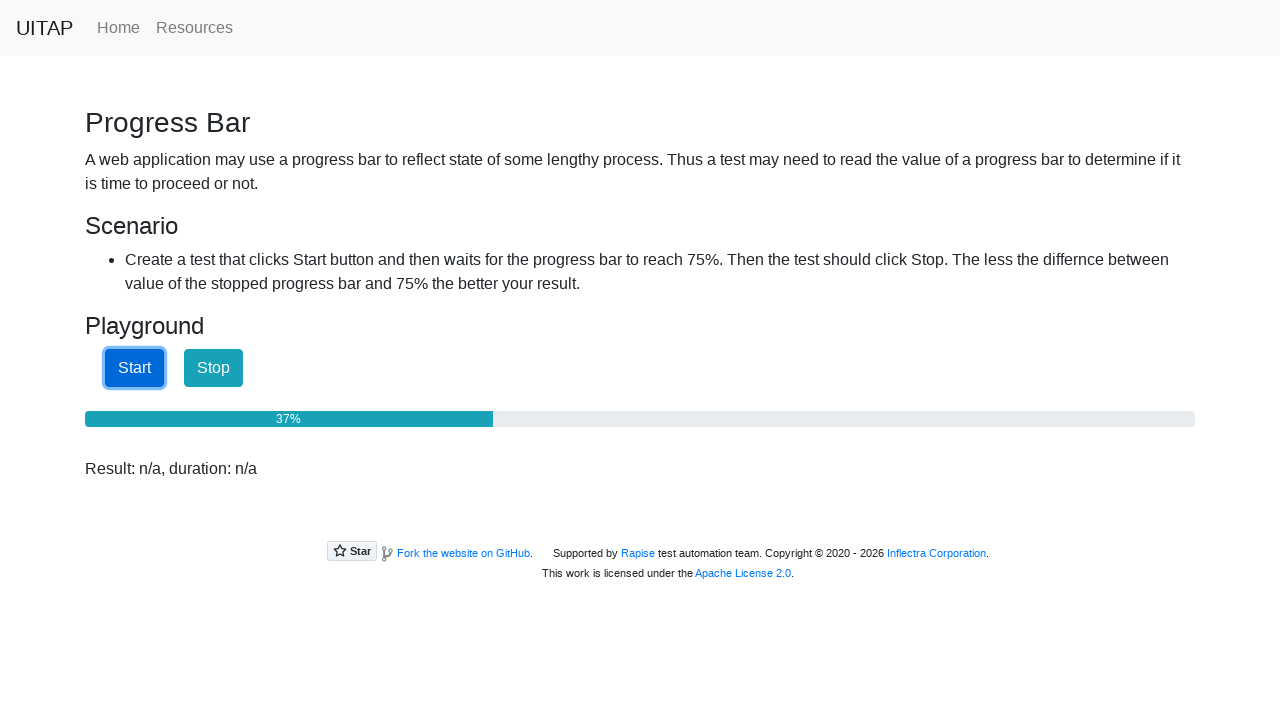

Progress bar value checked: 37%
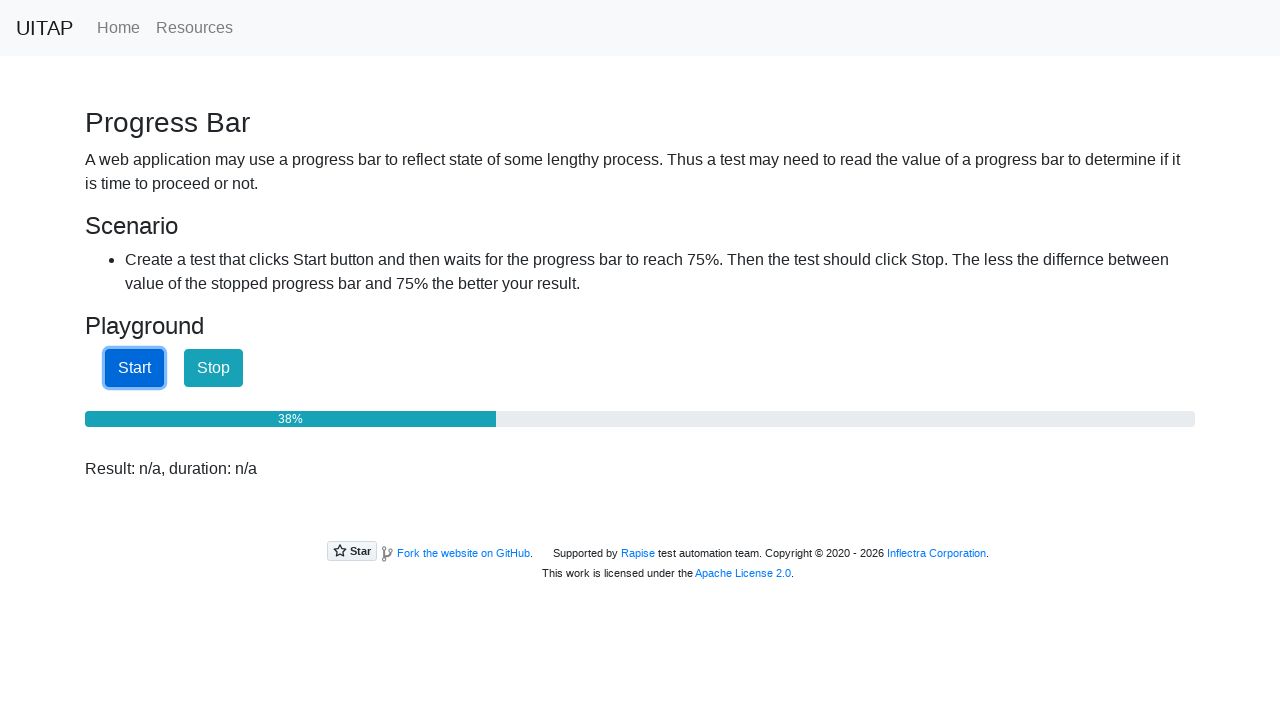

Progress bar value checked: 38%
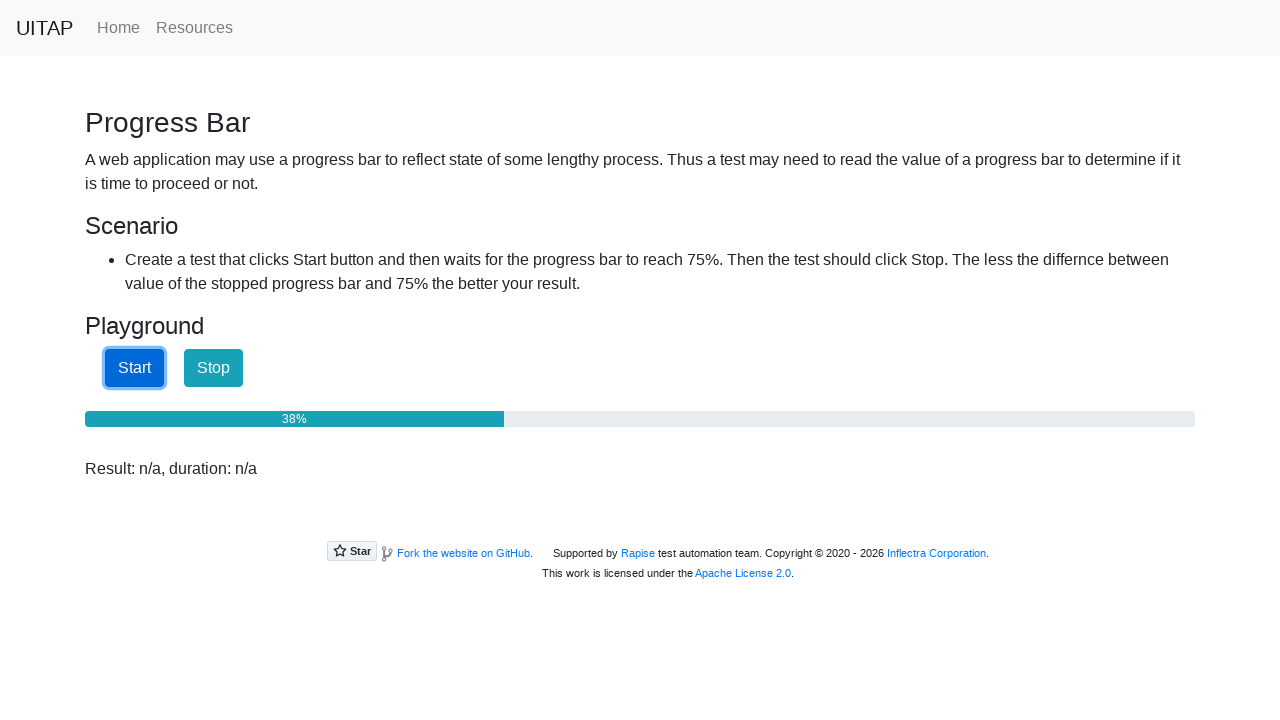

Progress bar value checked: 39%
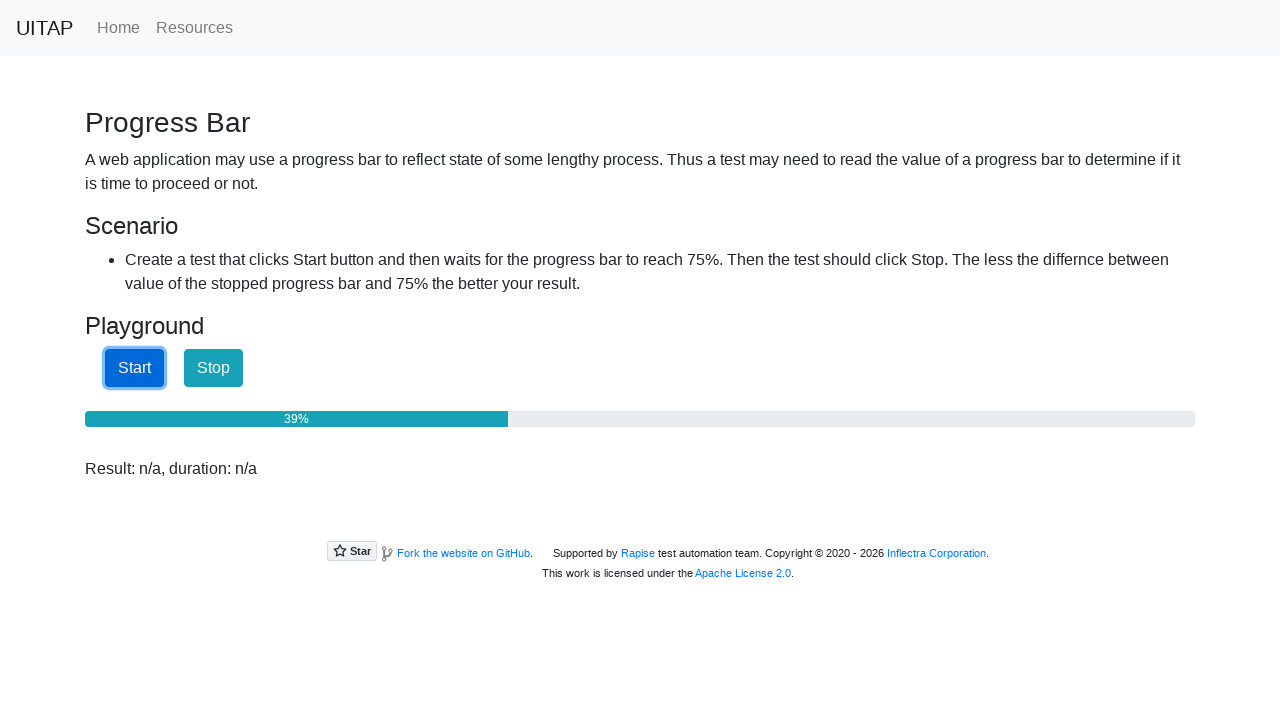

Progress bar value checked: 39%
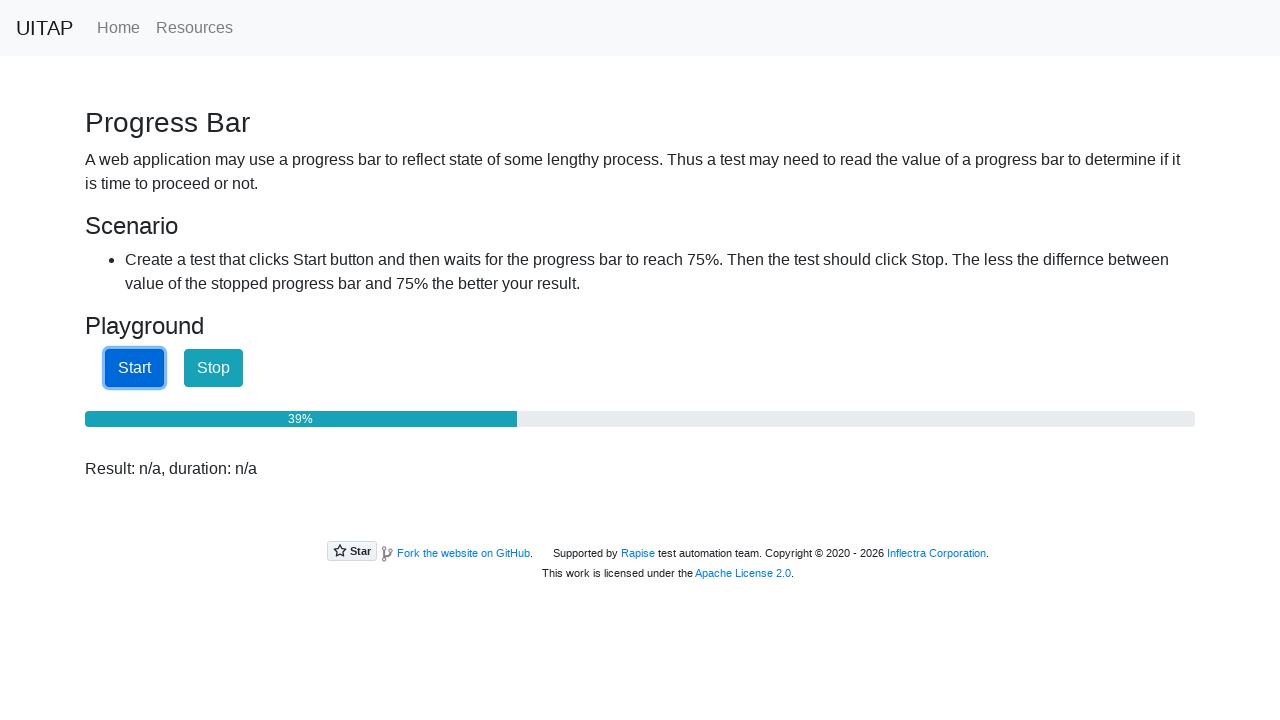

Progress bar value checked: 40%
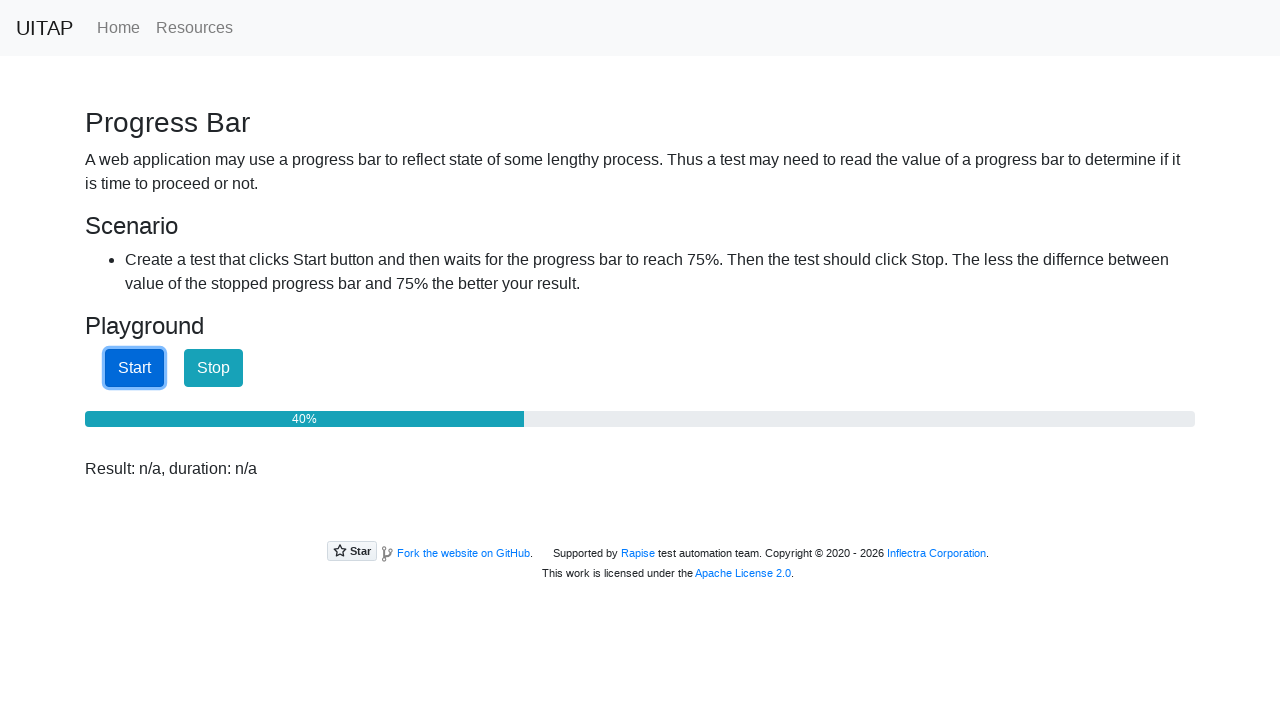

Progress bar value checked: 40%
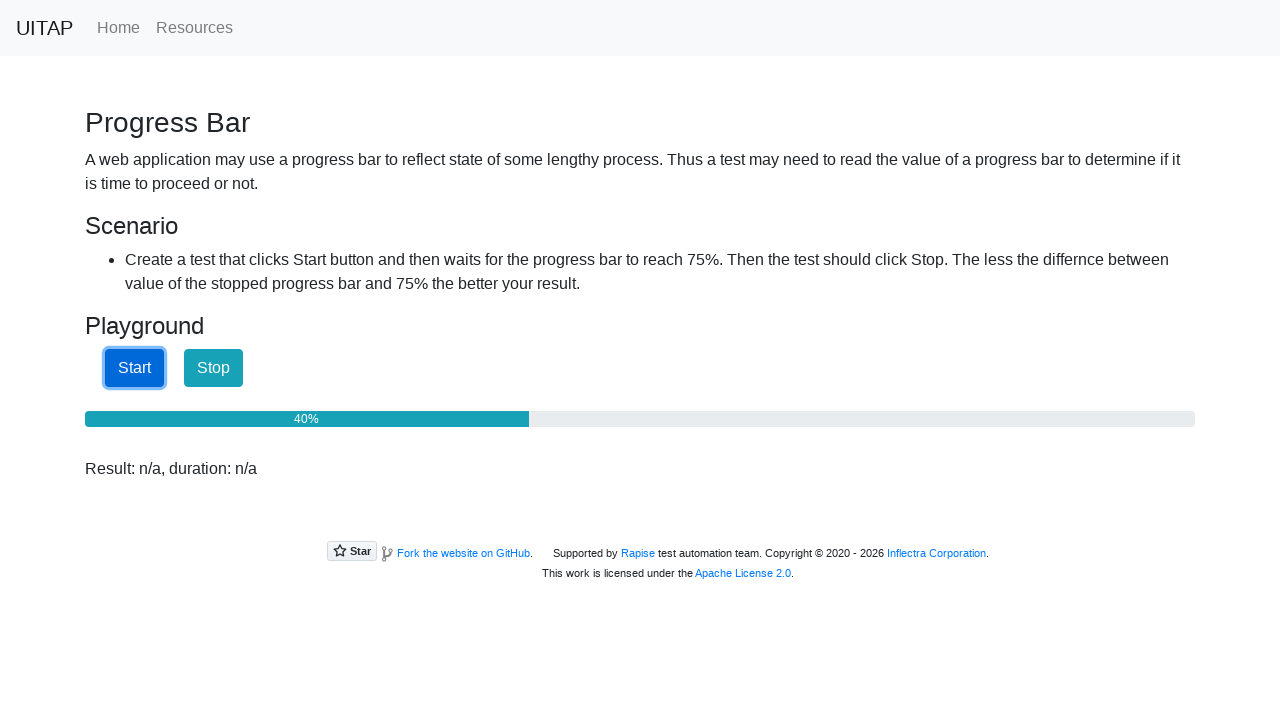

Progress bar value checked: 41%
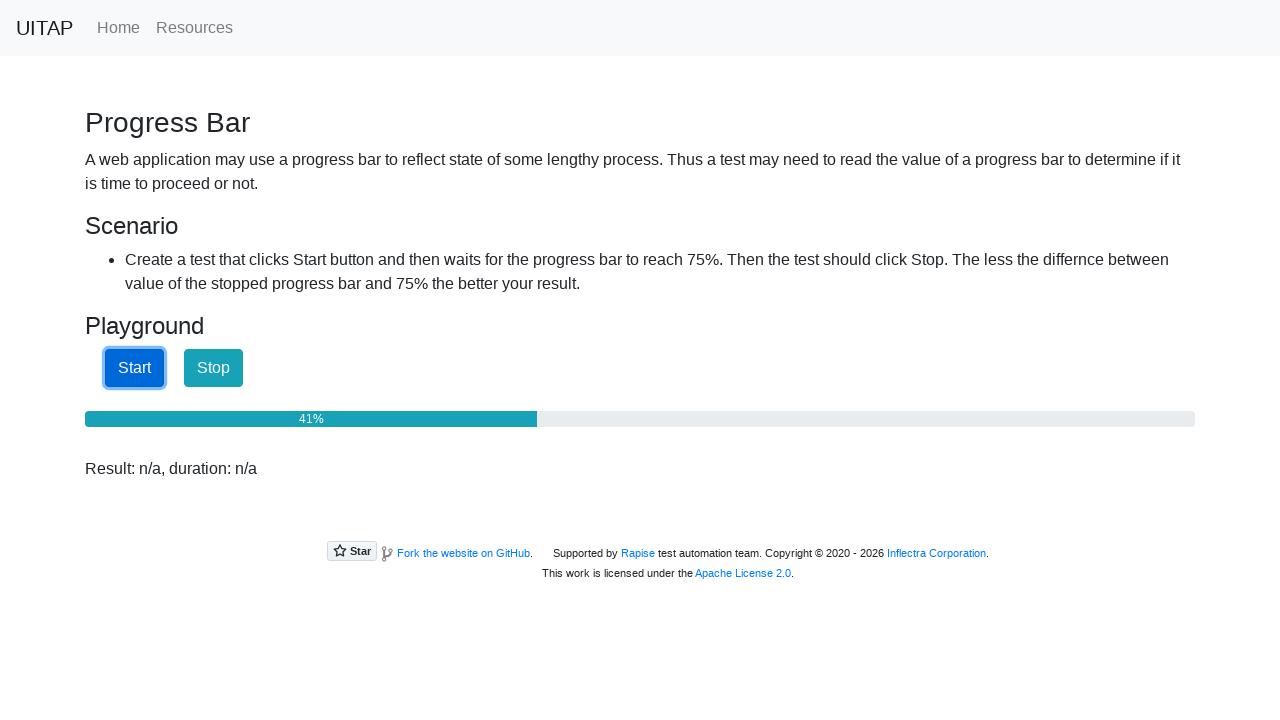

Progress bar value checked: 41%
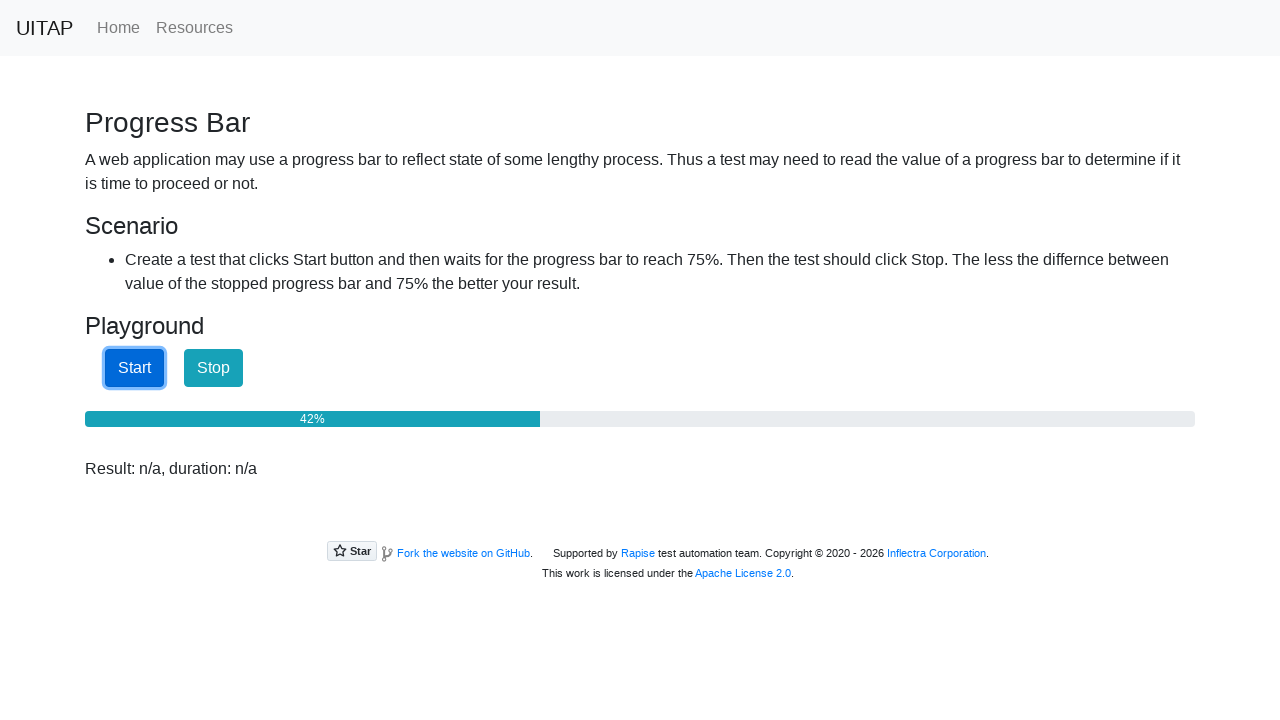

Progress bar value checked: 42%
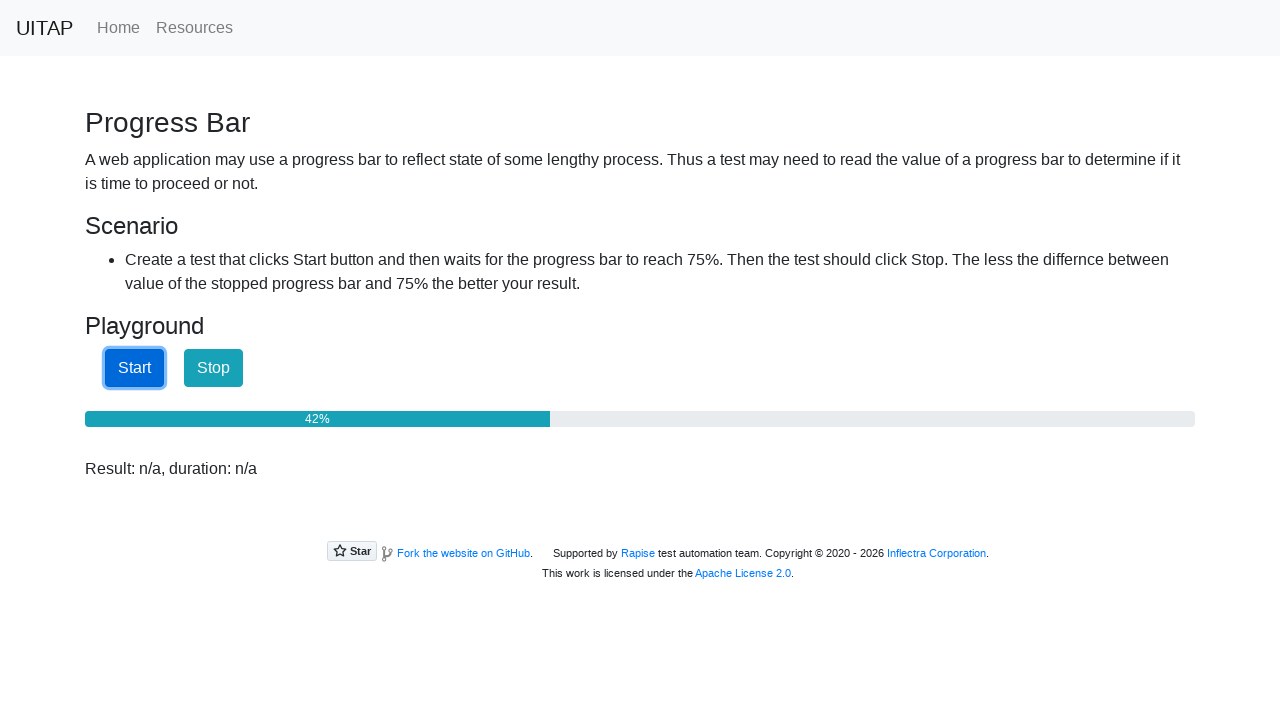

Progress bar value checked: 43%
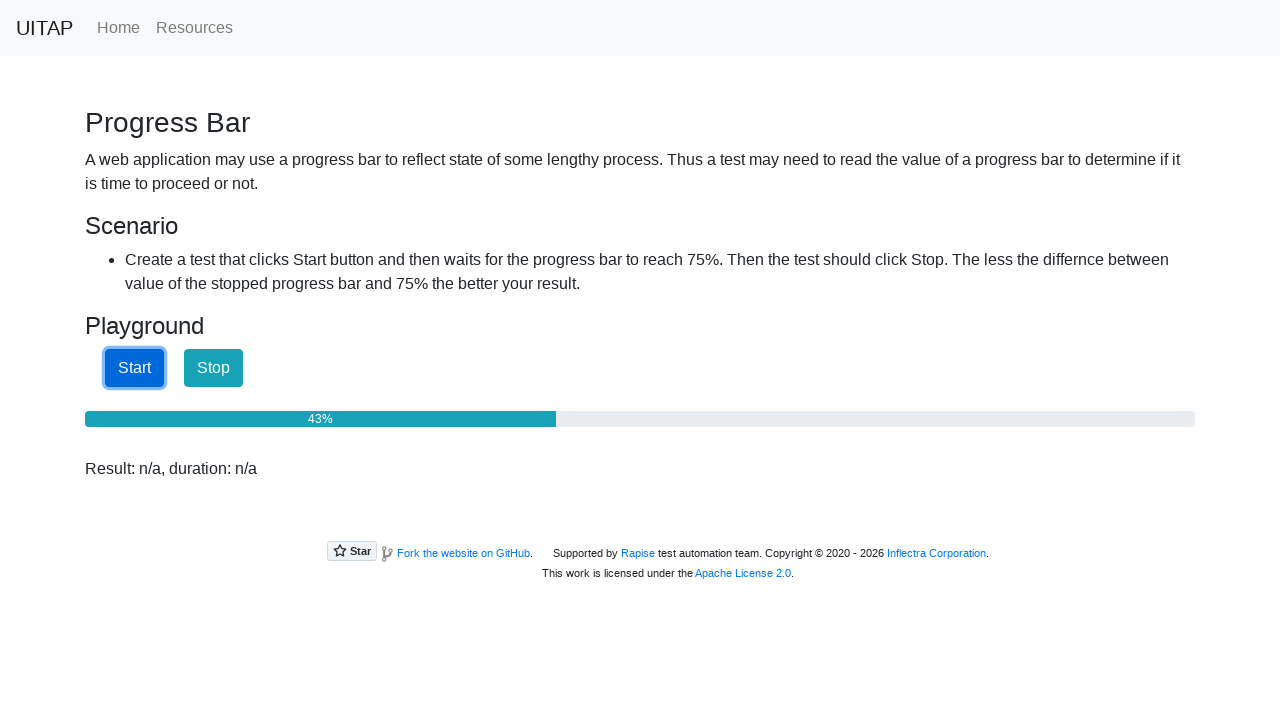

Progress bar value checked: 43%
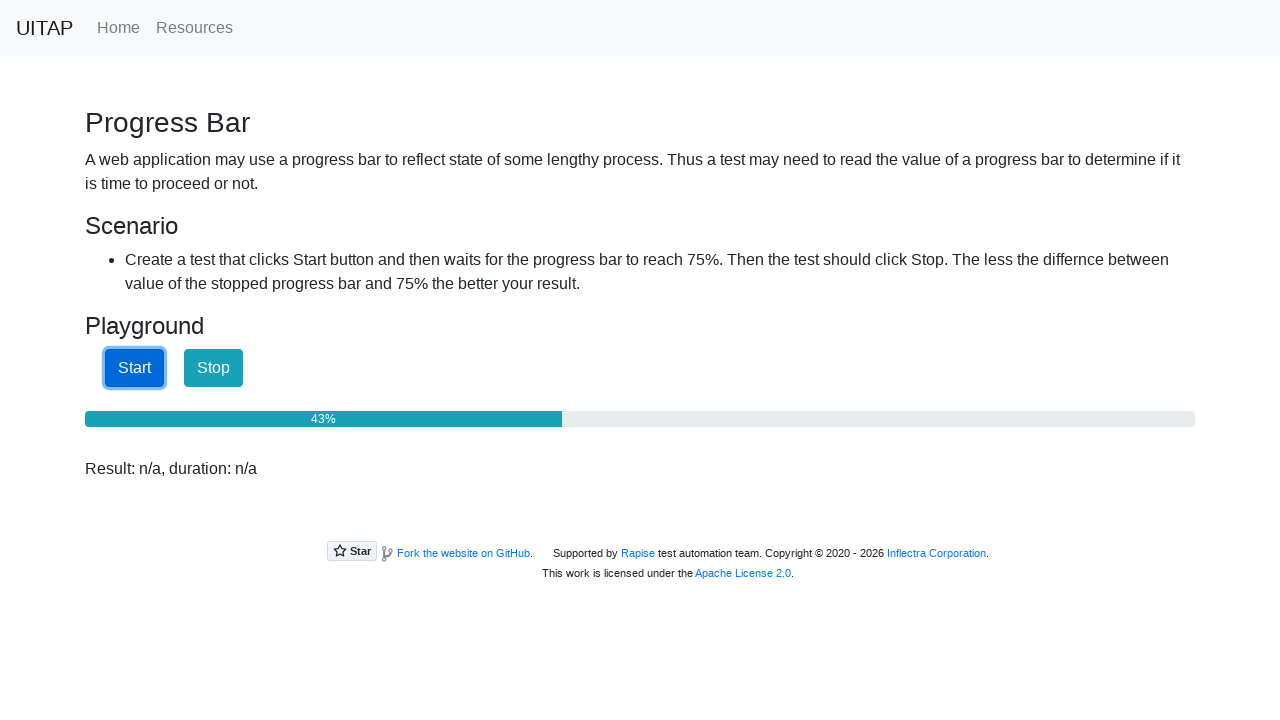

Progress bar value checked: 44%
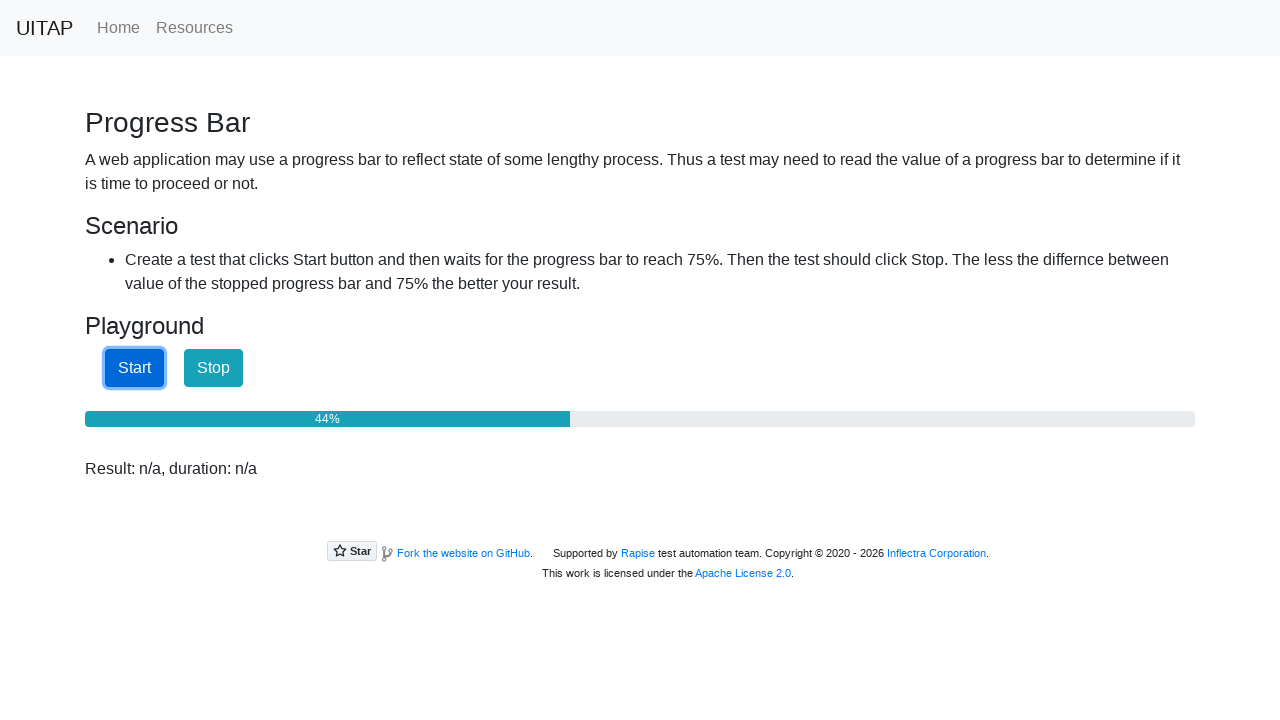

Progress bar value checked: 45%
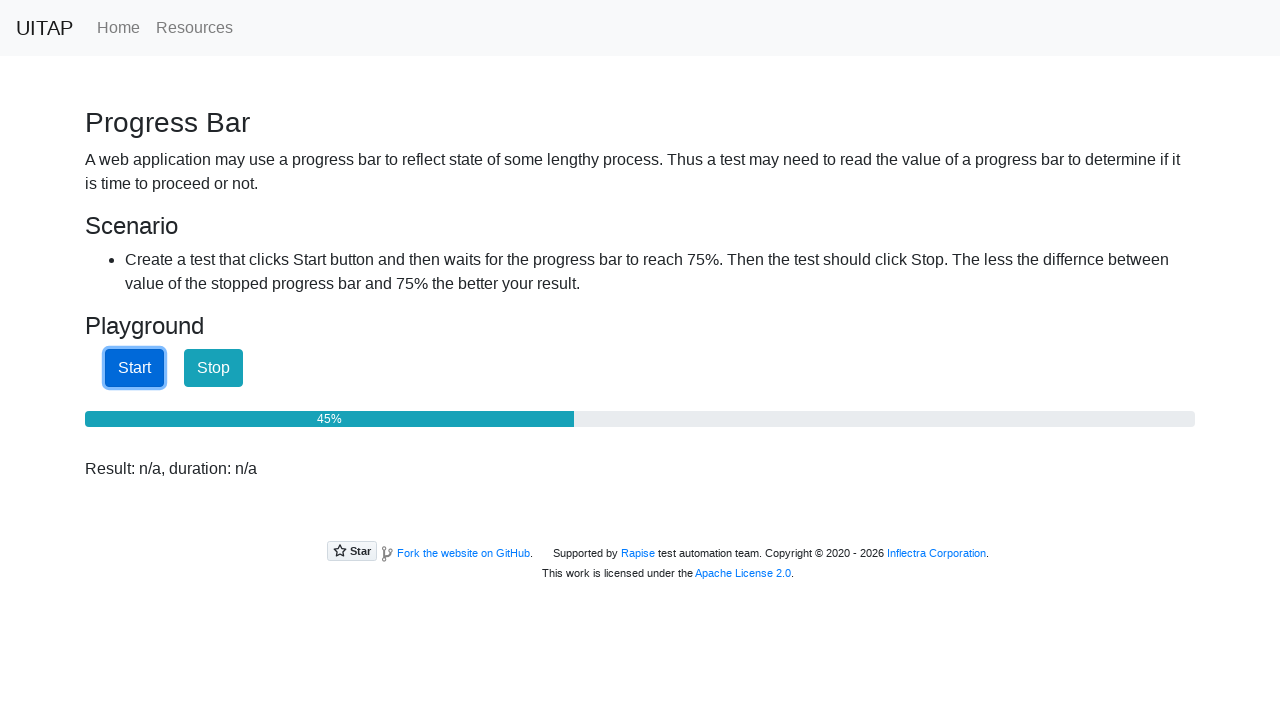

Progress bar value checked: 45%
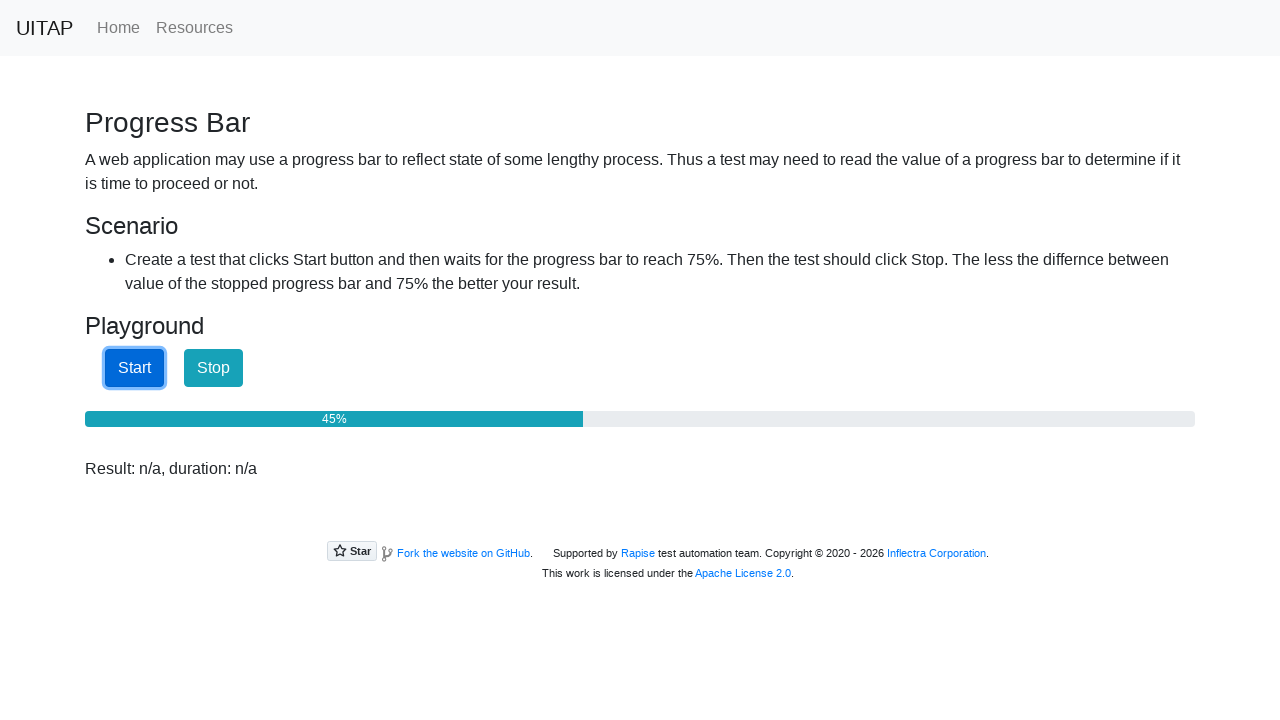

Progress bar value checked: 46%
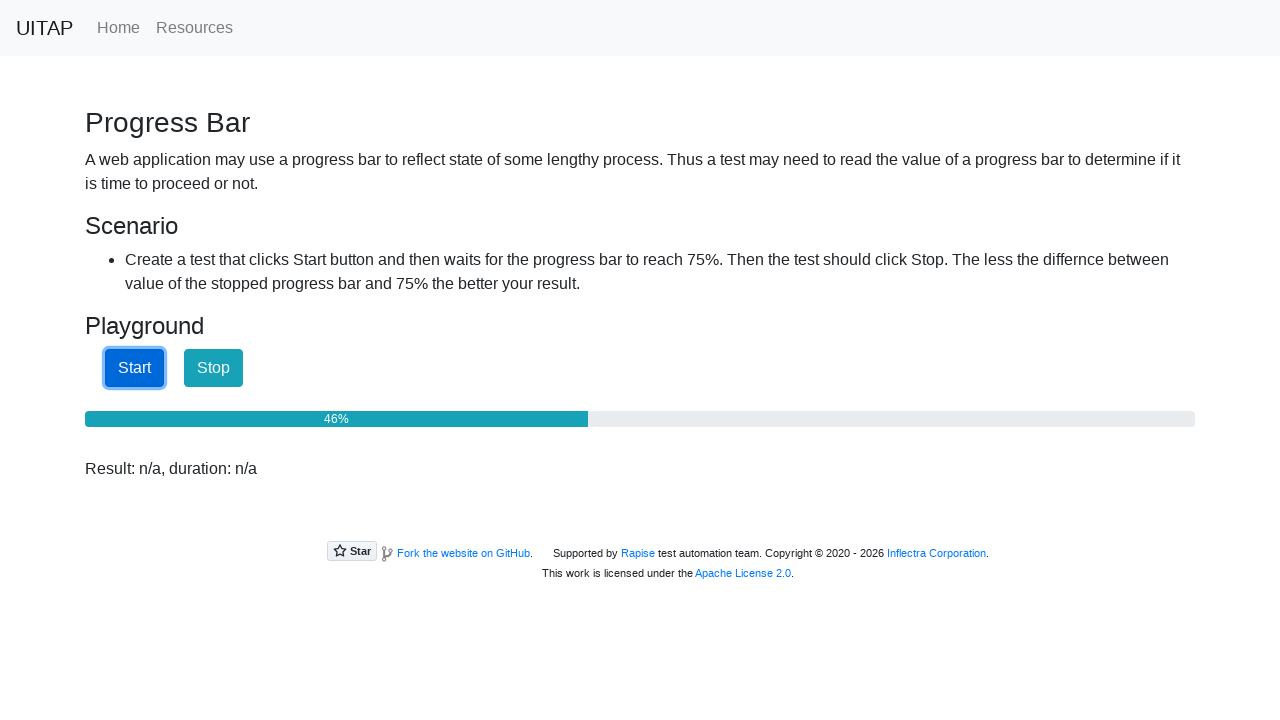

Progress bar value checked: 46%
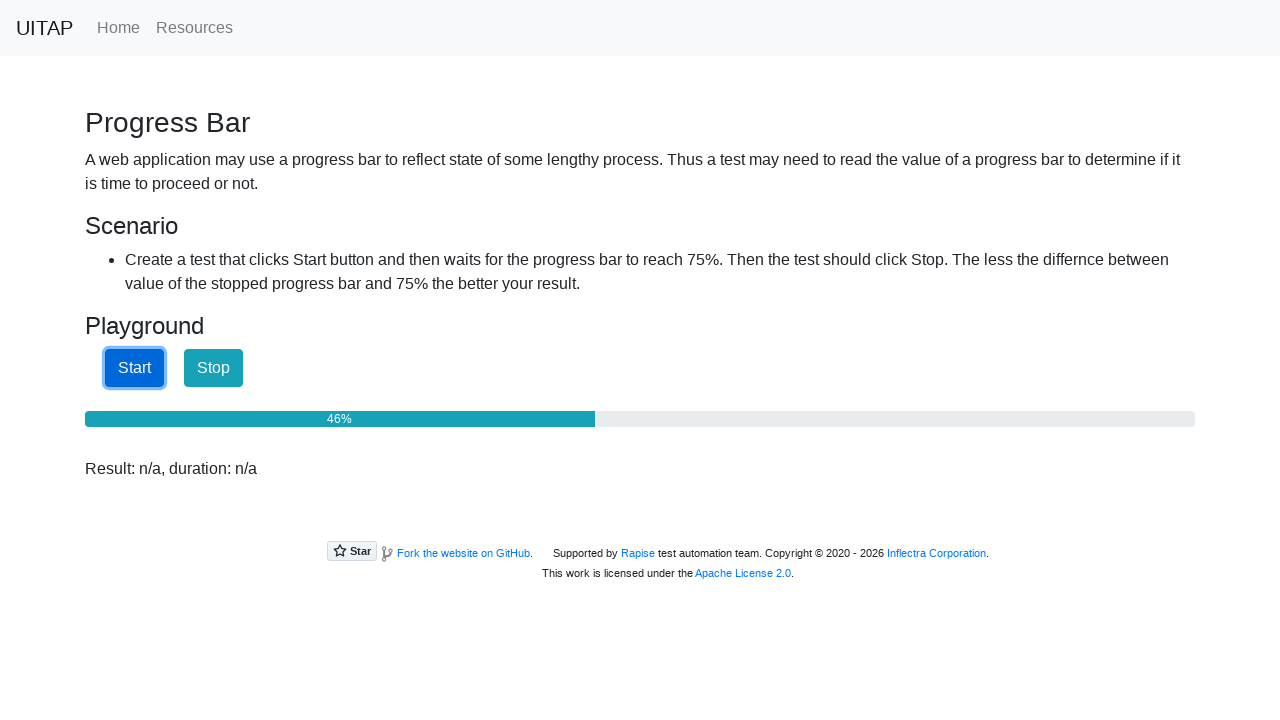

Progress bar value checked: 47%
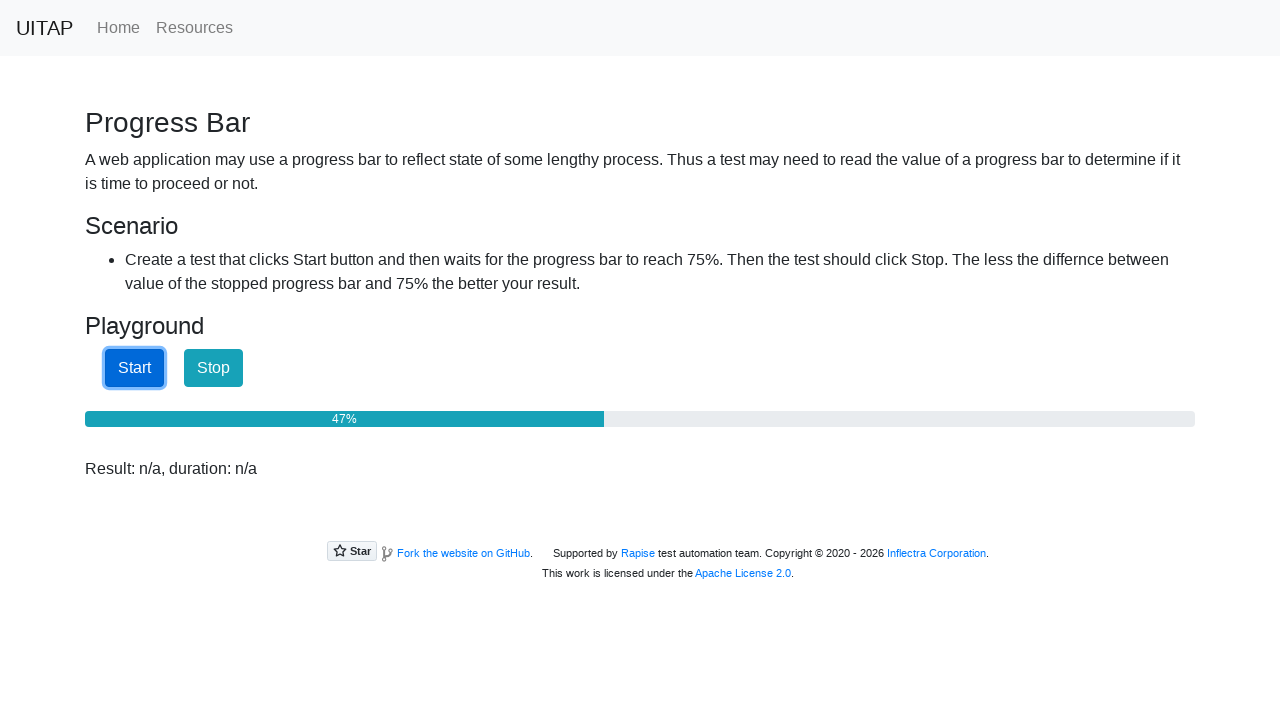

Progress bar value checked: 47%
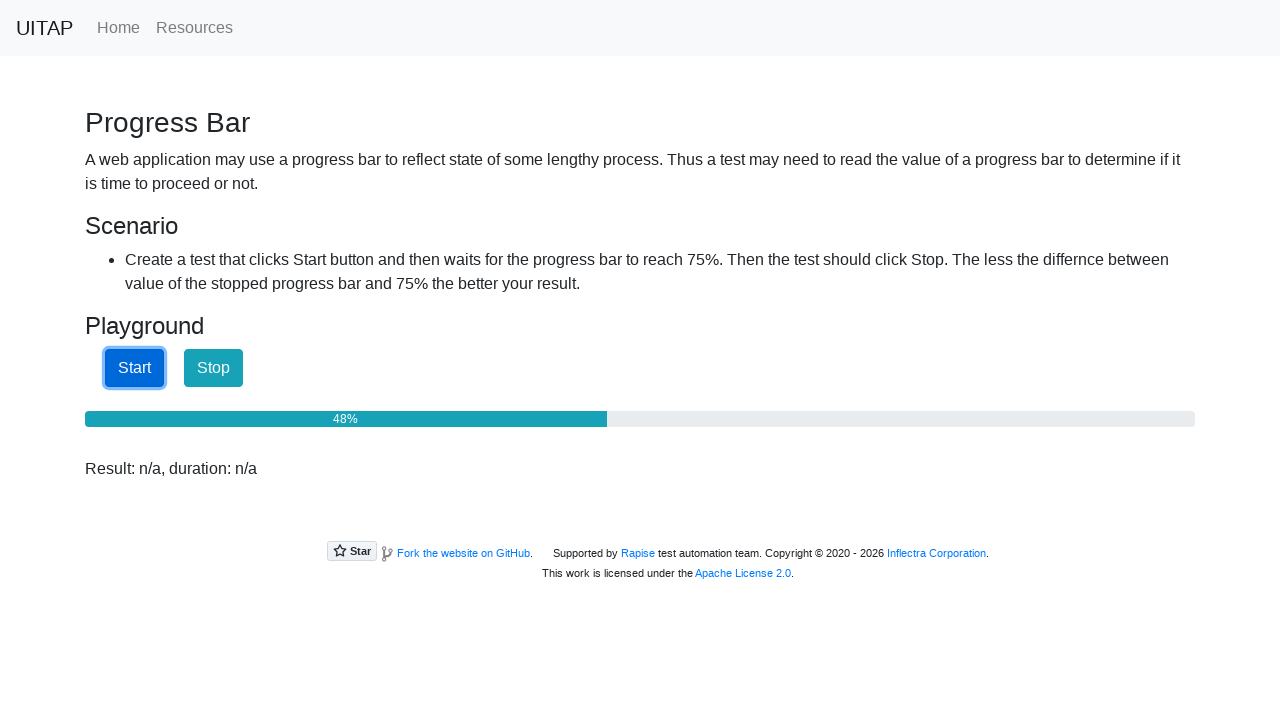

Progress bar value checked: 48%
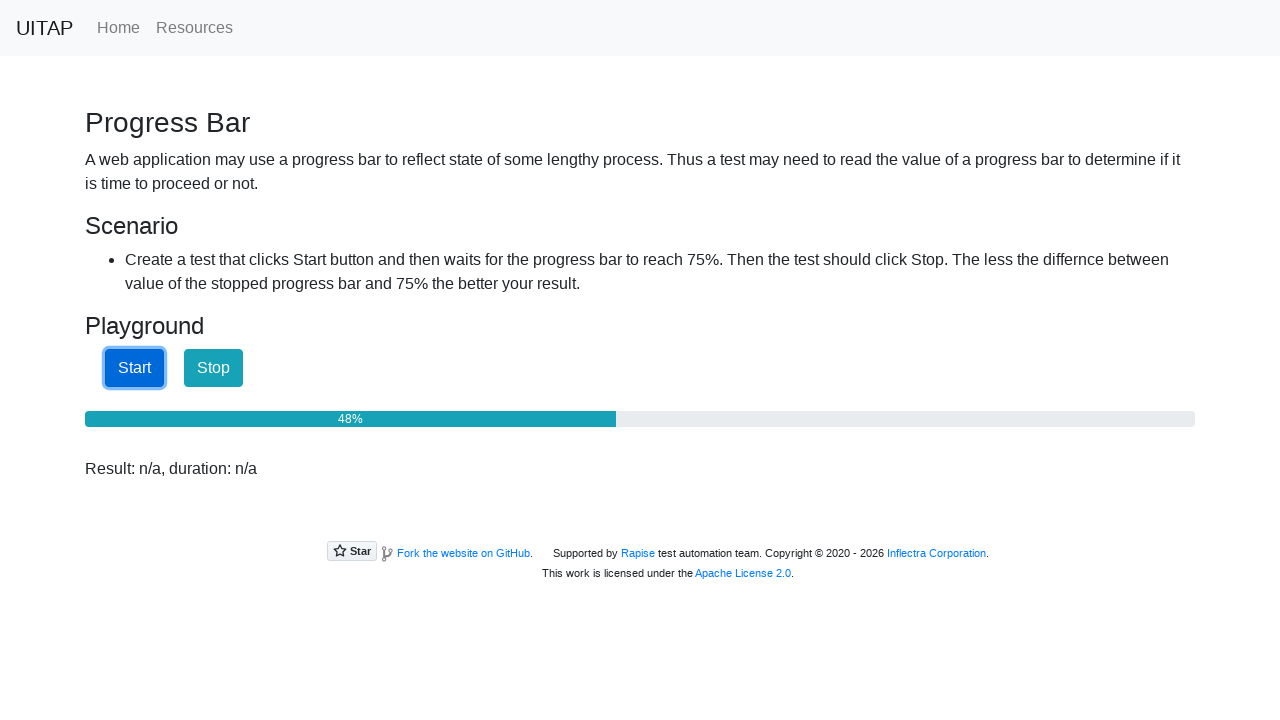

Progress bar value checked: 49%
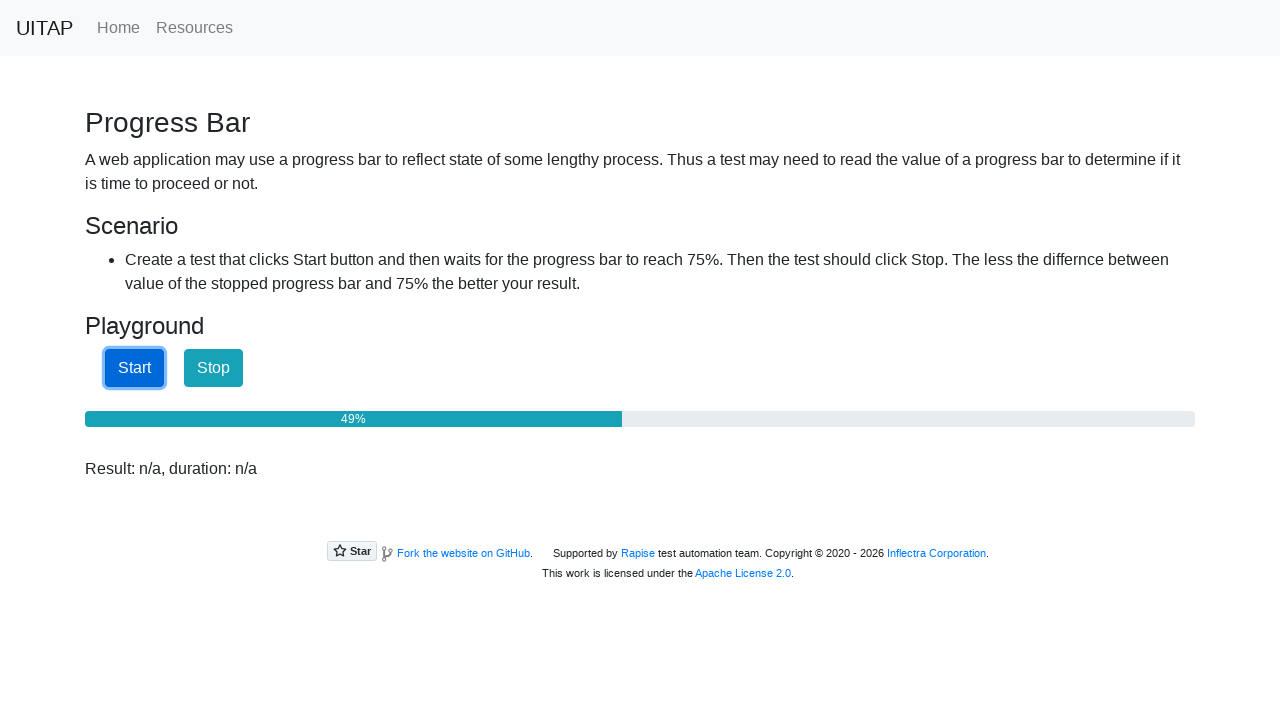

Progress bar value checked: 49%
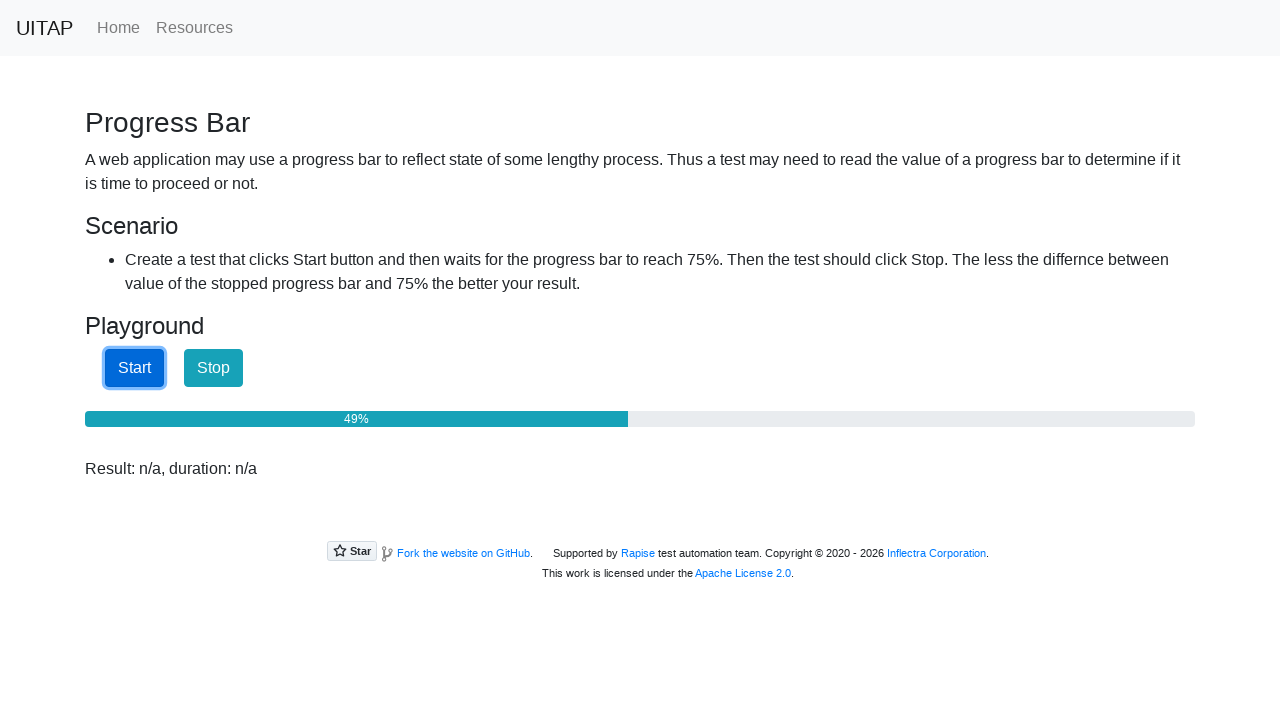

Progress bar value checked: 50%
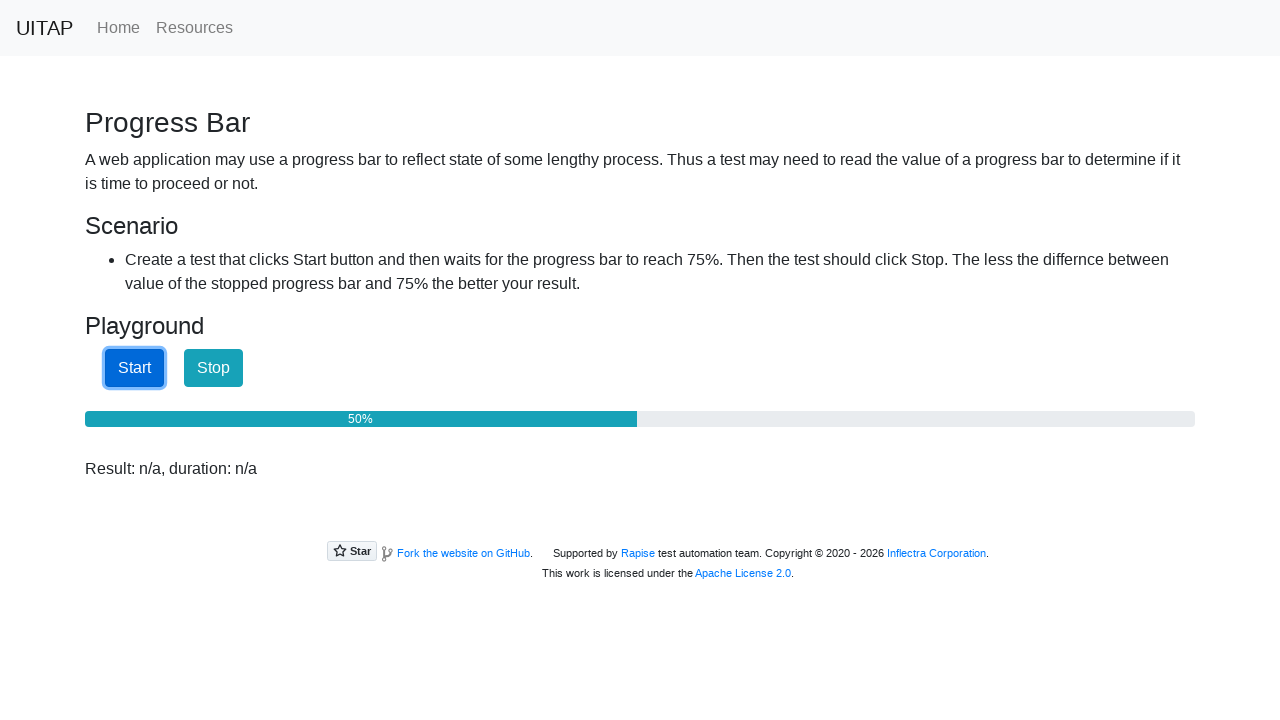

Progress bar value checked: 50%
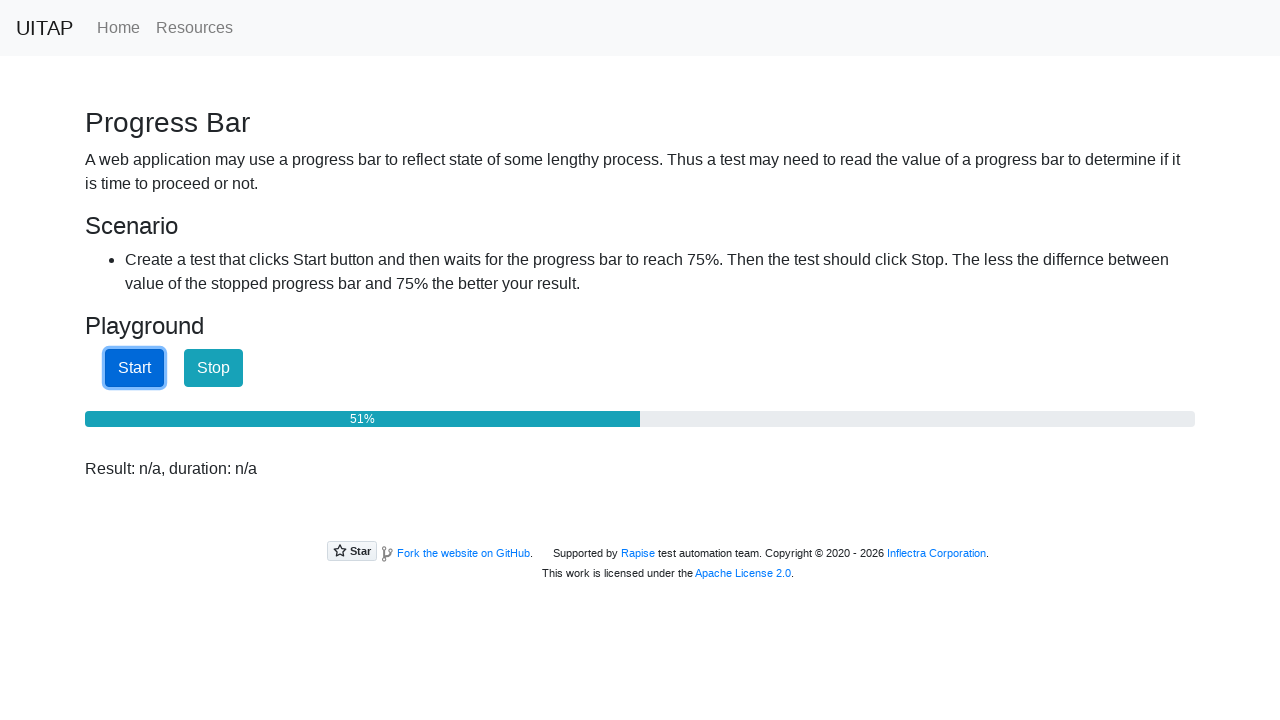

Progress bar value checked: 51%
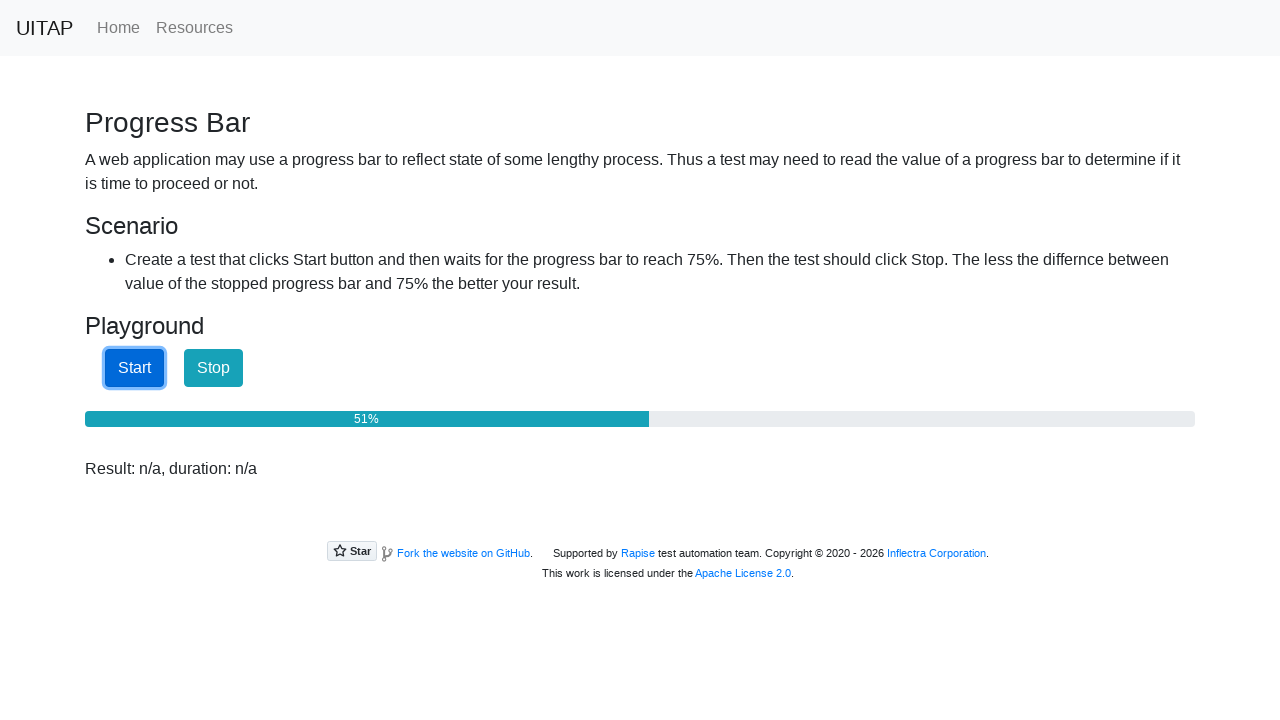

Progress bar value checked: 52%
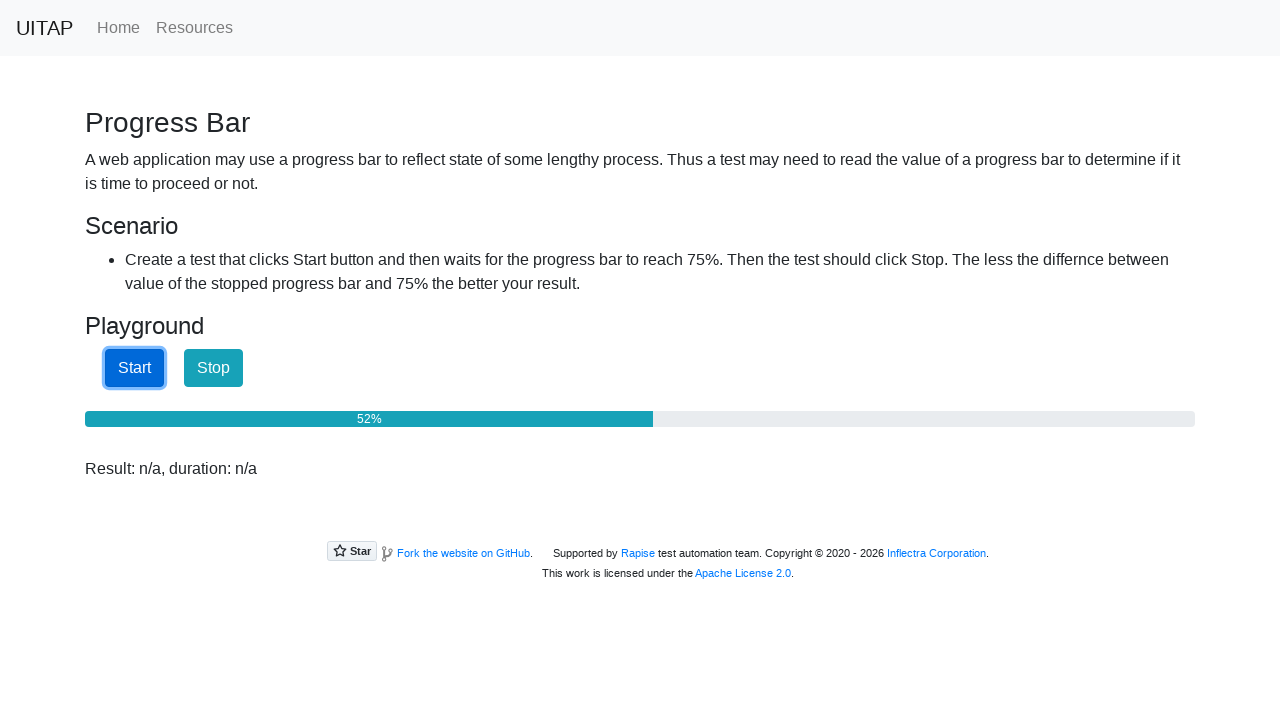

Progress bar value checked: 52%
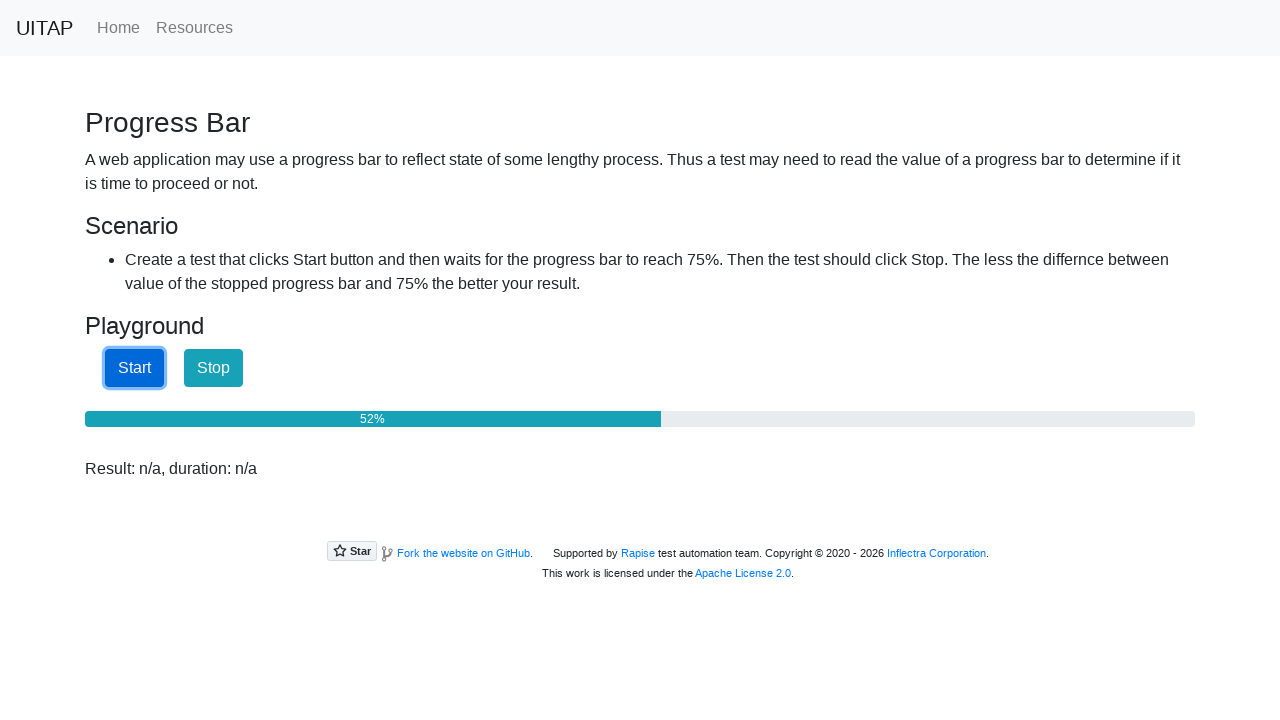

Progress bar value checked: 53%
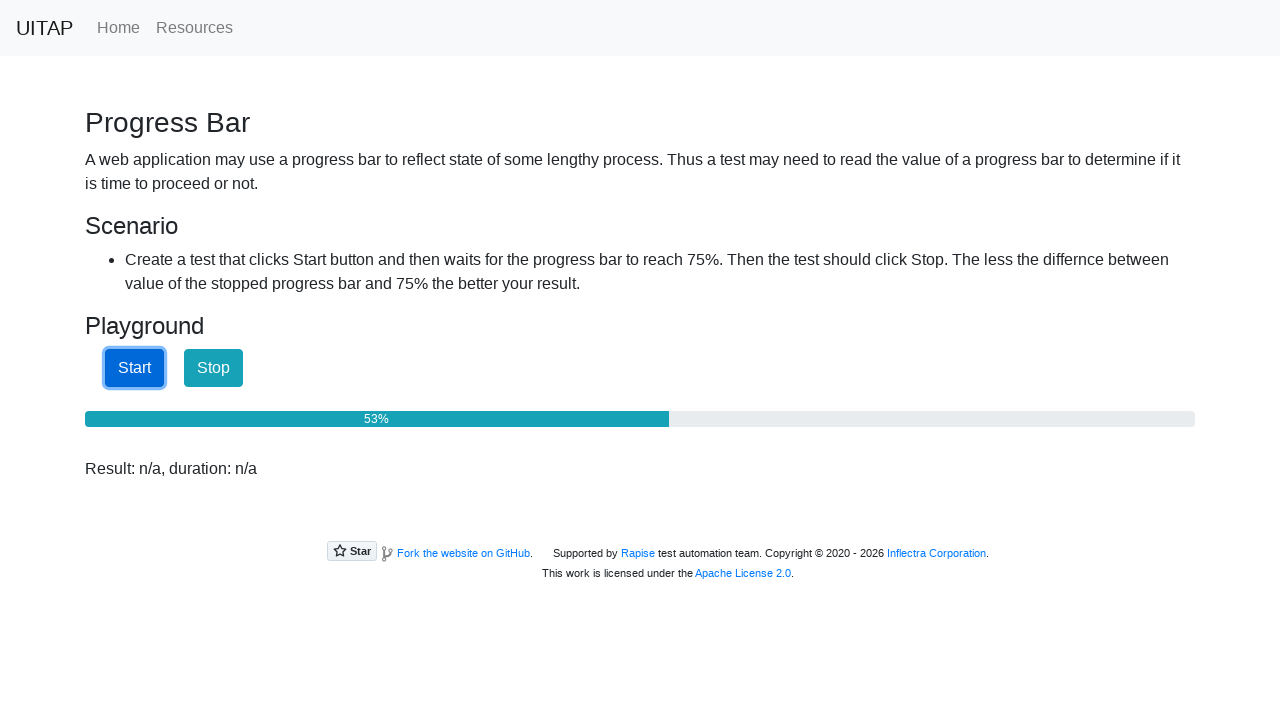

Progress bar value checked: 53%
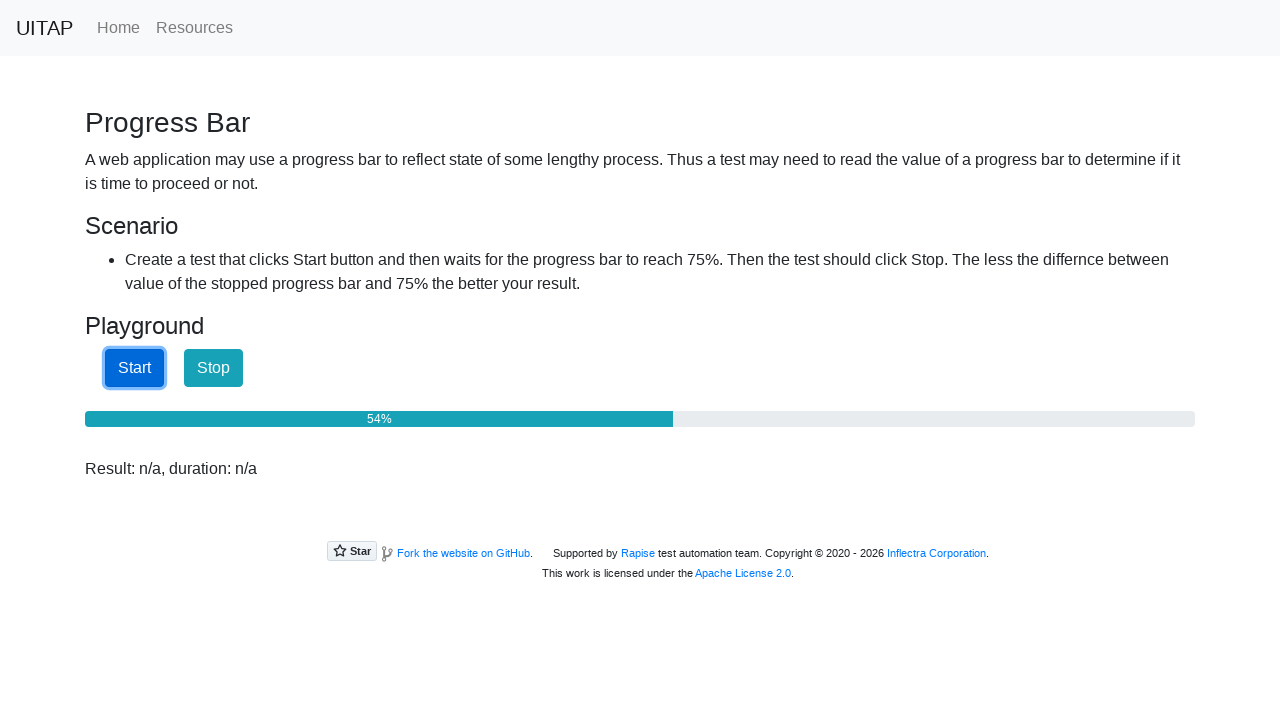

Progress bar value checked: 54%
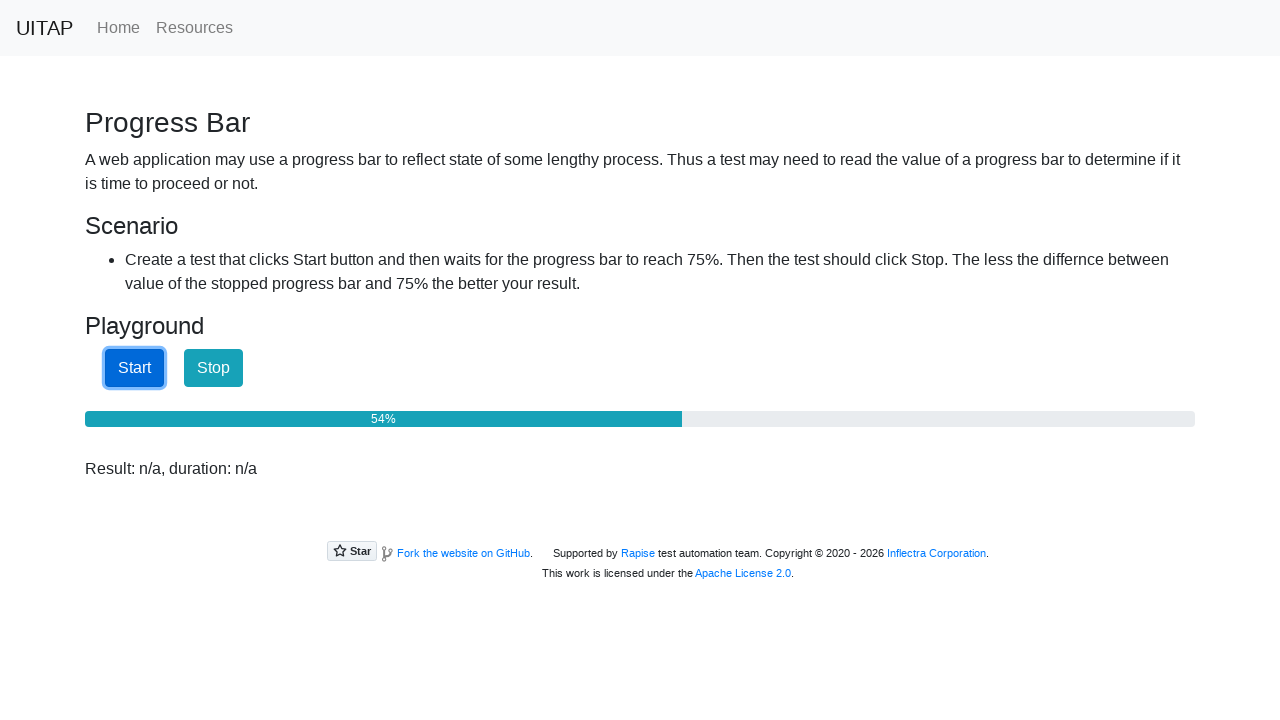

Progress bar value checked: 55%
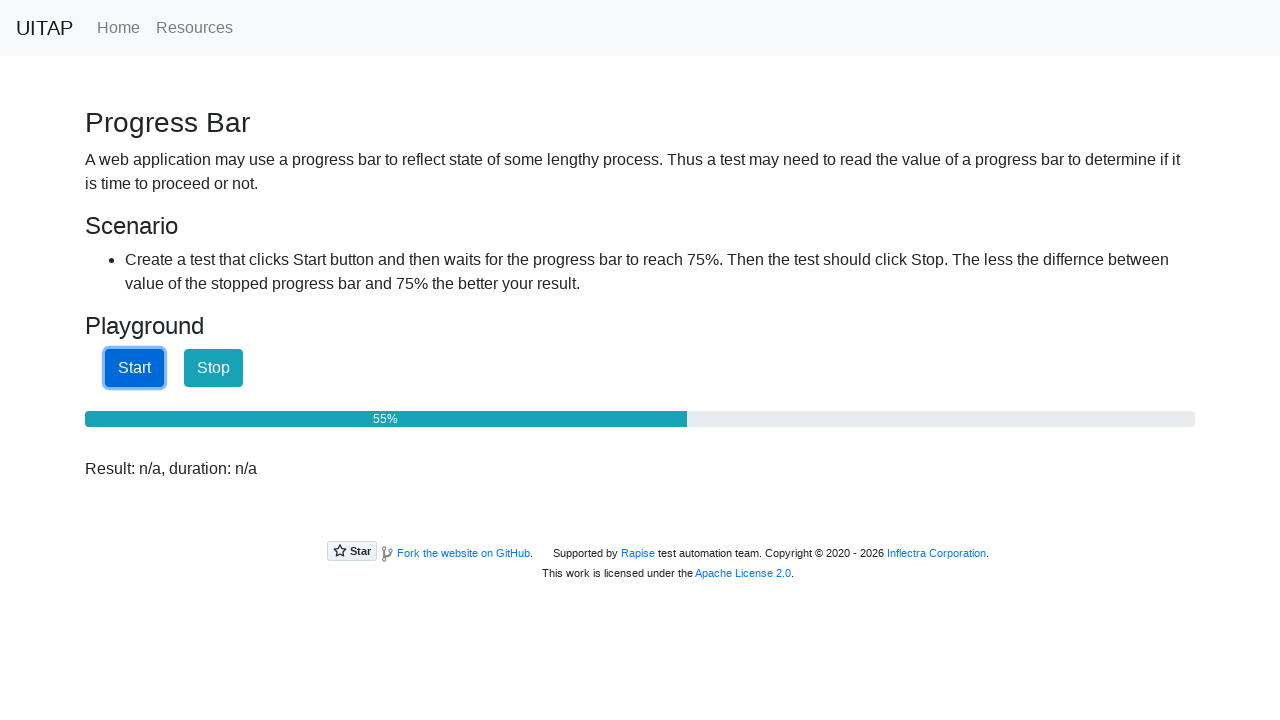

Progress bar value checked: 55%
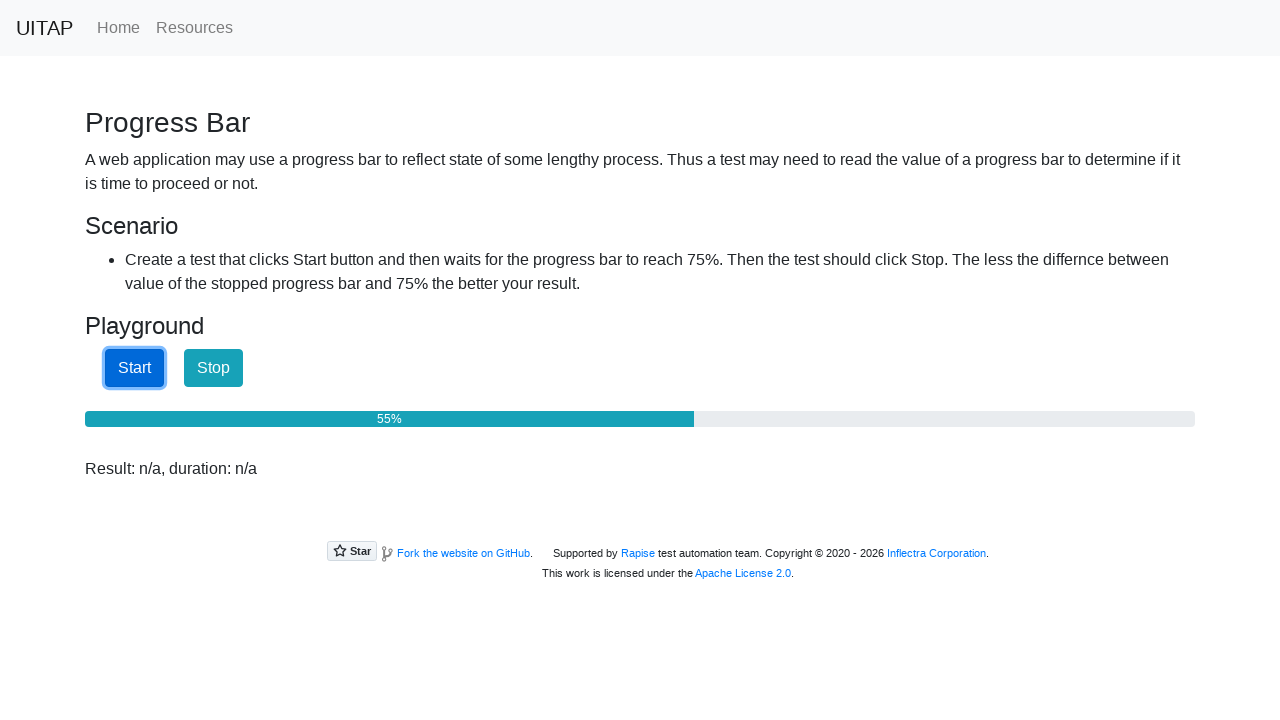

Progress bar value checked: 56%
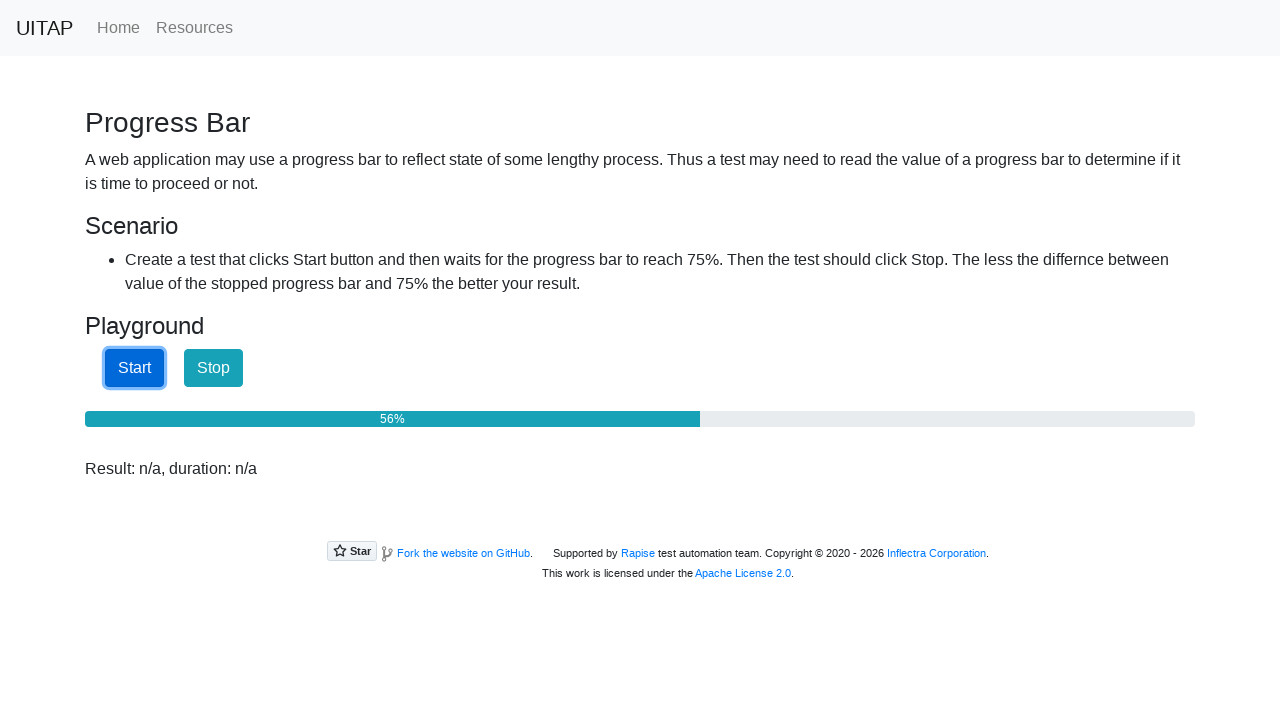

Progress bar value checked: 56%
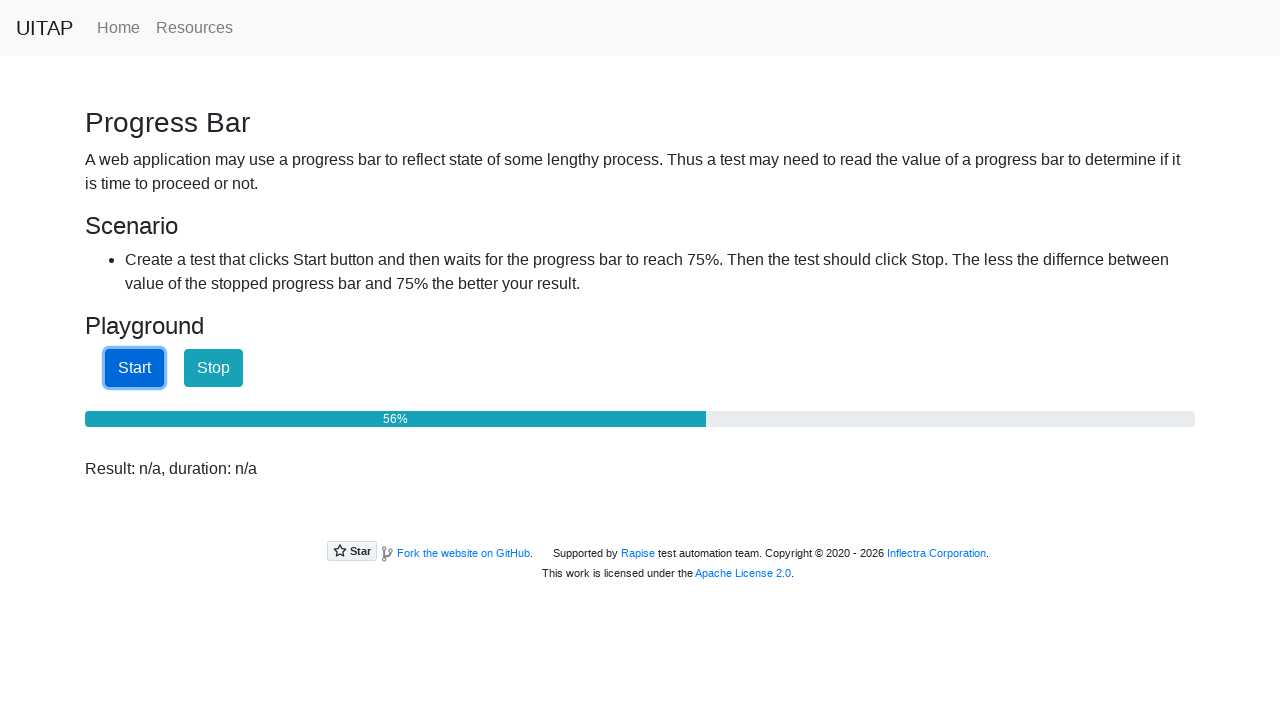

Progress bar value checked: 57%
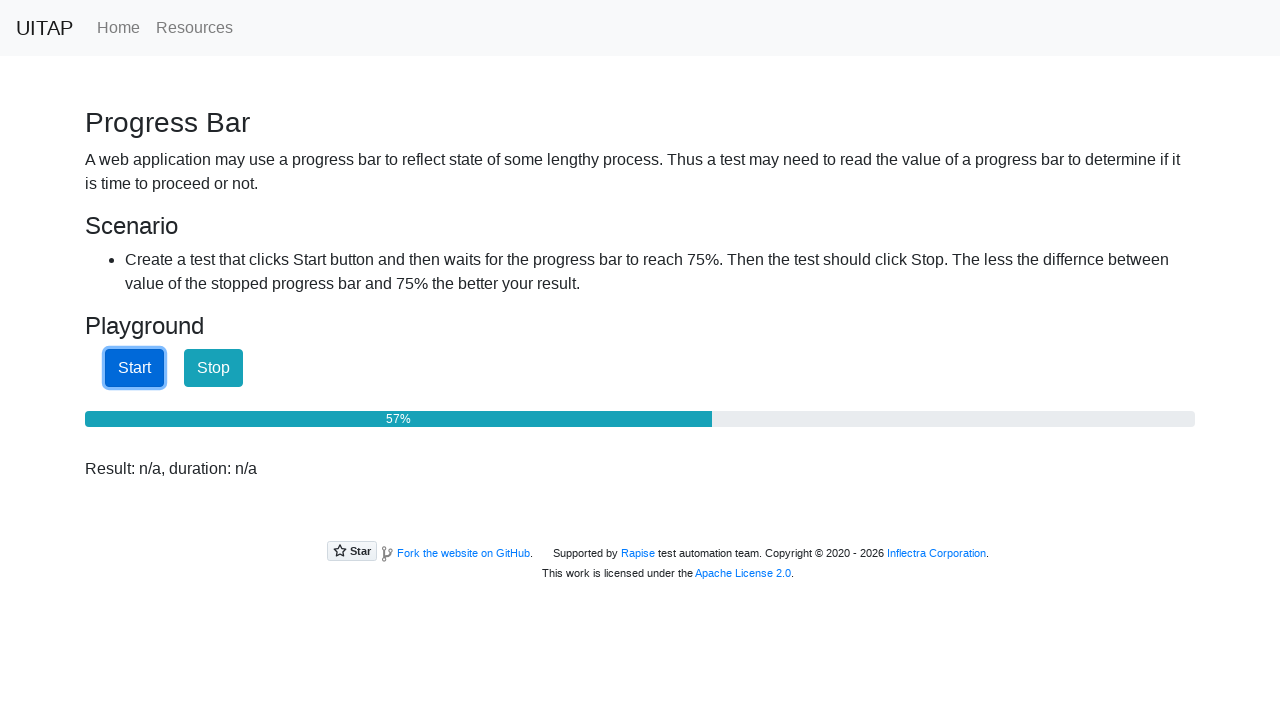

Progress bar value checked: 57%
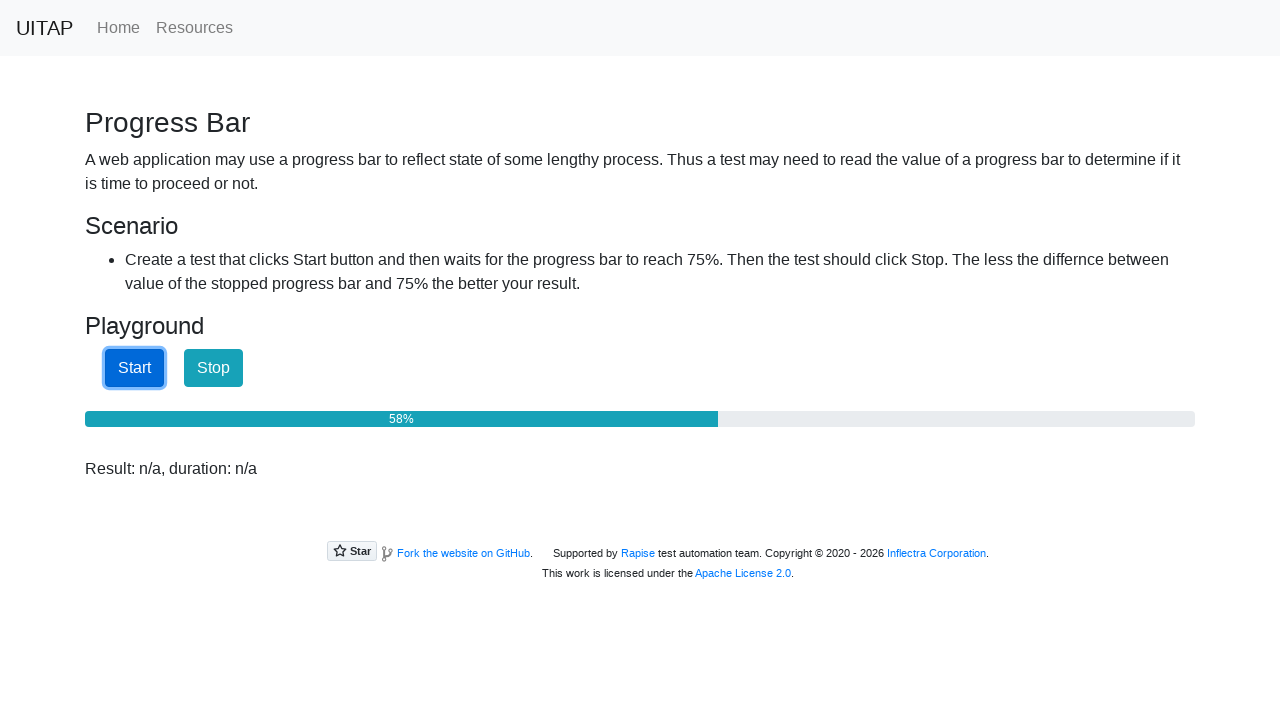

Progress bar value checked: 58%
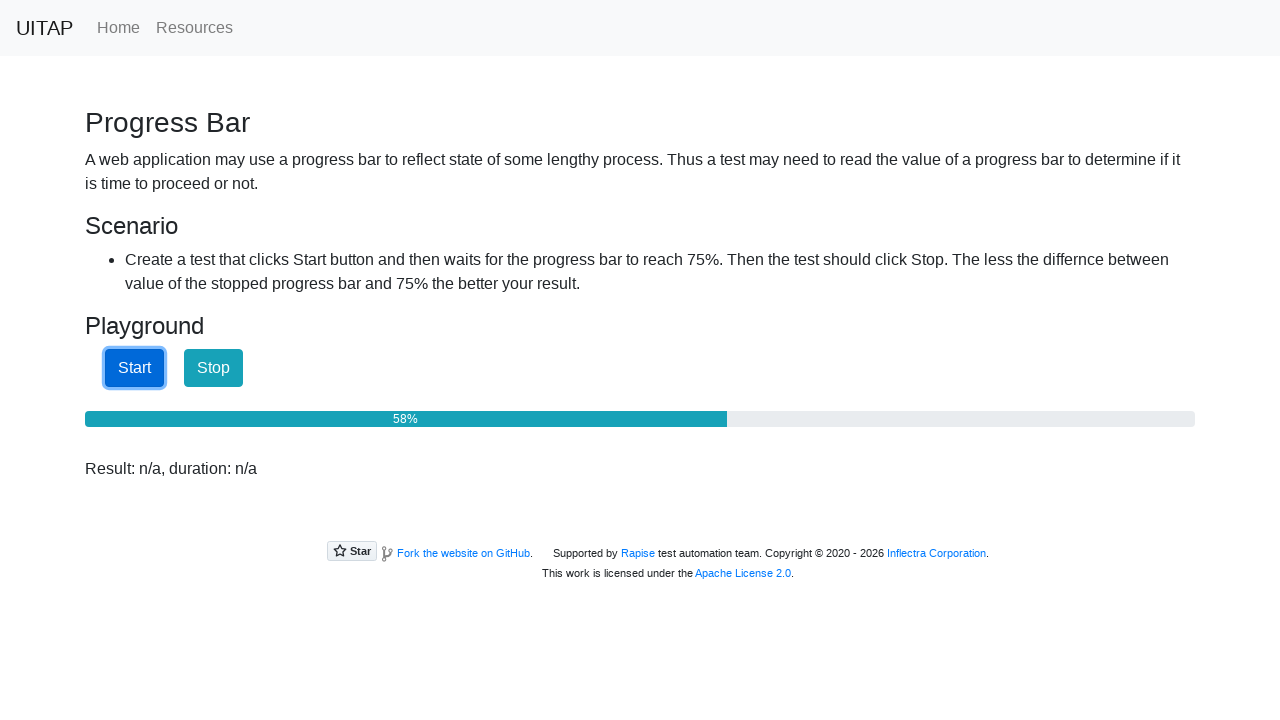

Progress bar value checked: 59%
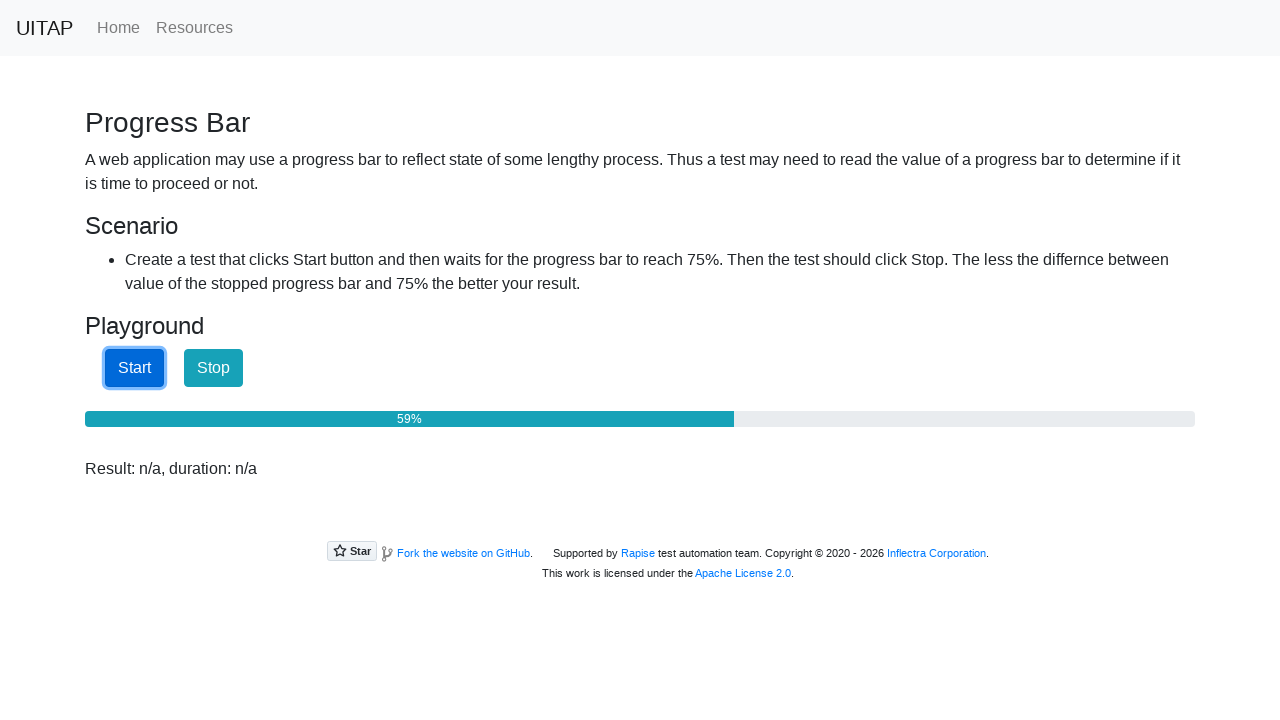

Progress bar value checked: 59%
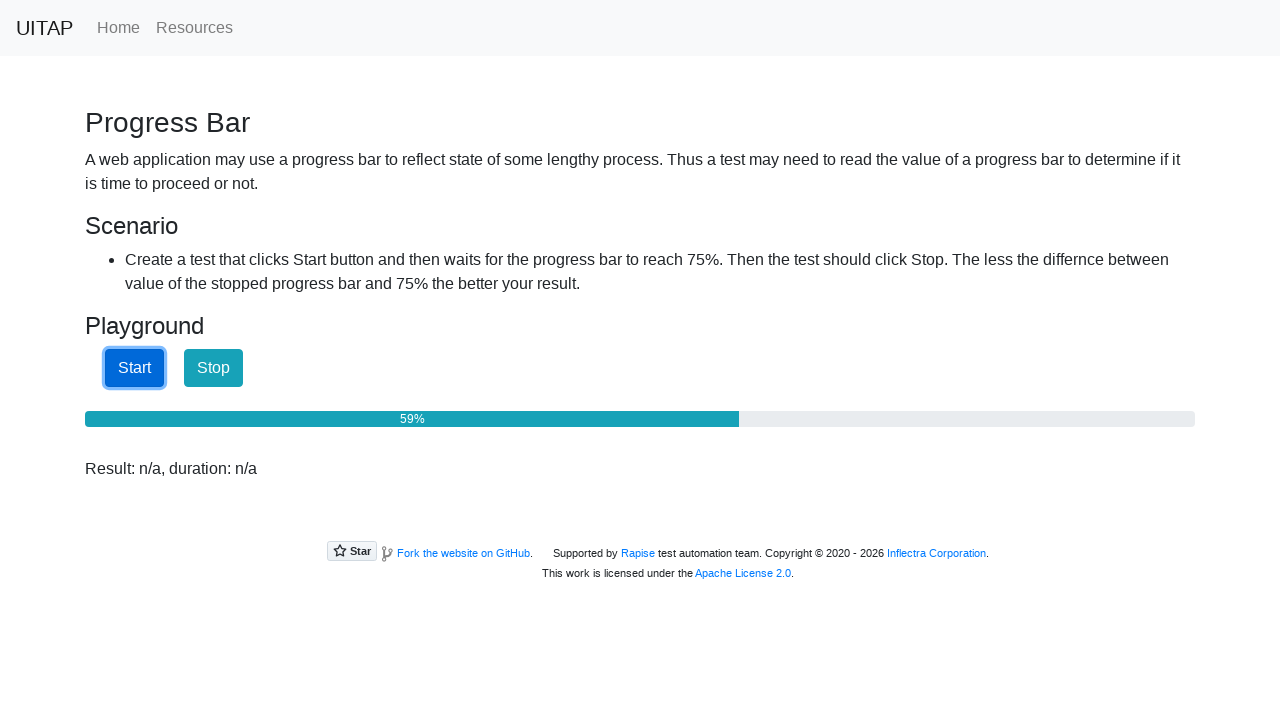

Progress bar value checked: 60%
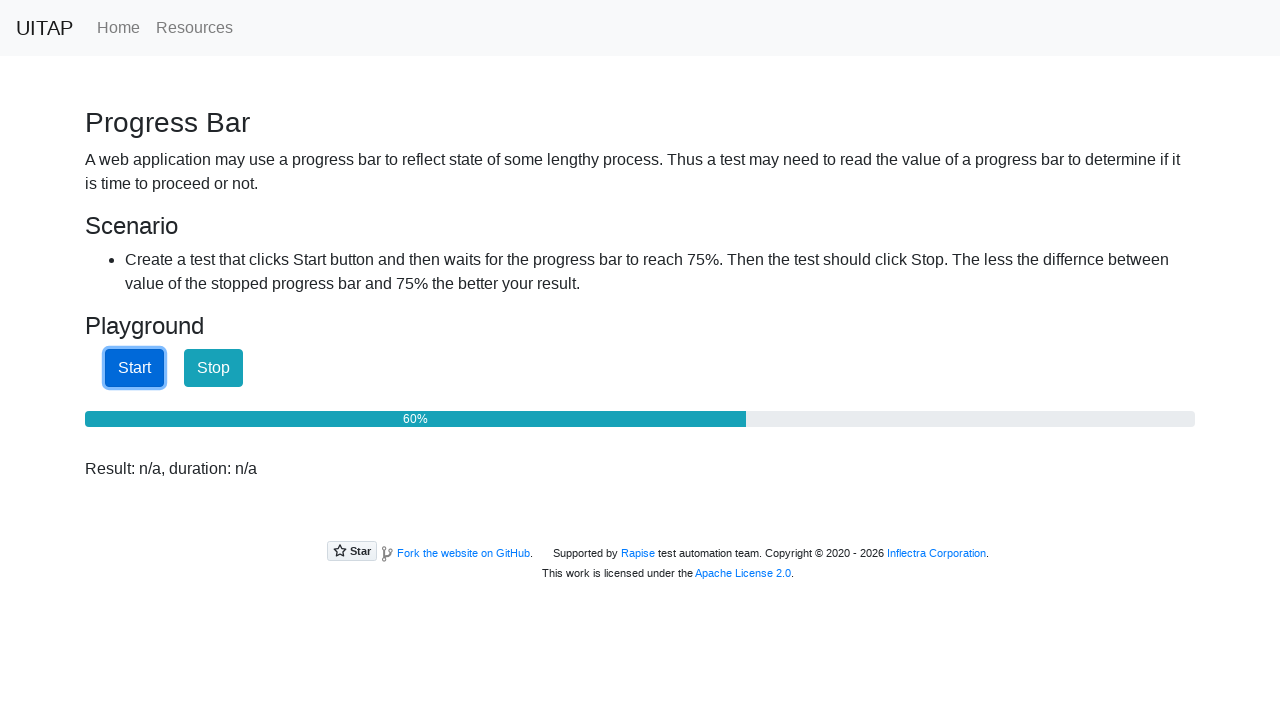

Progress bar value checked: 60%
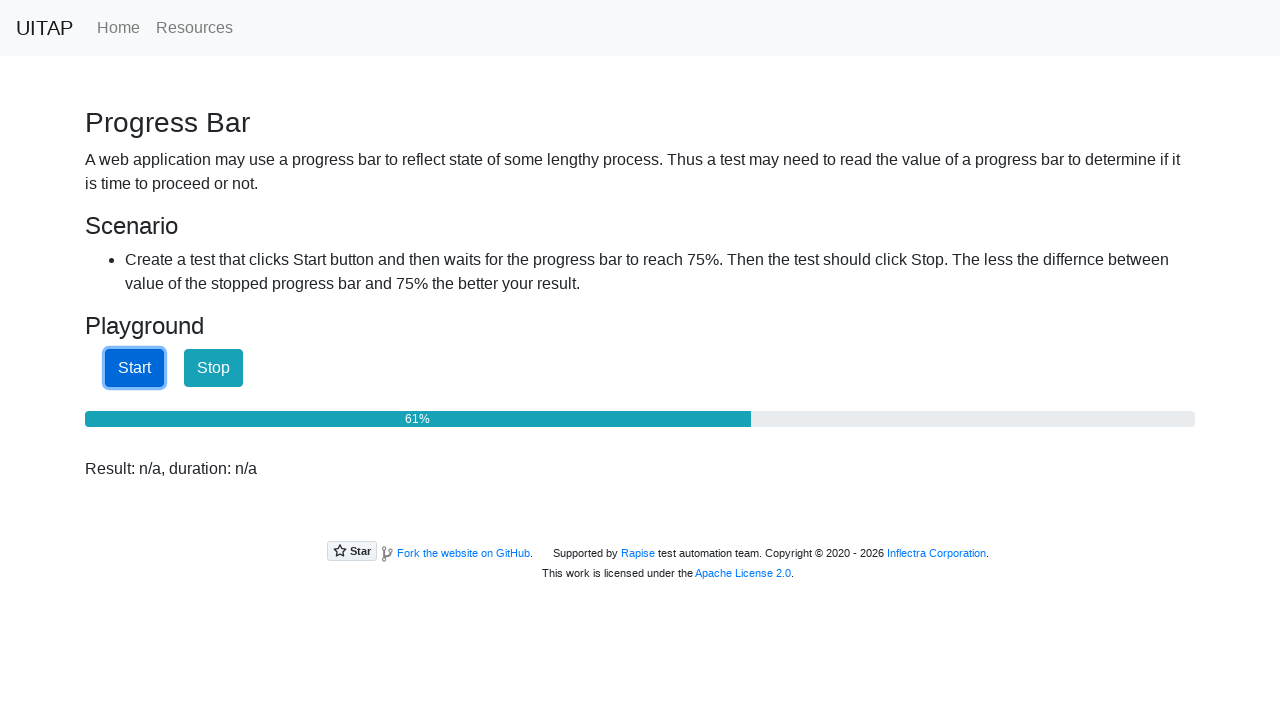

Progress bar value checked: 61%
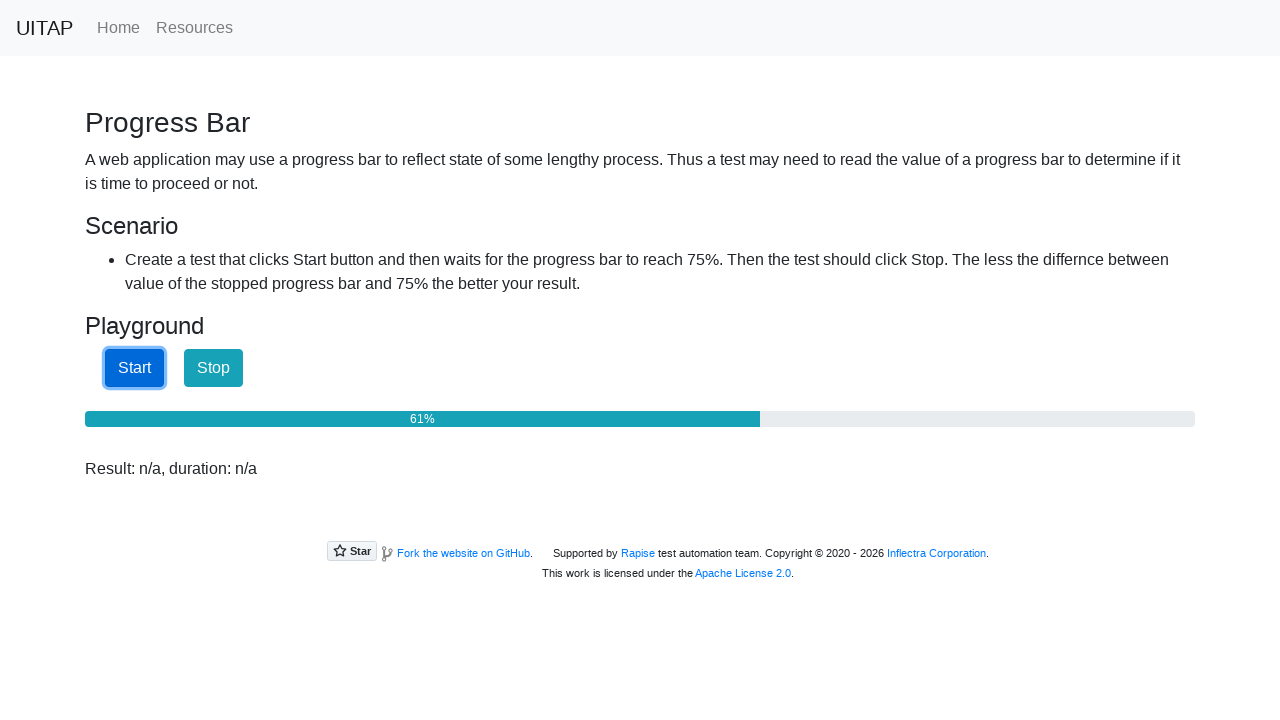

Progress bar value checked: 62%
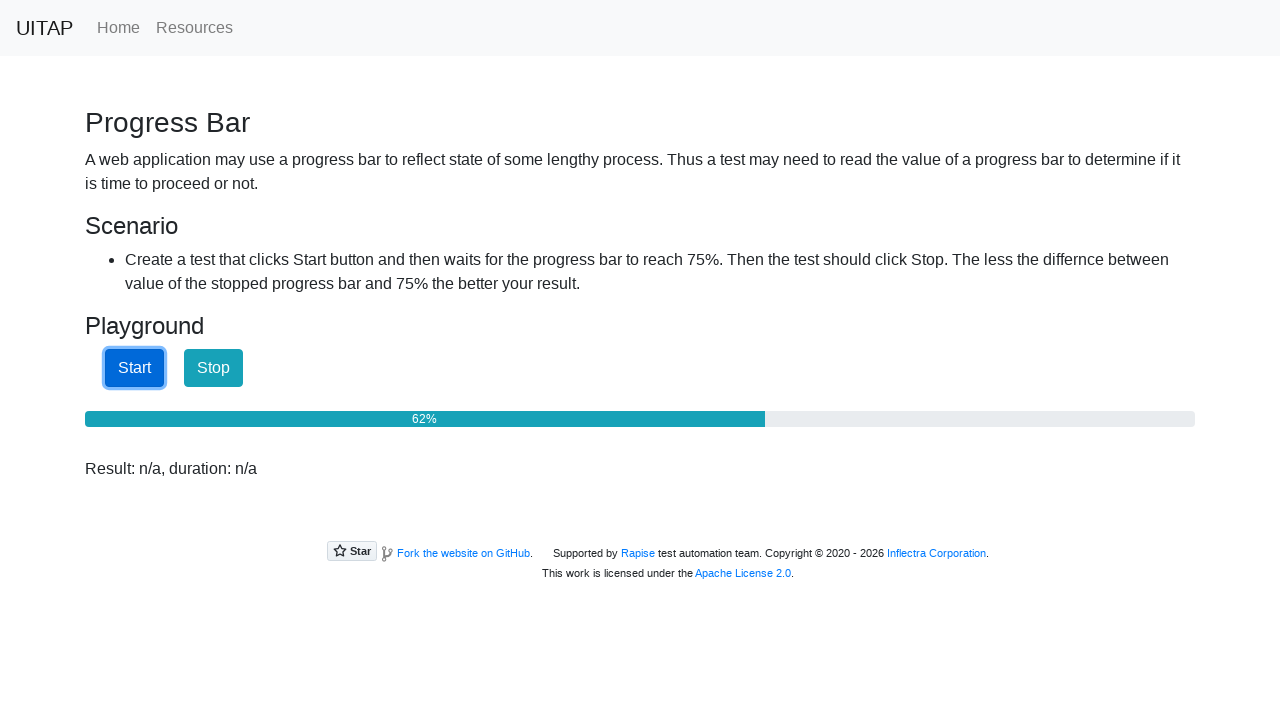

Progress bar value checked: 62%
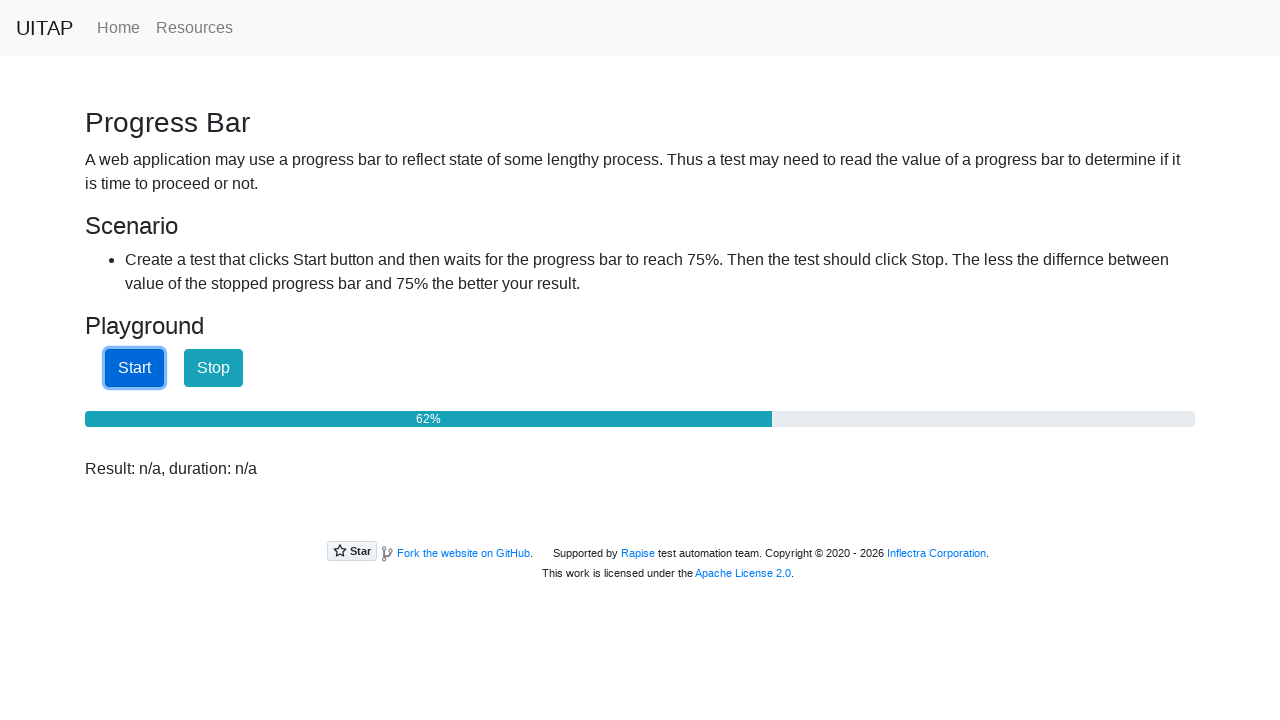

Progress bar value checked: 63%
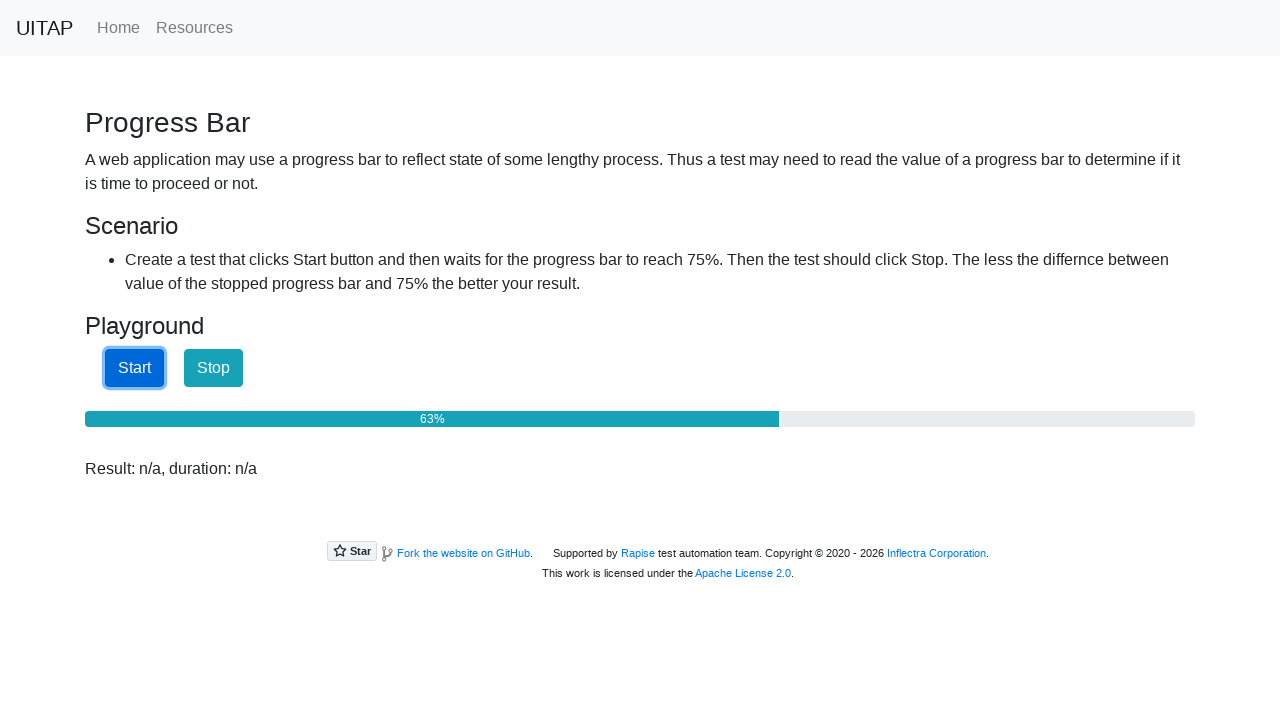

Progress bar value checked: 63%
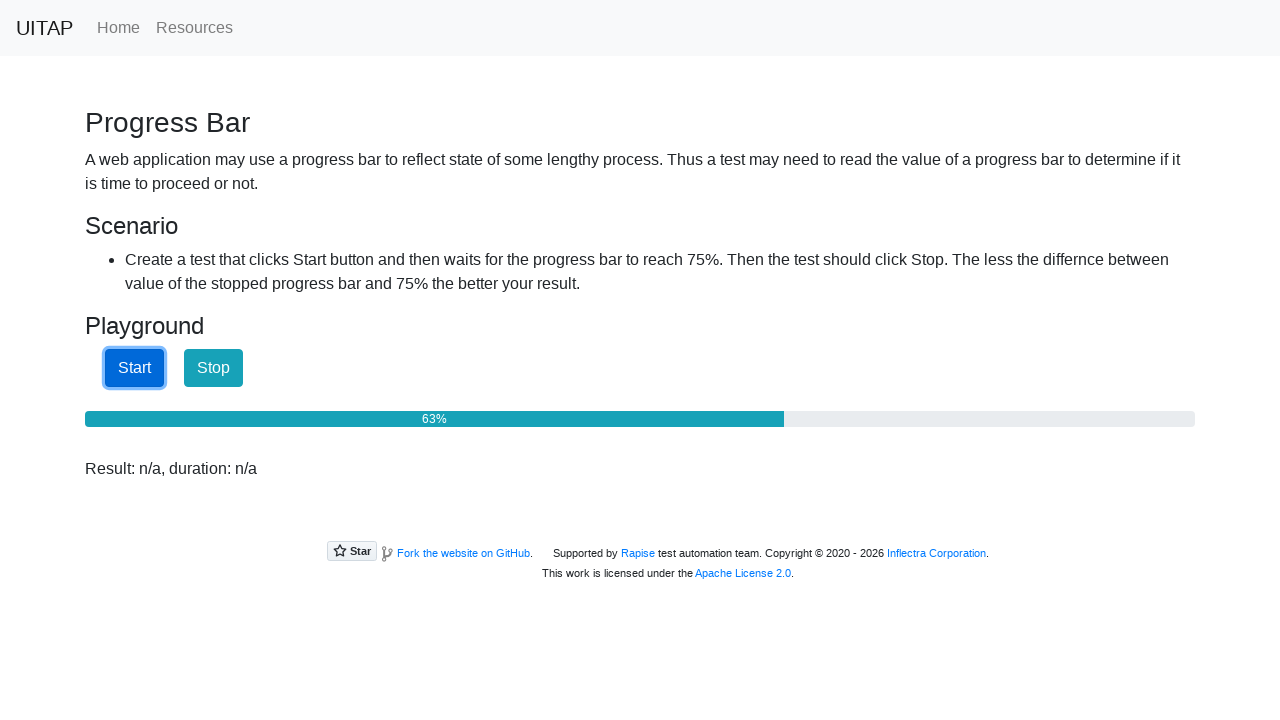

Progress bar value checked: 64%
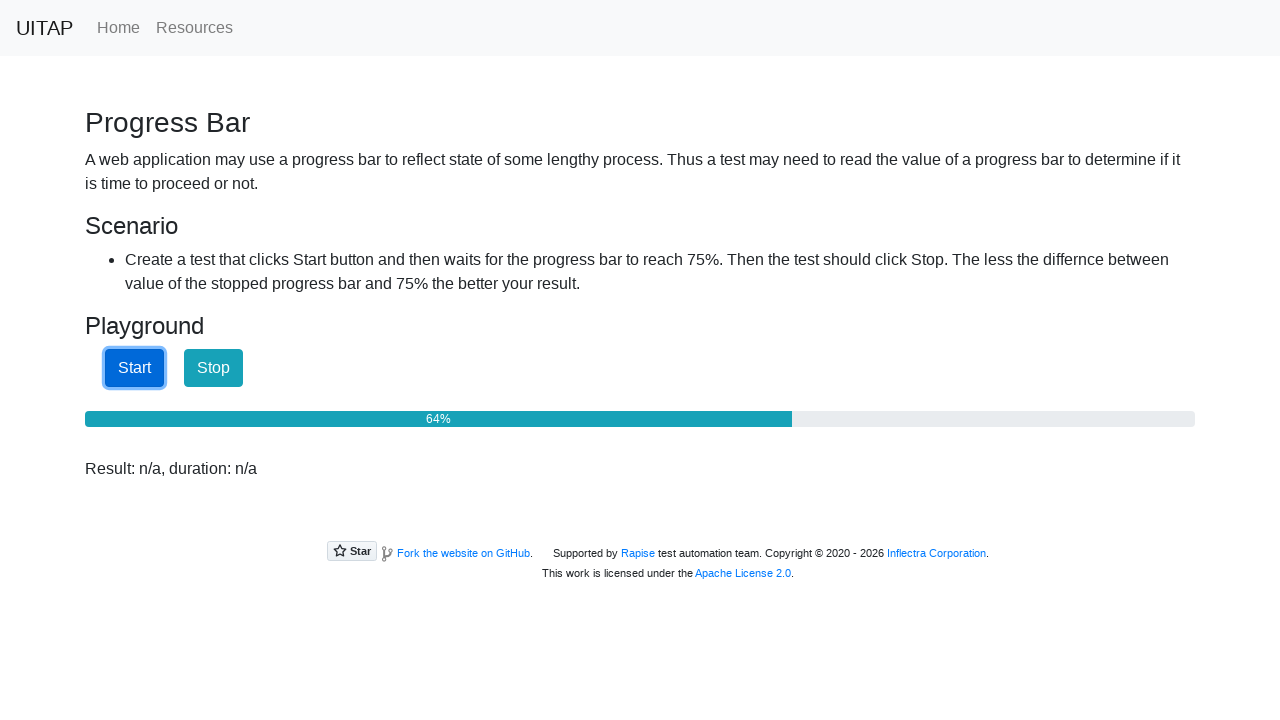

Progress bar value checked: 65%
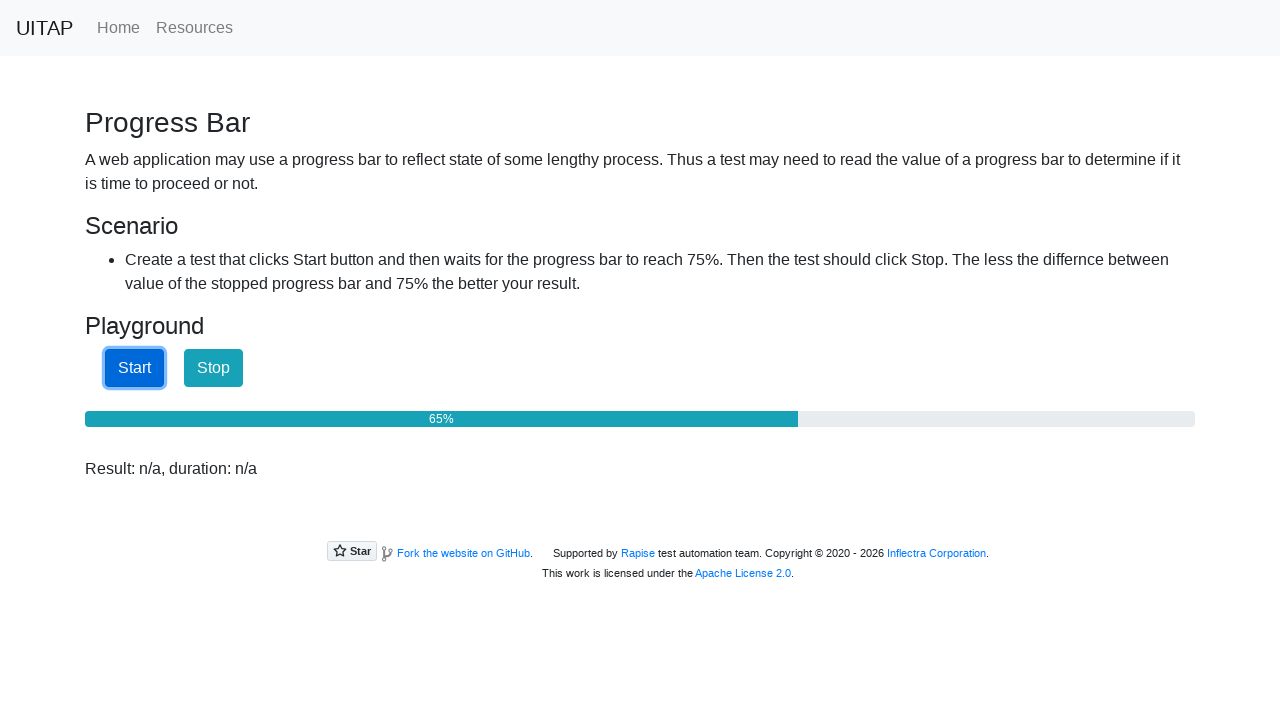

Progress bar value checked: 65%
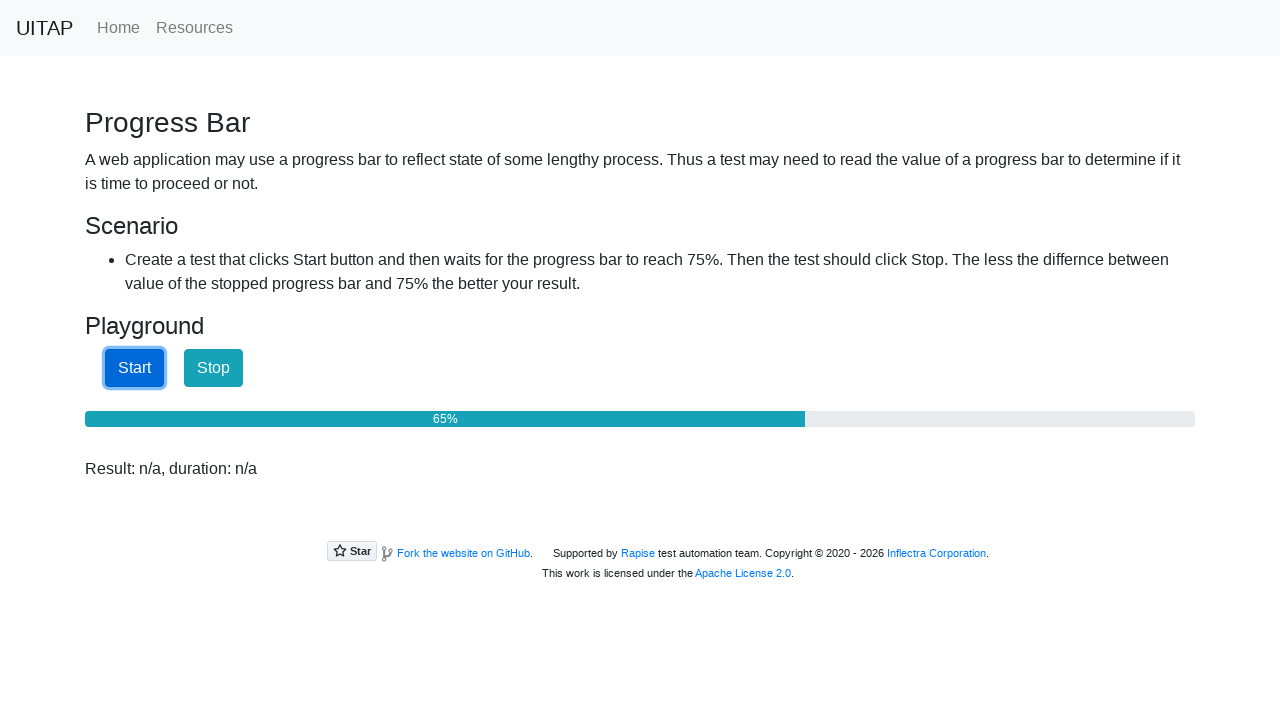

Progress bar value checked: 66%
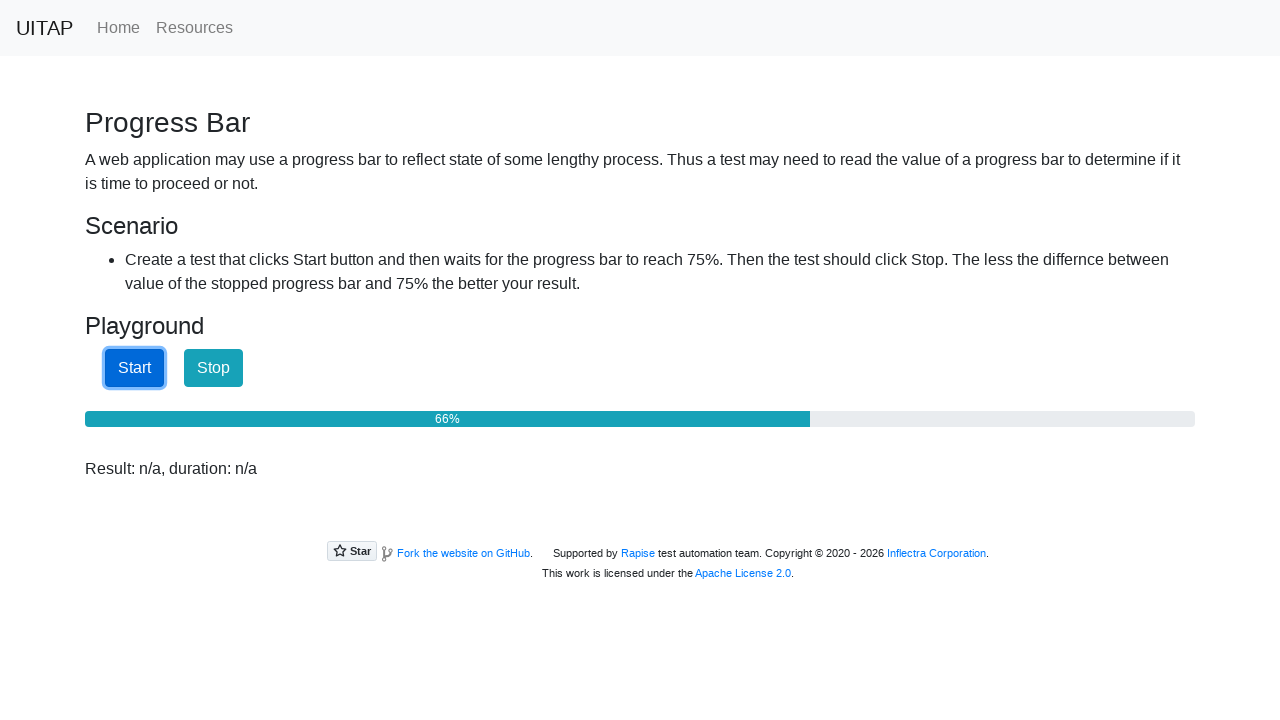

Progress bar value checked: 66%
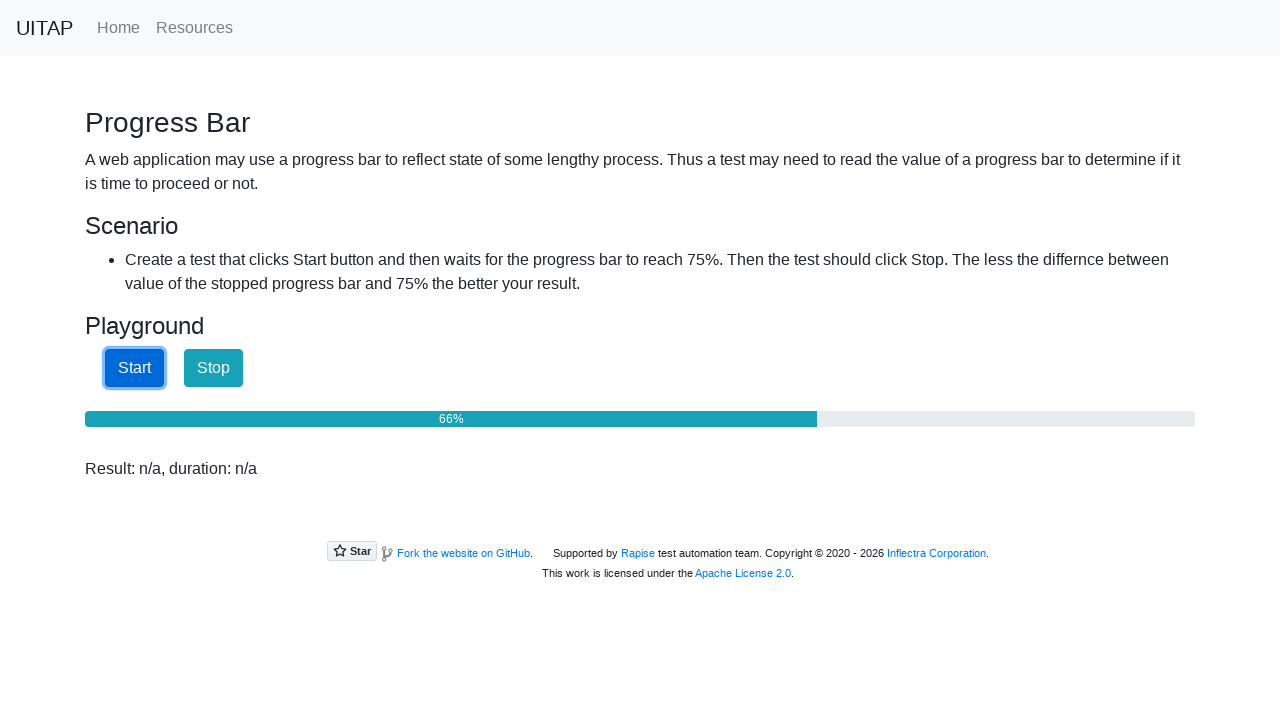

Progress bar value checked: 67%
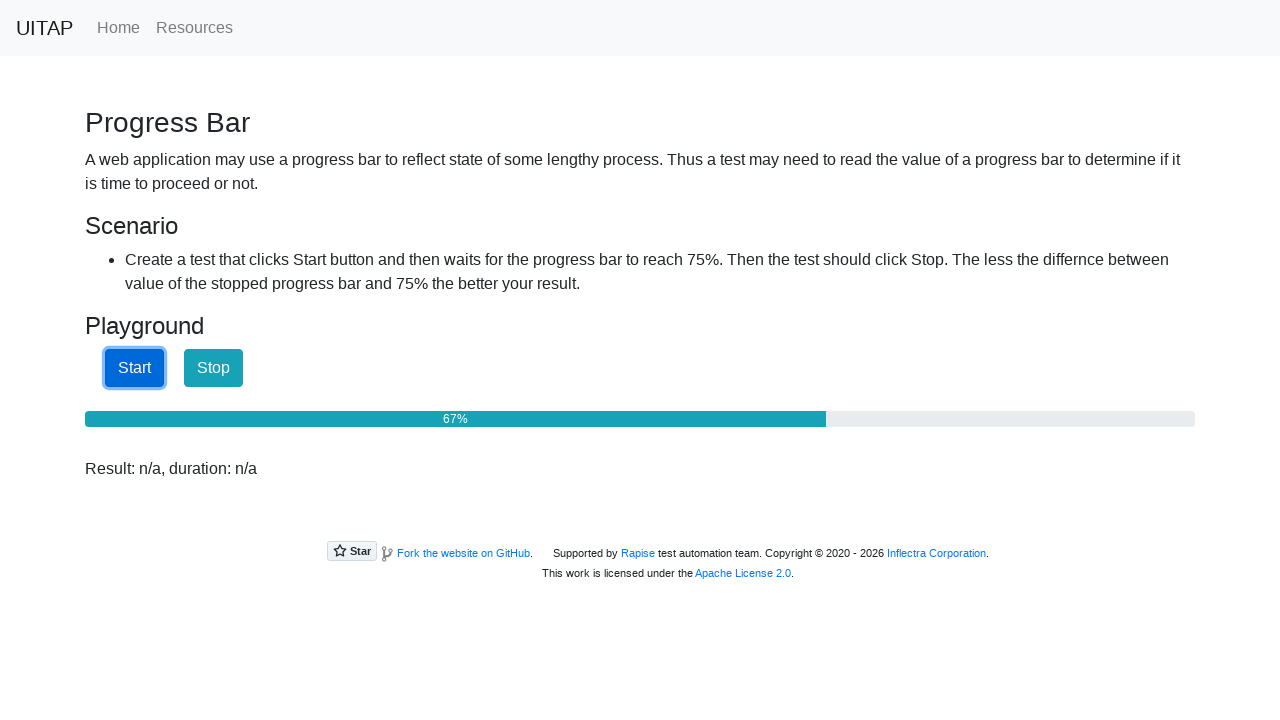

Progress bar value checked: 68%
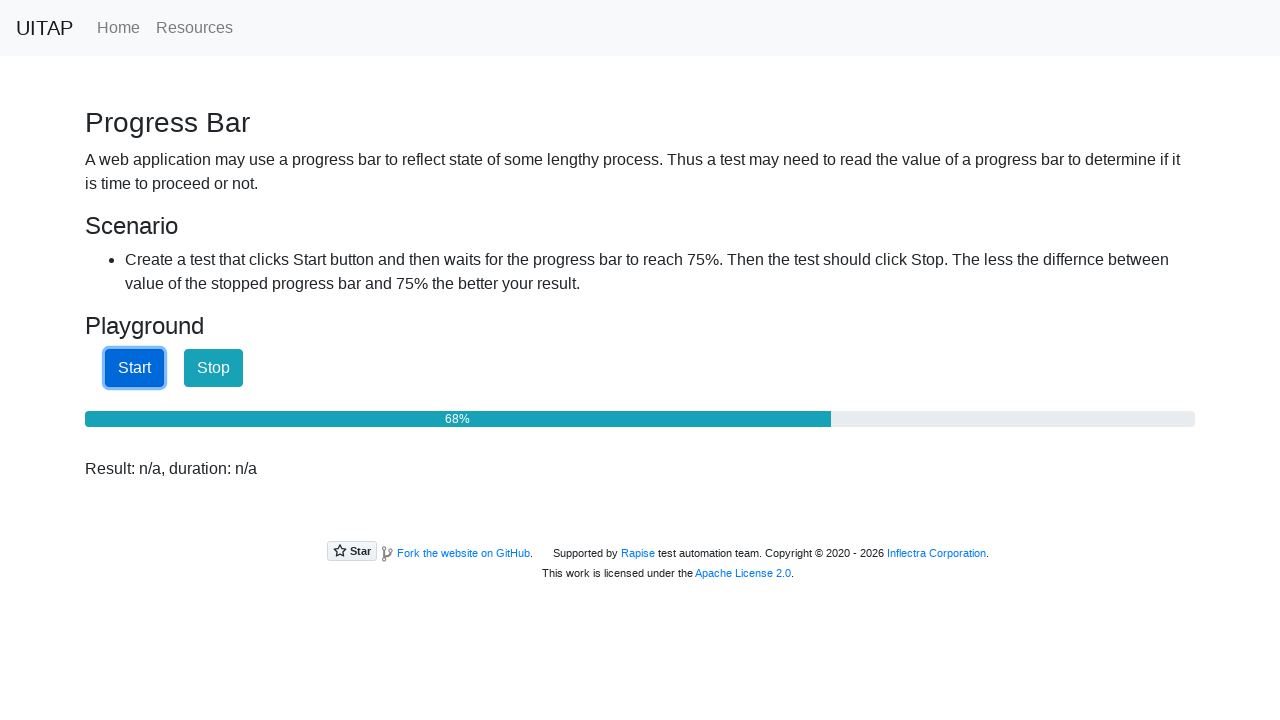

Progress bar value checked: 68%
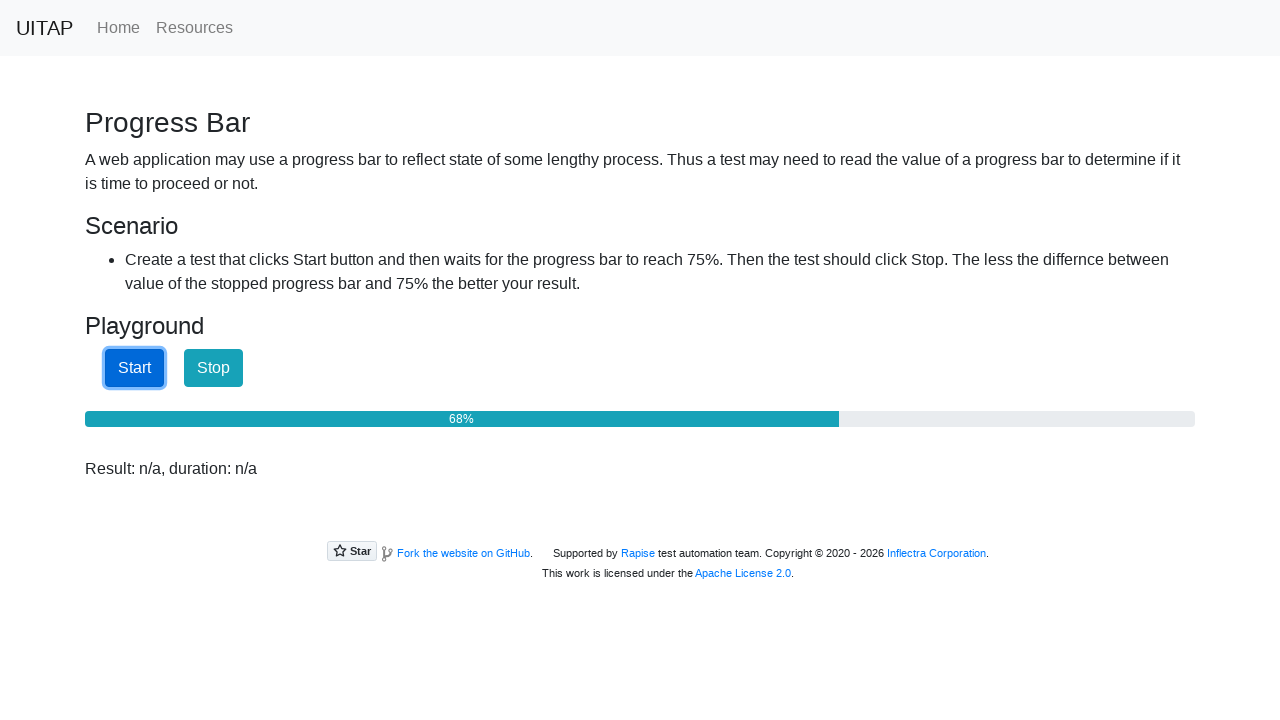

Progress bar value checked: 69%
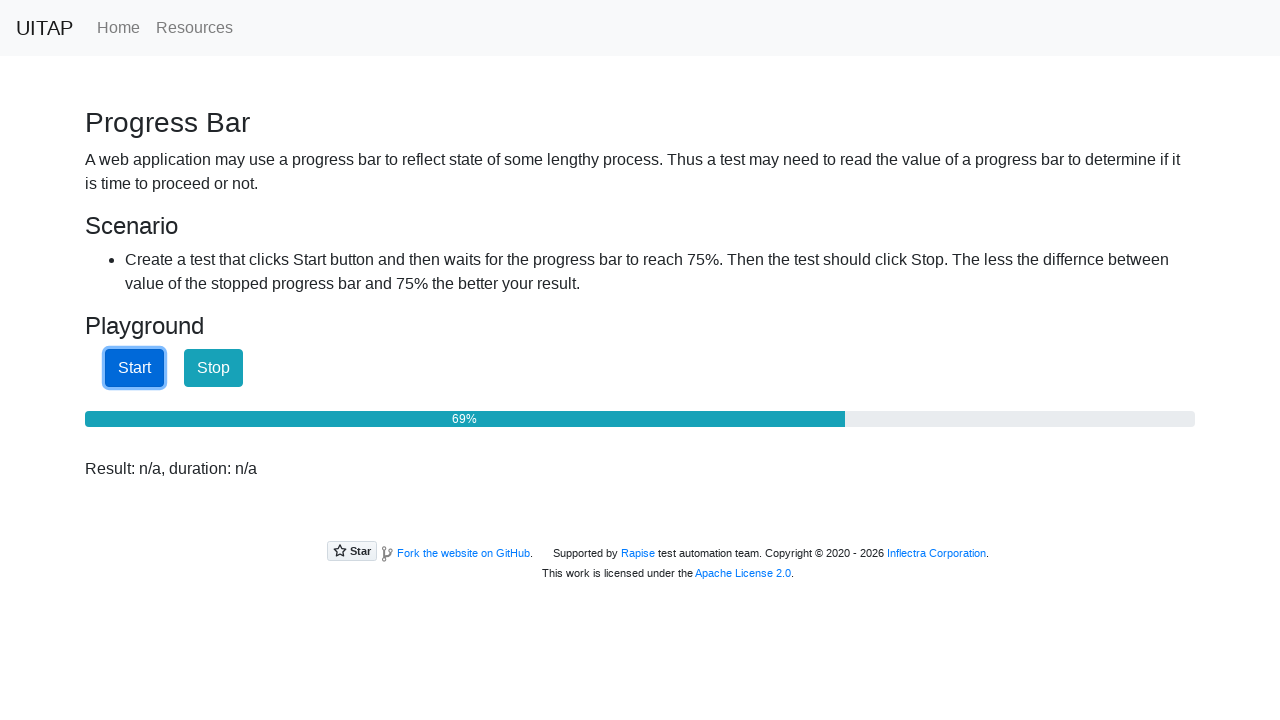

Progress bar value checked: 69%
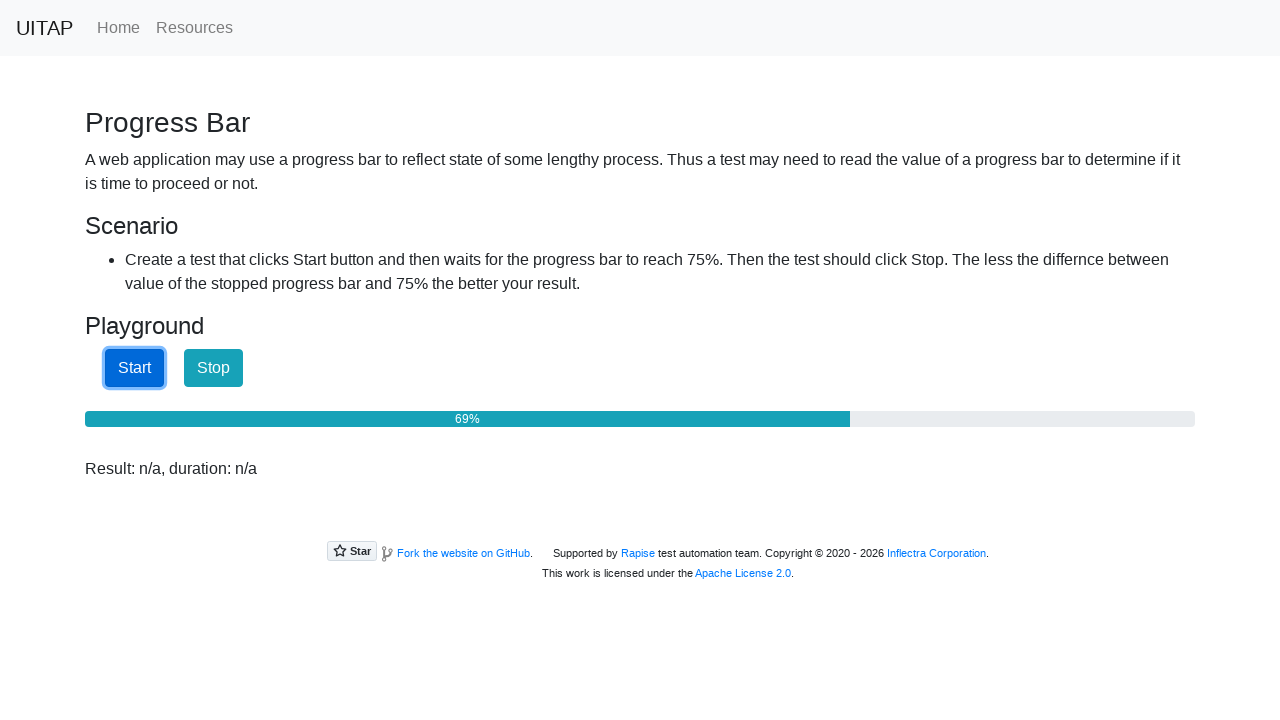

Progress bar value checked: 70%
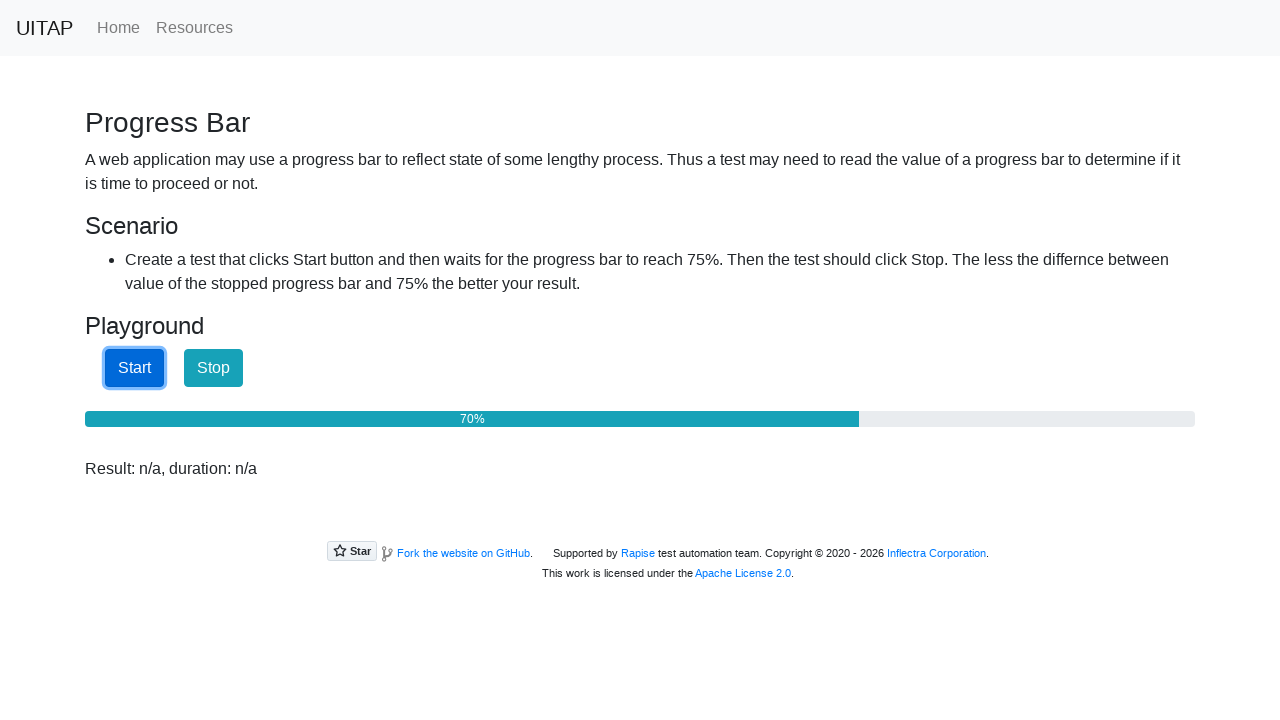

Progress bar value checked: 70%
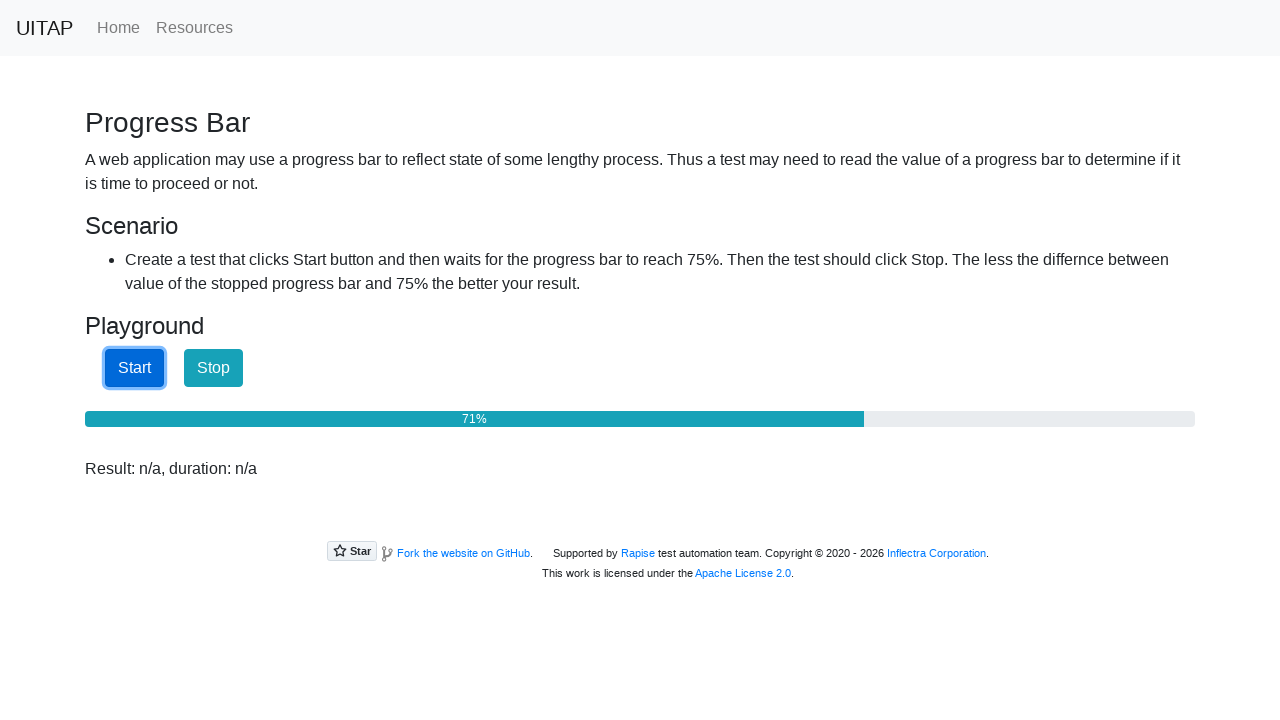

Progress bar value checked: 71%
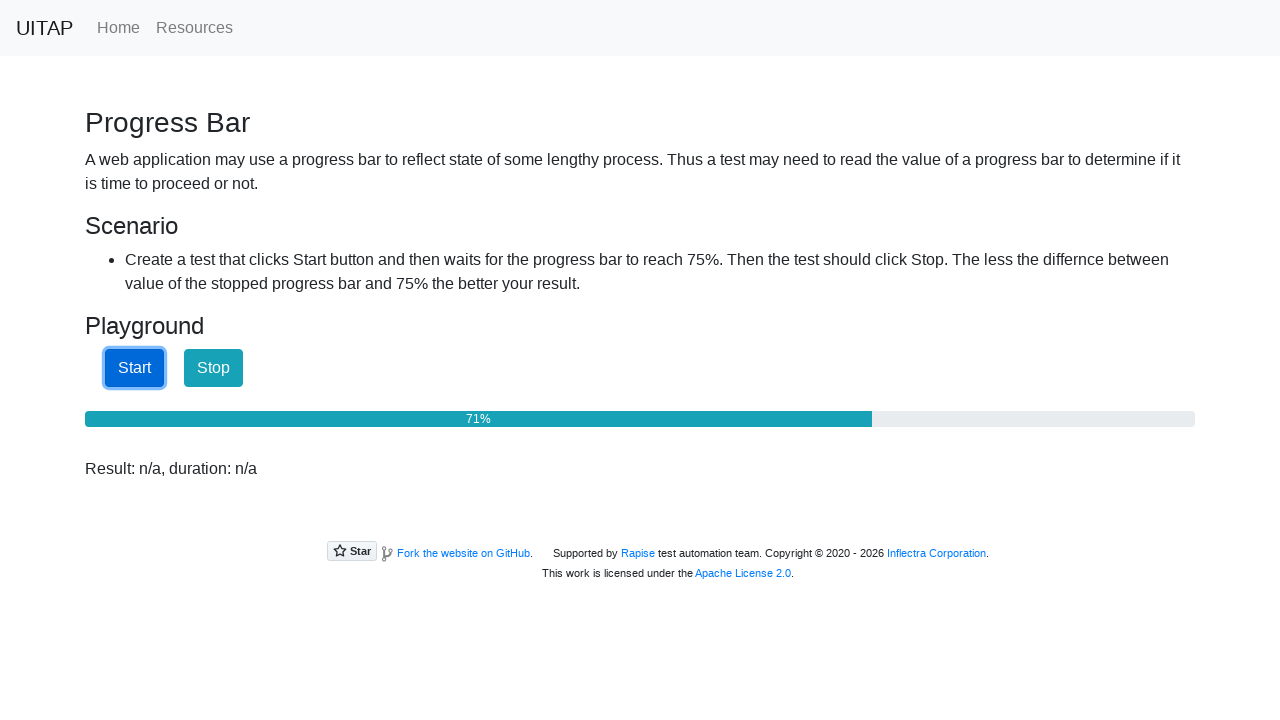

Progress bar value checked: 72%
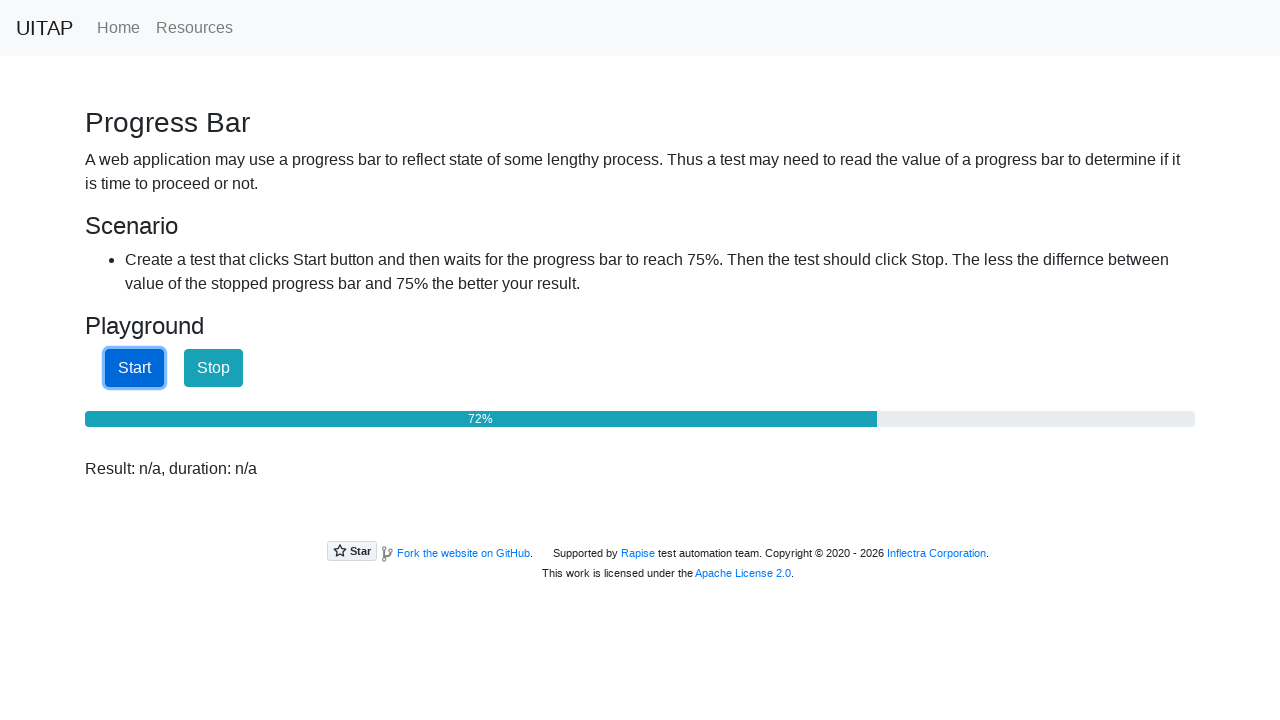

Progress bar value checked: 72%
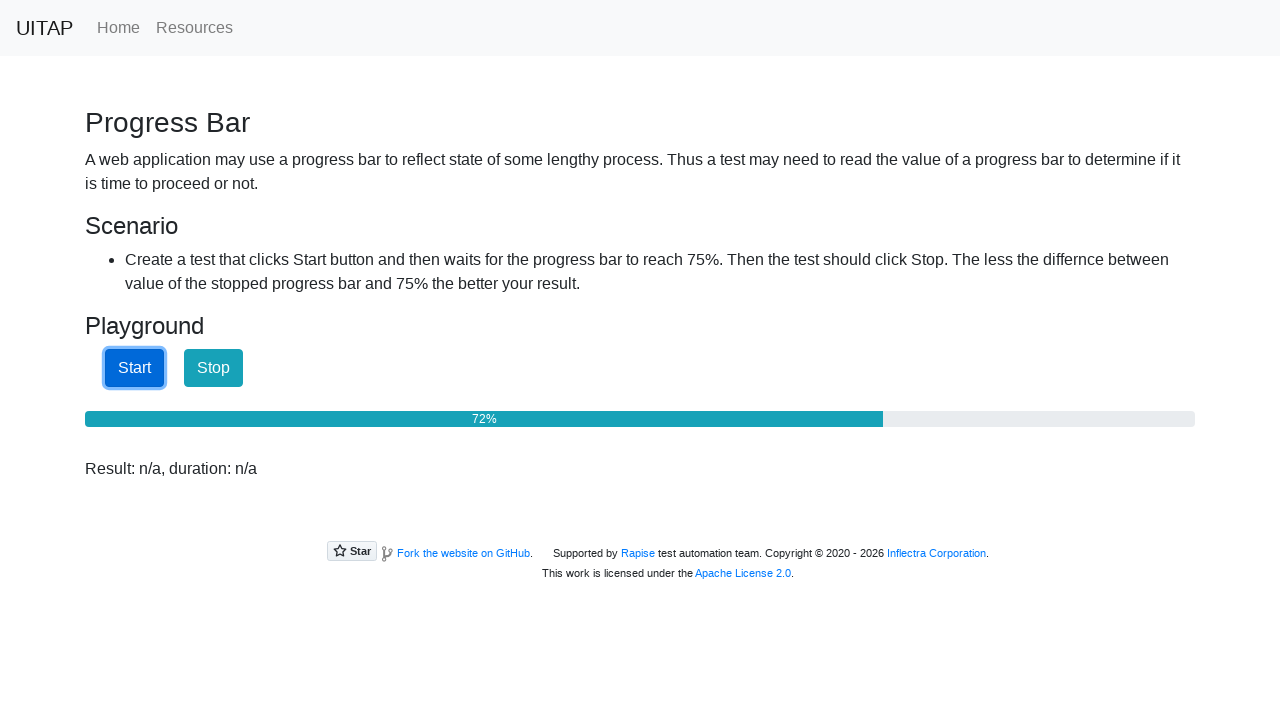

Progress bar value checked: 73%
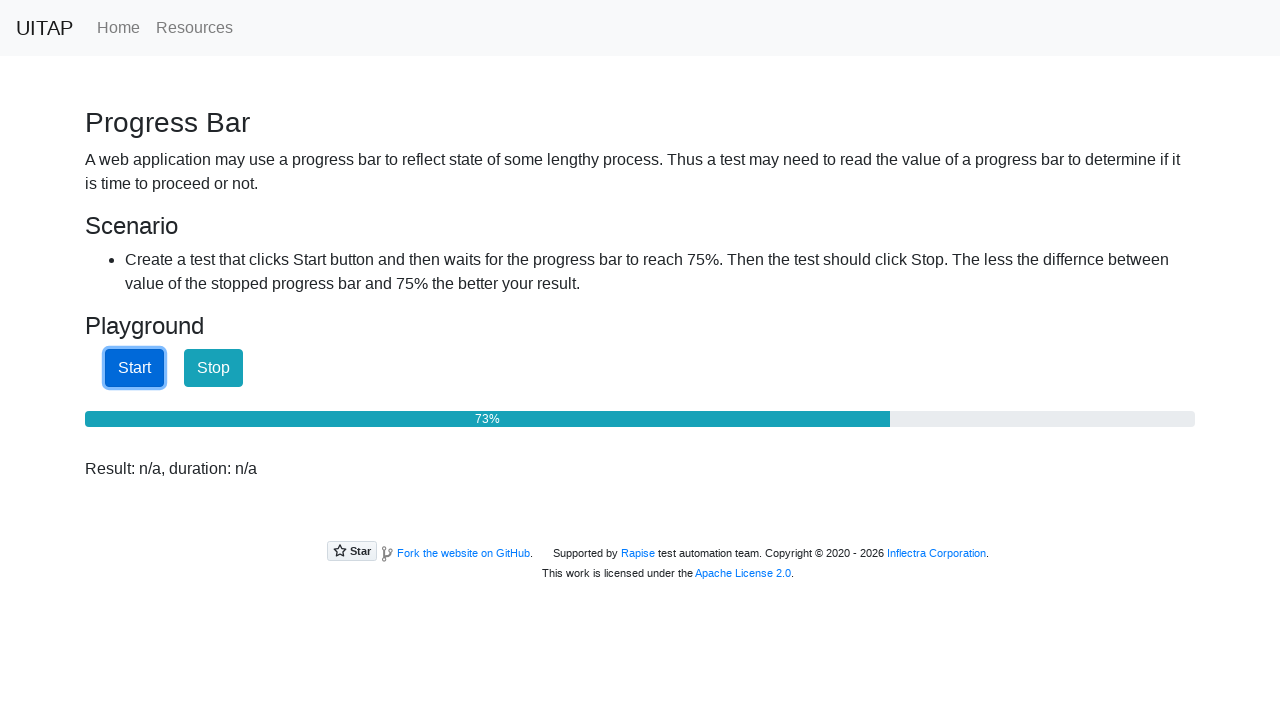

Progress bar value checked: 73%
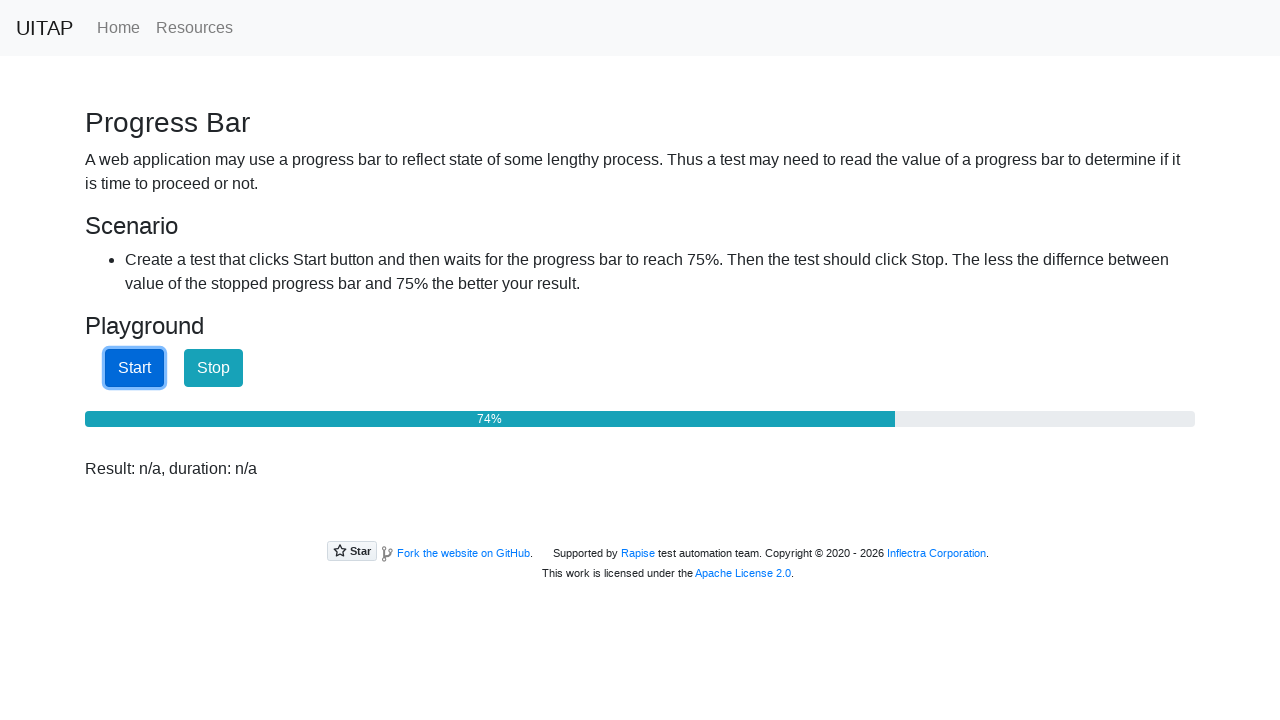

Progress bar value checked: 74%
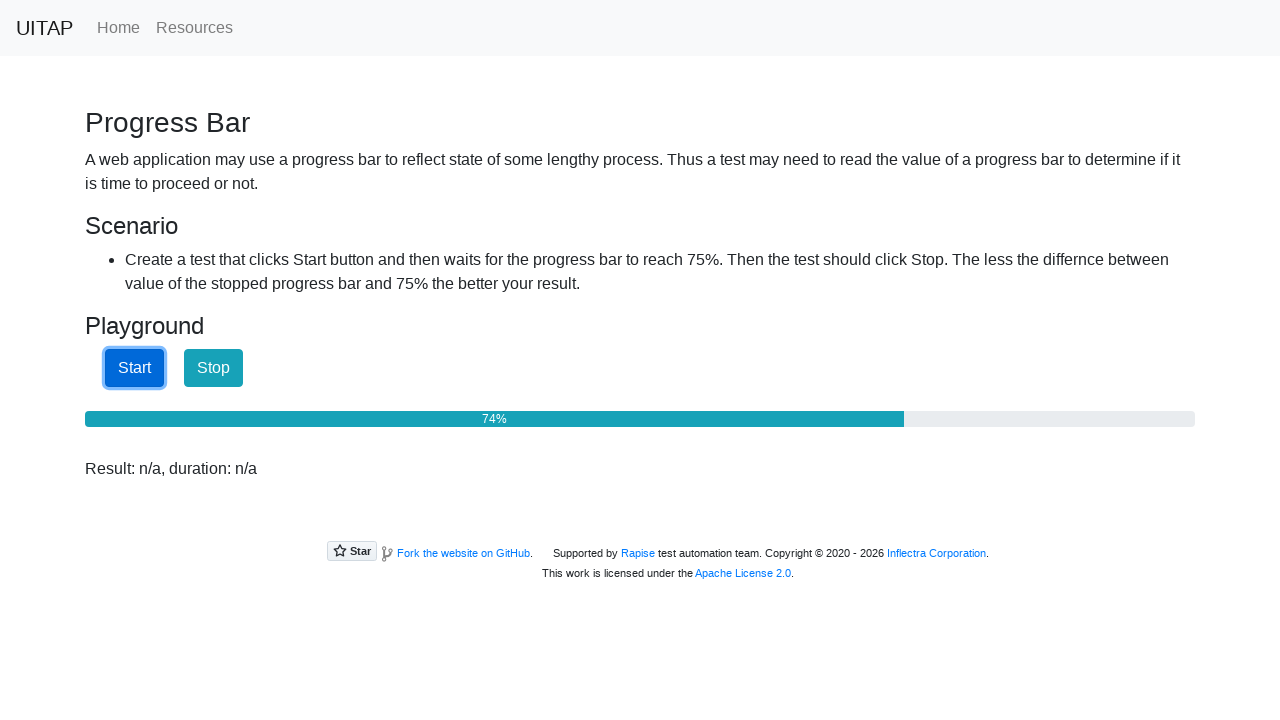

Progress bar value checked: 74%
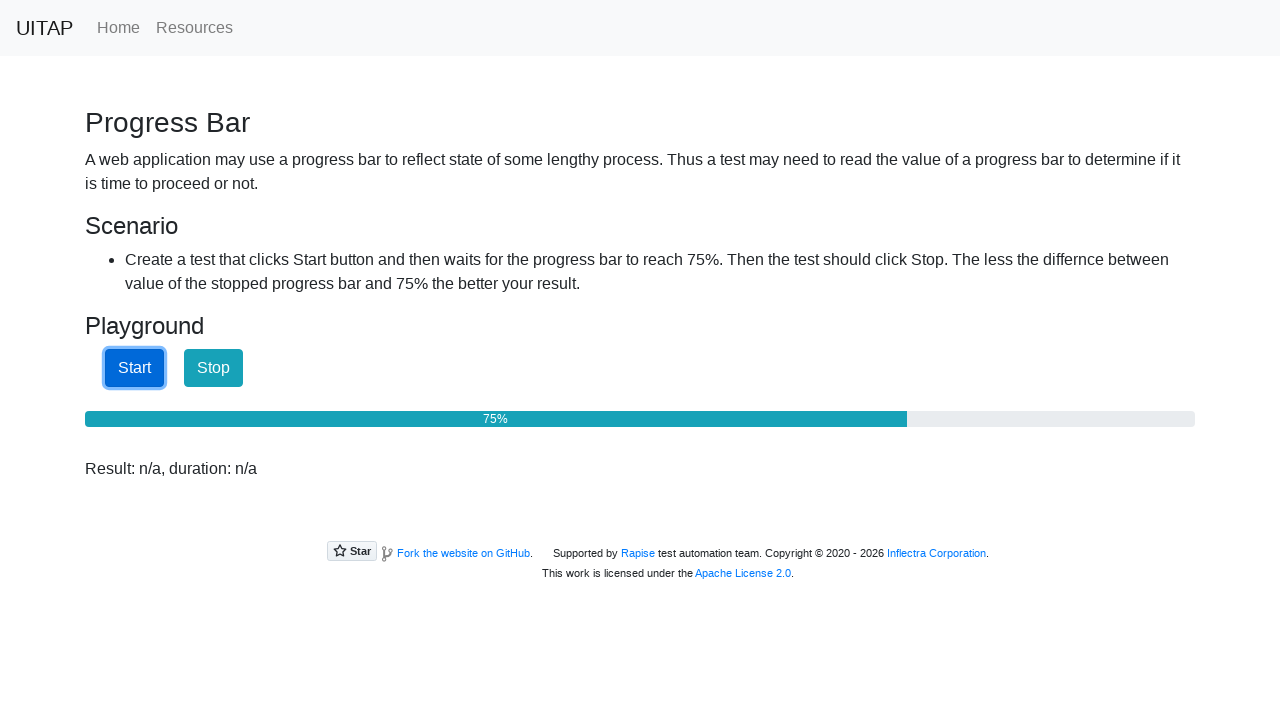

Progress bar value checked: 75%
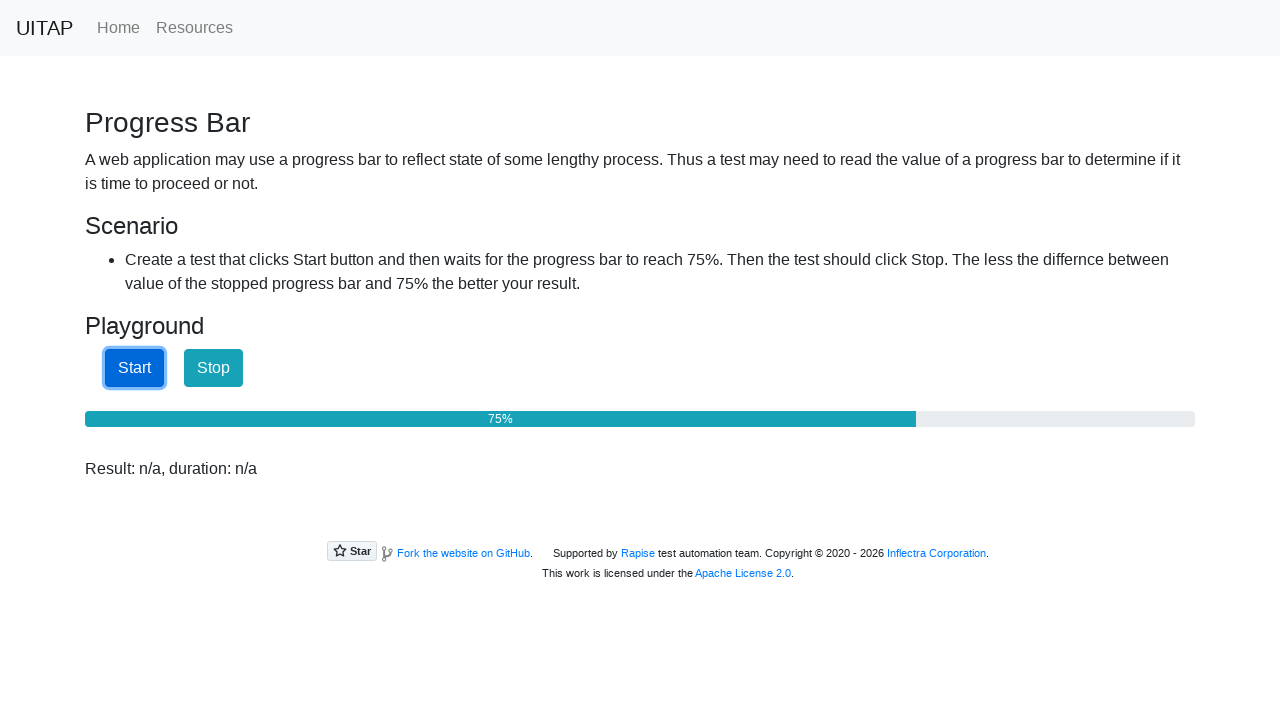

Clicked Stop button after progress bar reached 75% at (214, 368) on internal:role=button[name="Stop"i]
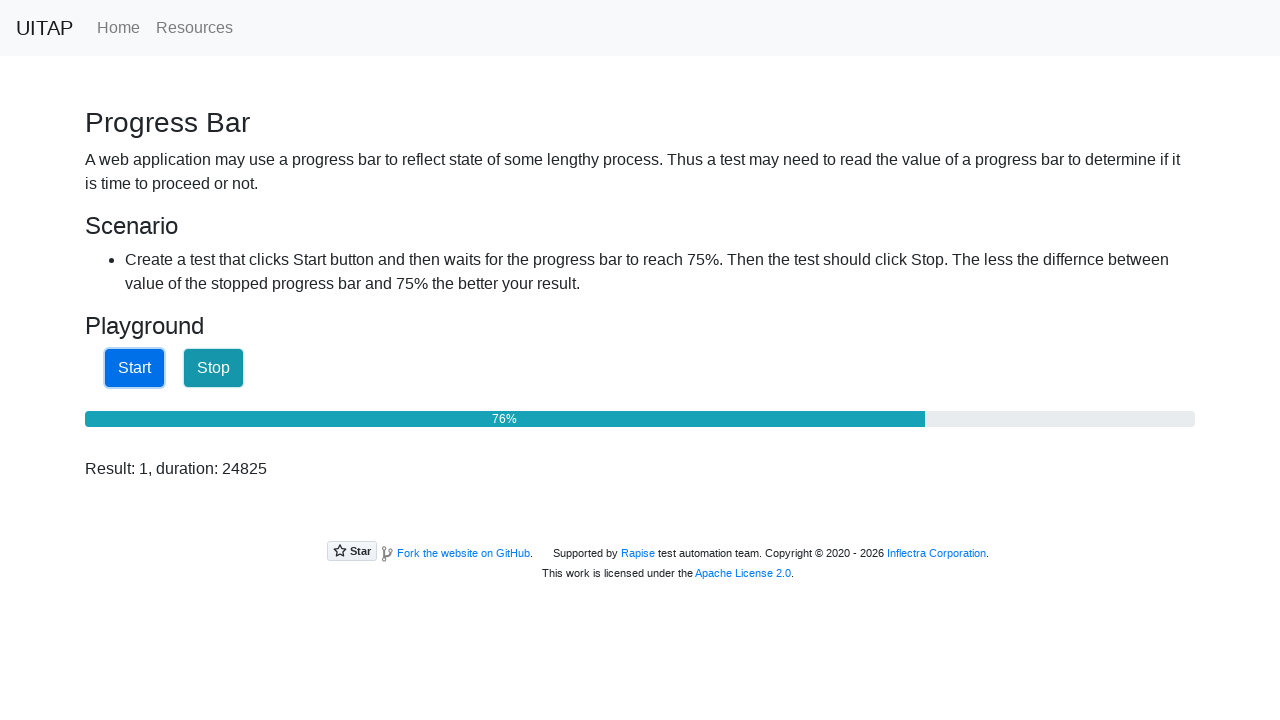

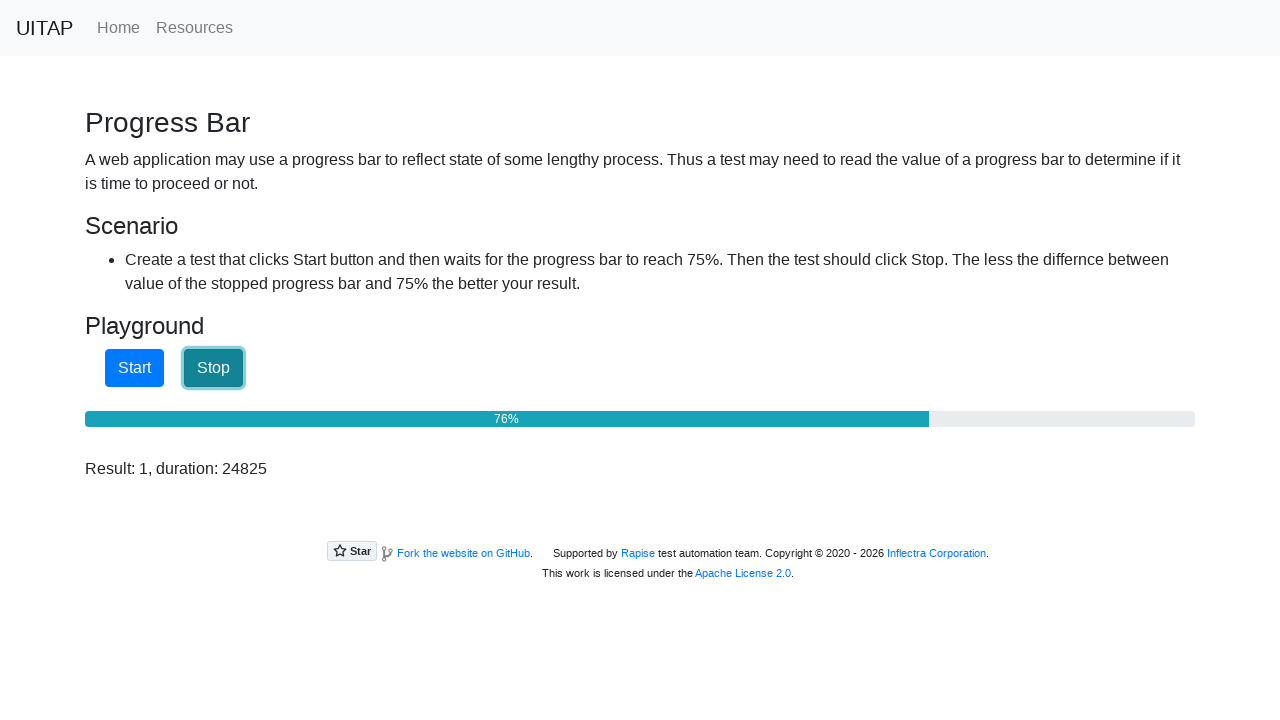